Fills out a form with many input fields by entering text in all input elements and submitting the form

Starting URL: http://suninjuly.github.io/huge_form.html

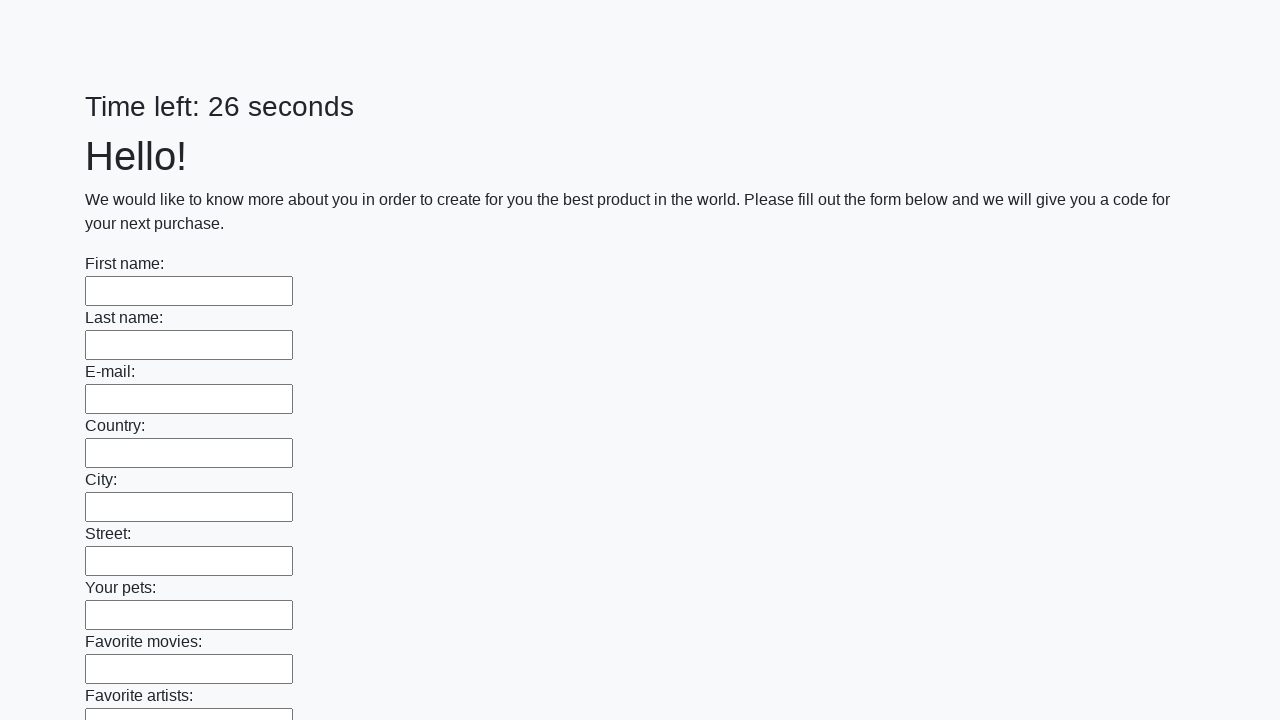

Located all input elements on the huge form page
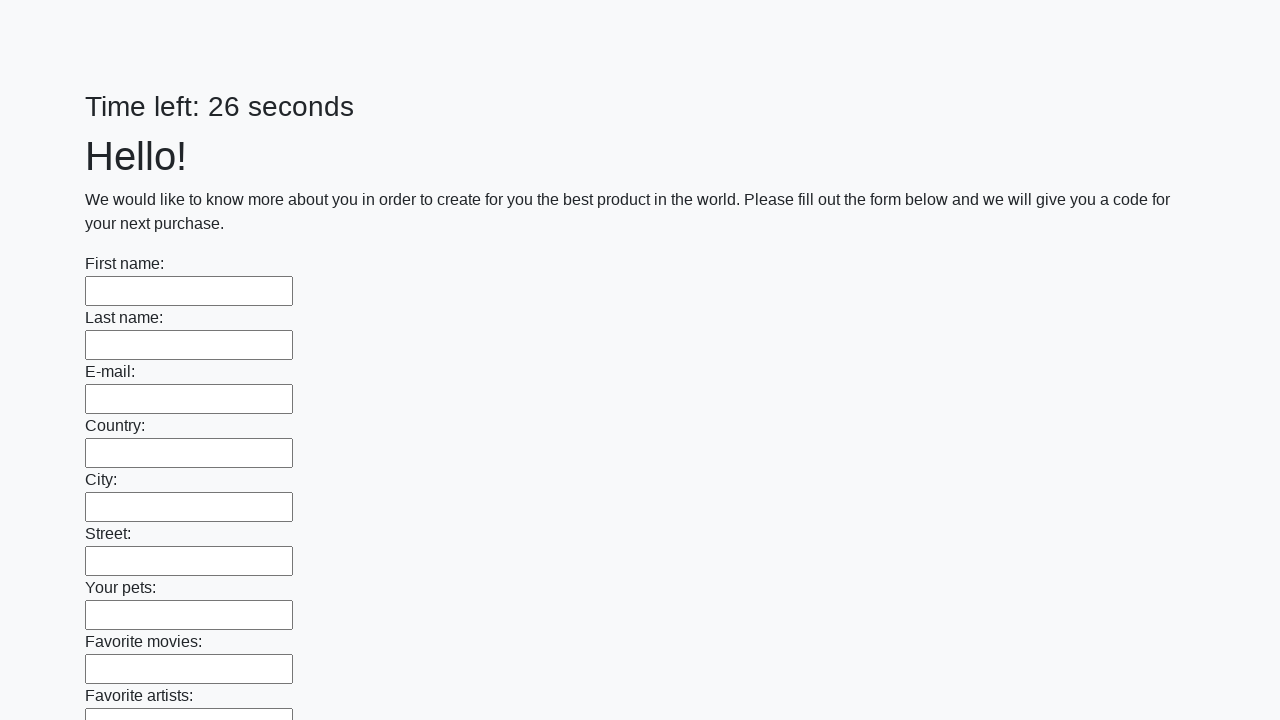

Filled an input field with 'this text' on input >> nth=0
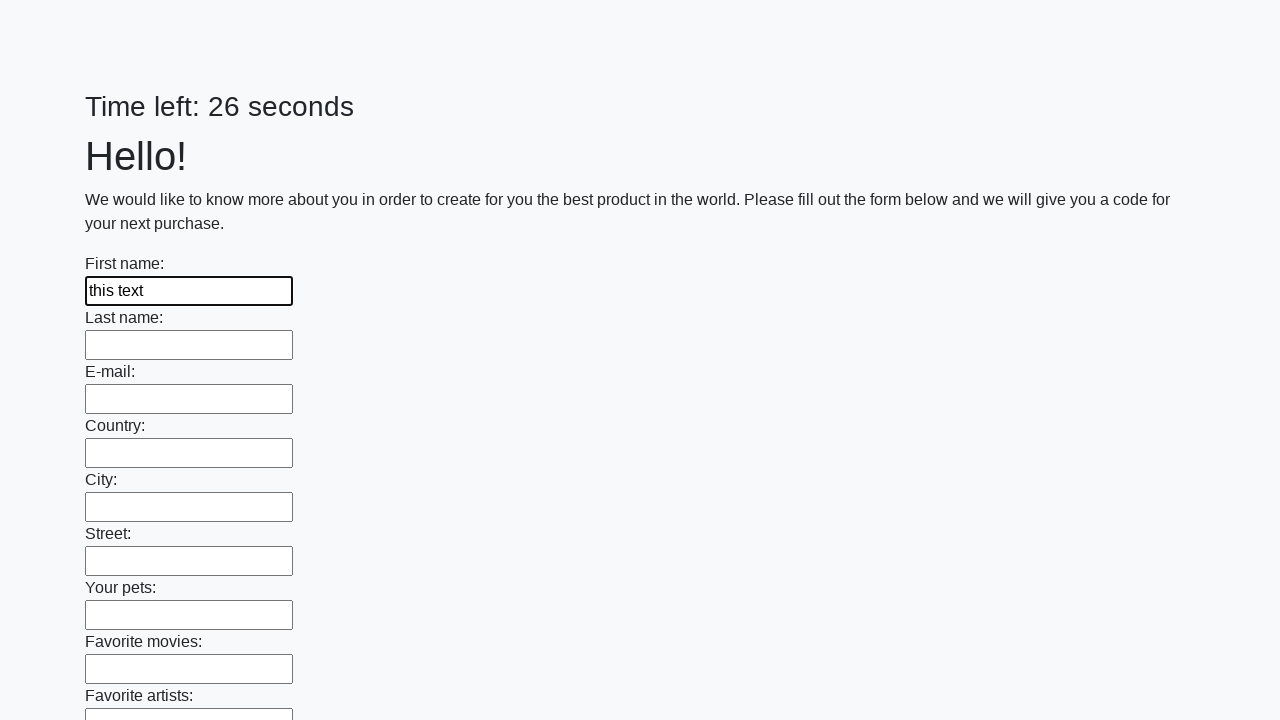

Filled an input field with 'this text' on input >> nth=1
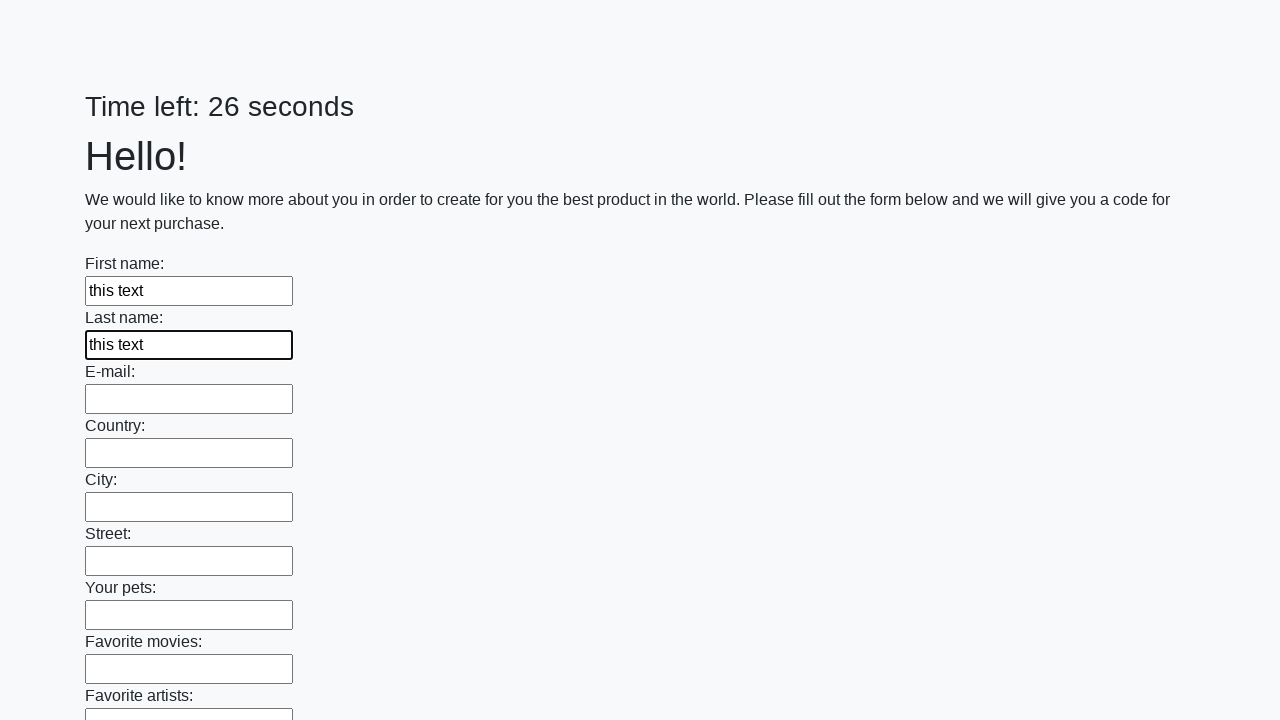

Filled an input field with 'this text' on input >> nth=2
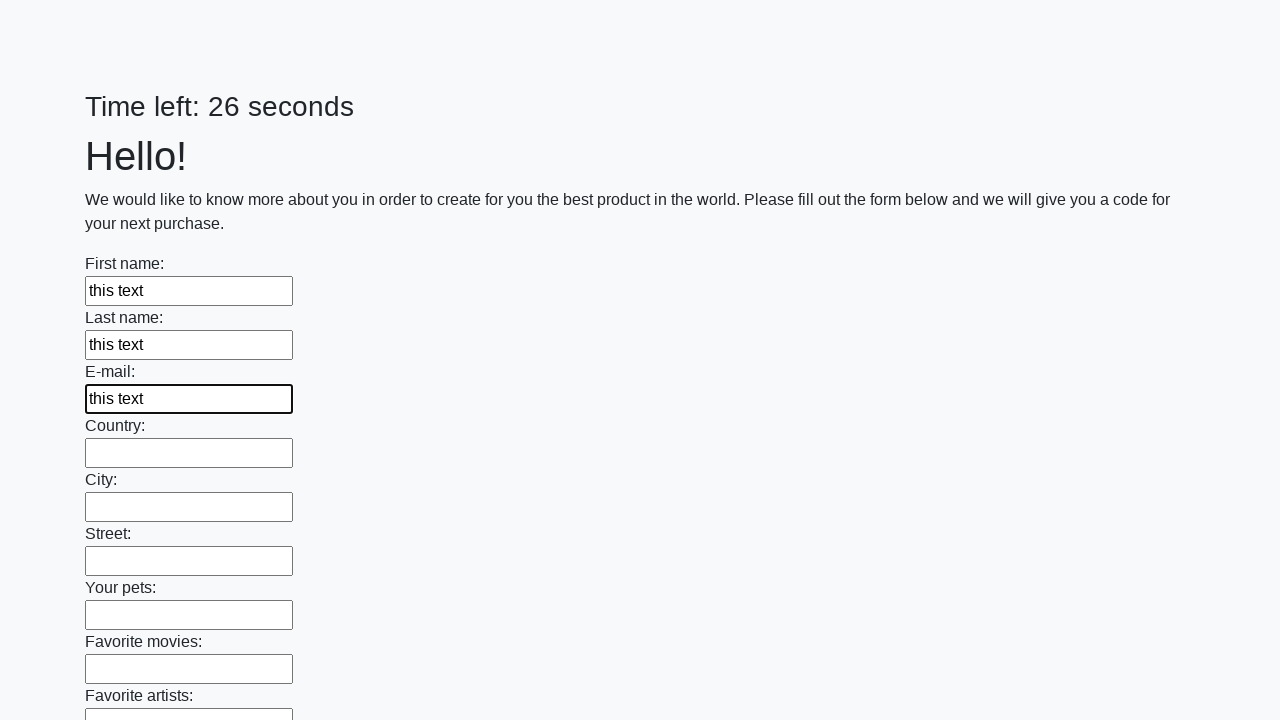

Filled an input field with 'this text' on input >> nth=3
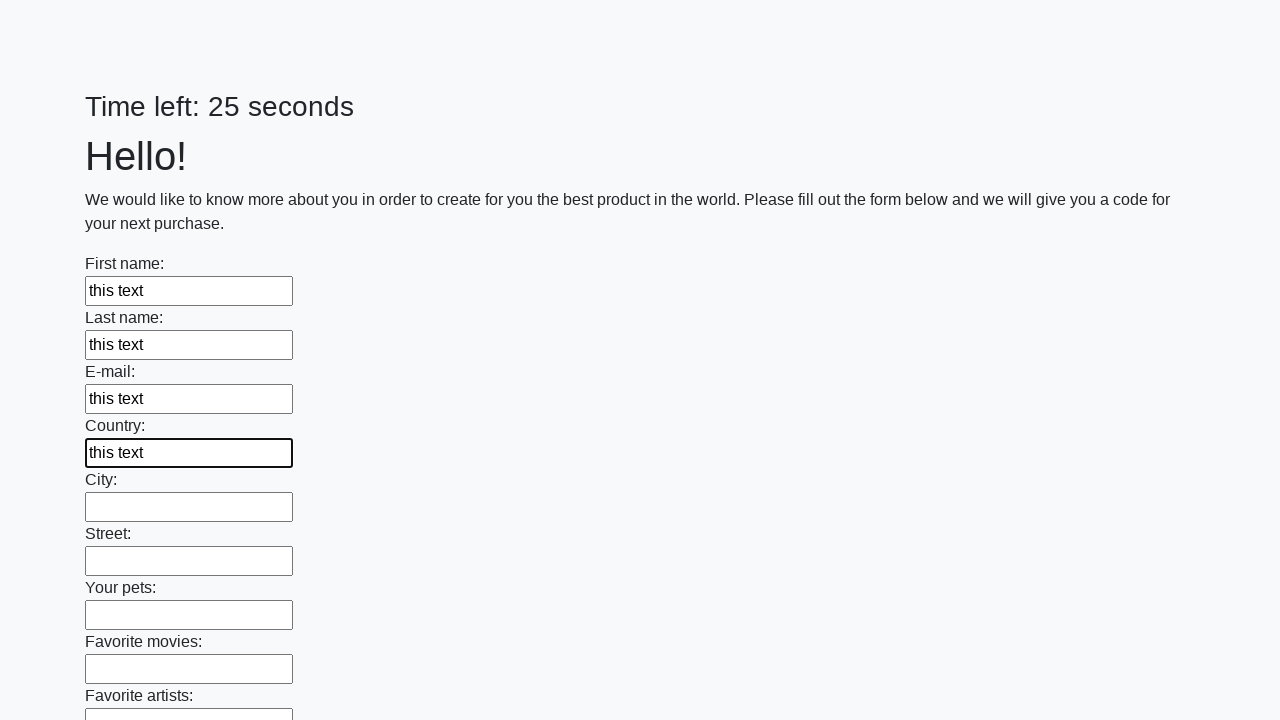

Filled an input field with 'this text' on input >> nth=4
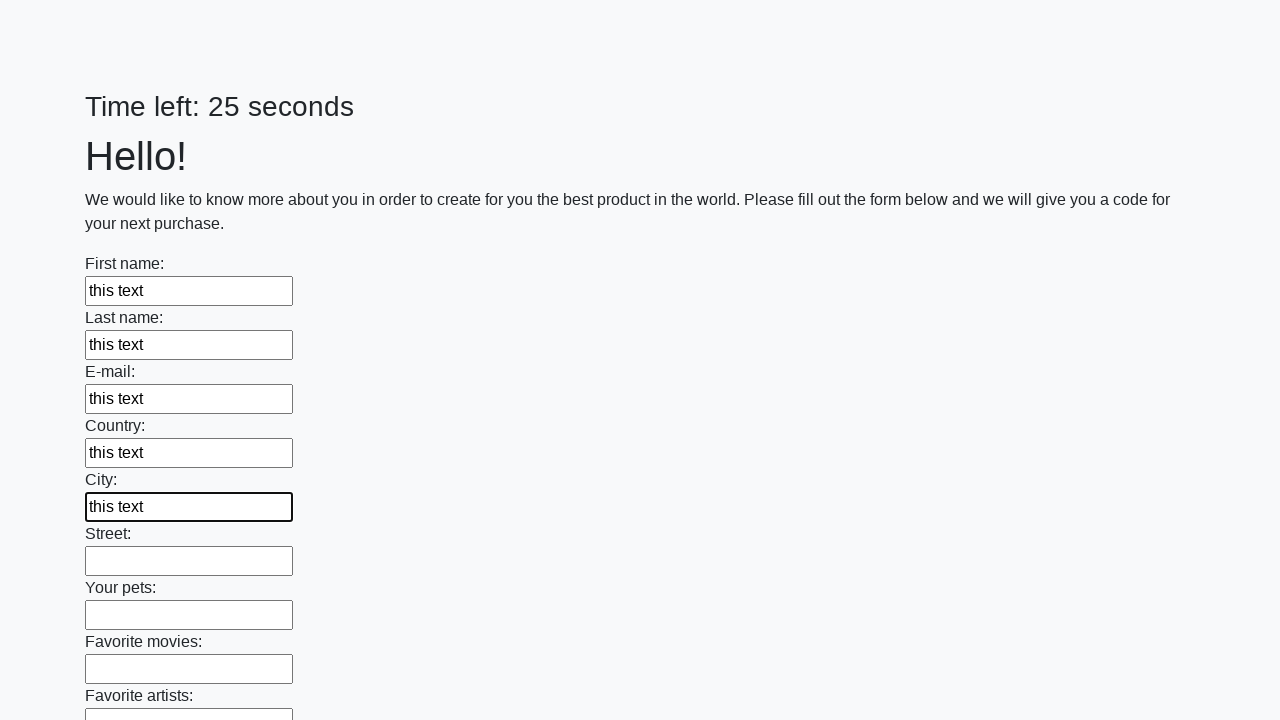

Filled an input field with 'this text' on input >> nth=5
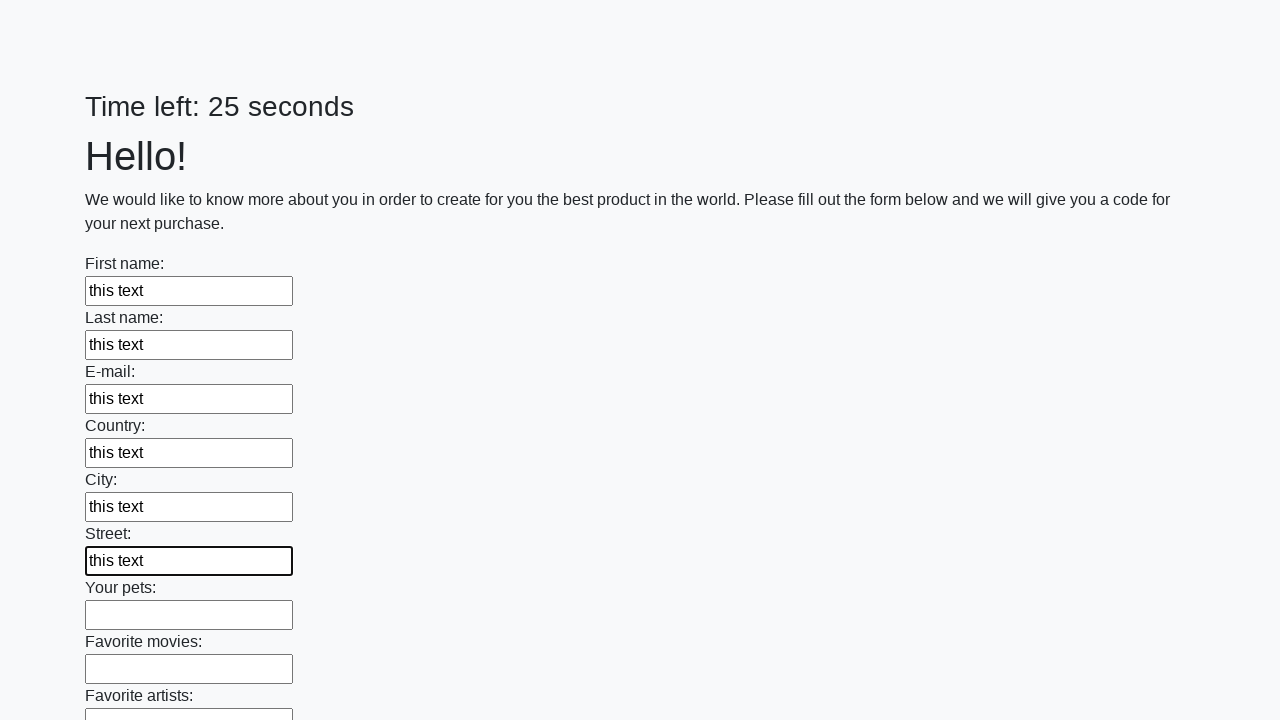

Filled an input field with 'this text' on input >> nth=6
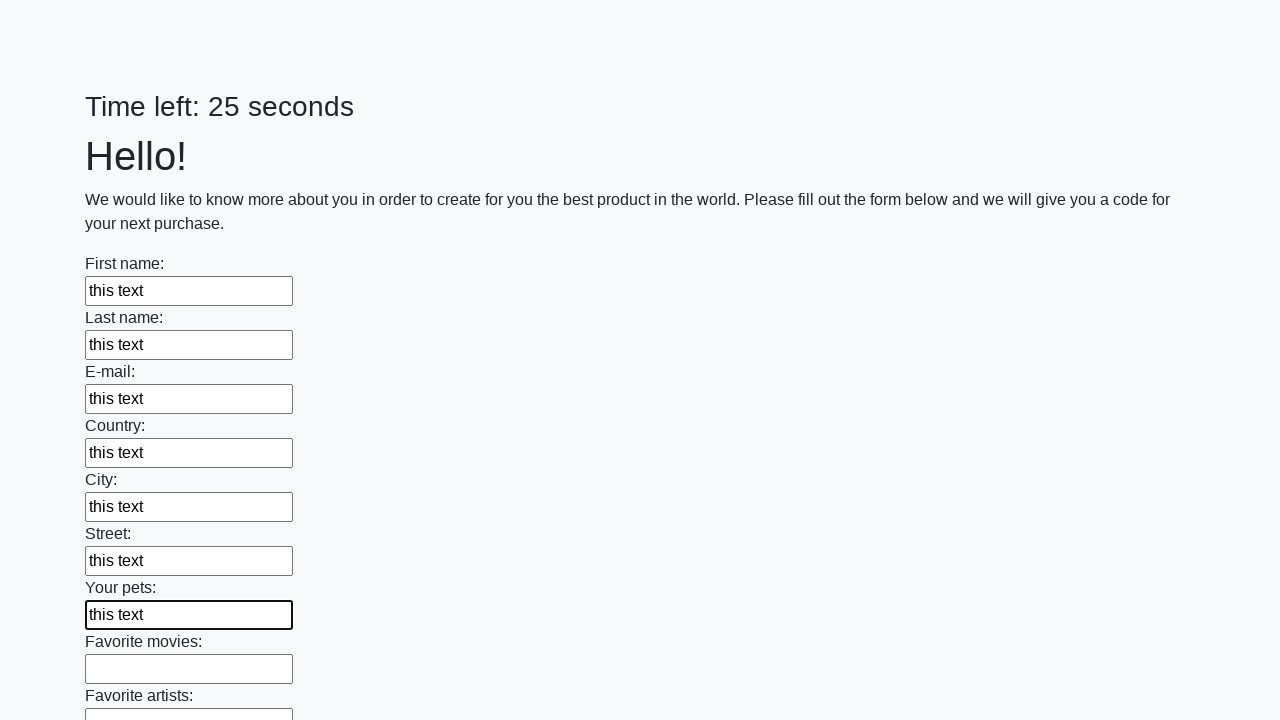

Filled an input field with 'this text' on input >> nth=7
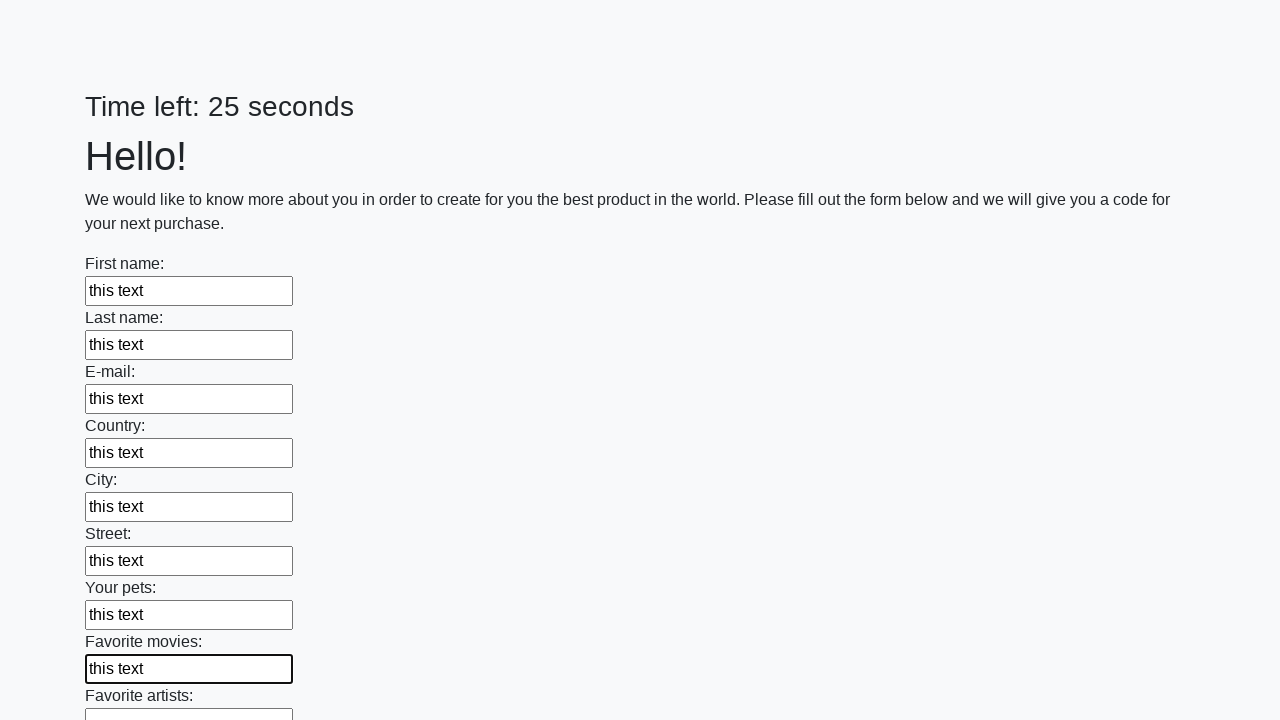

Filled an input field with 'this text' on input >> nth=8
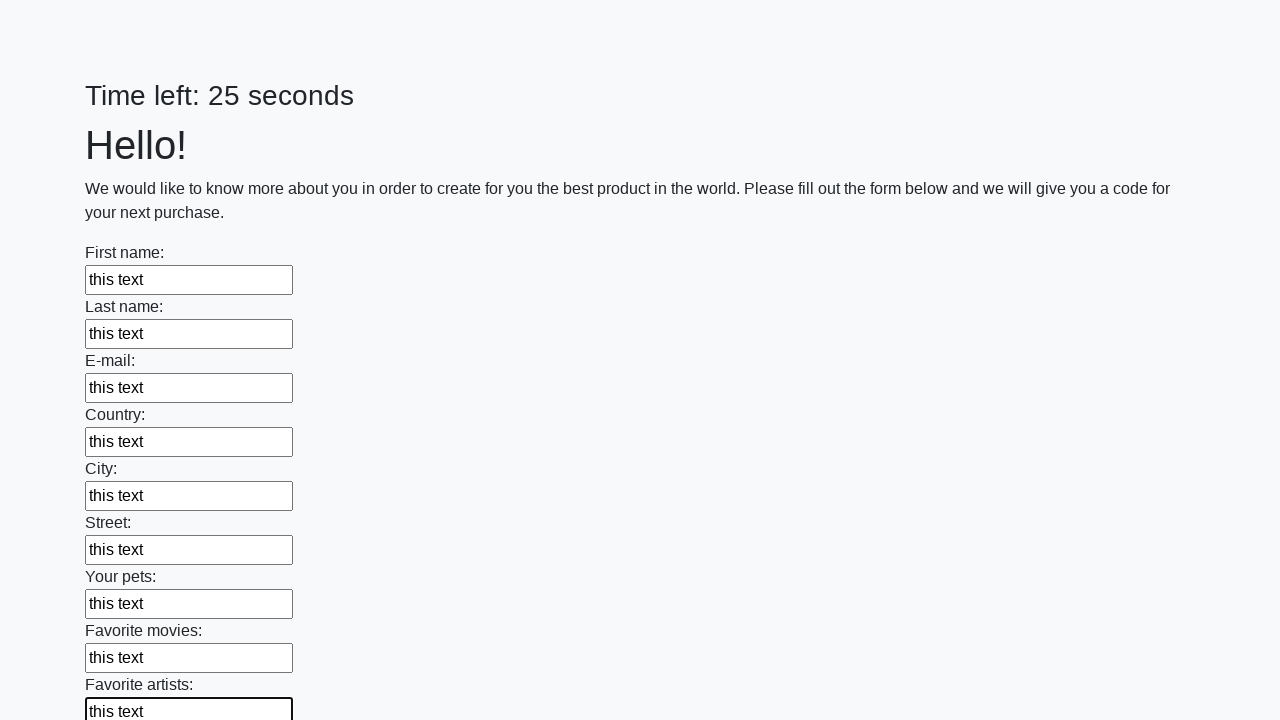

Filled an input field with 'this text' on input >> nth=9
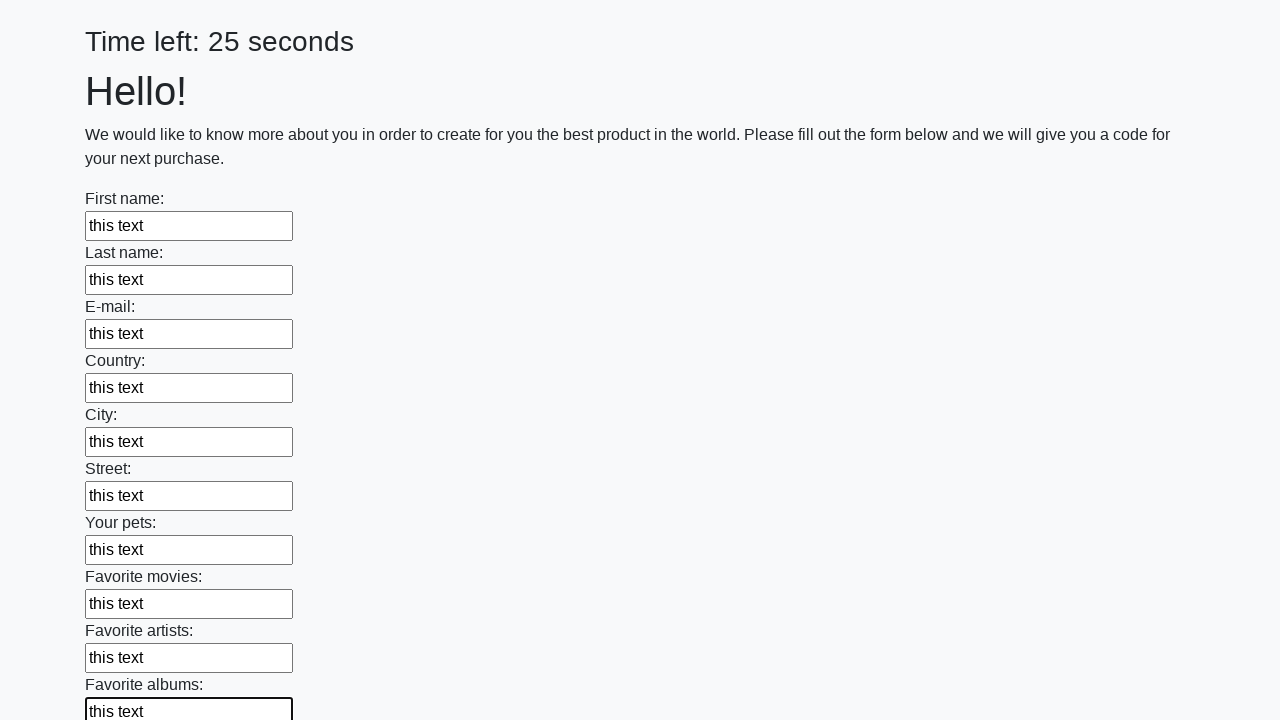

Filled an input field with 'this text' on input >> nth=10
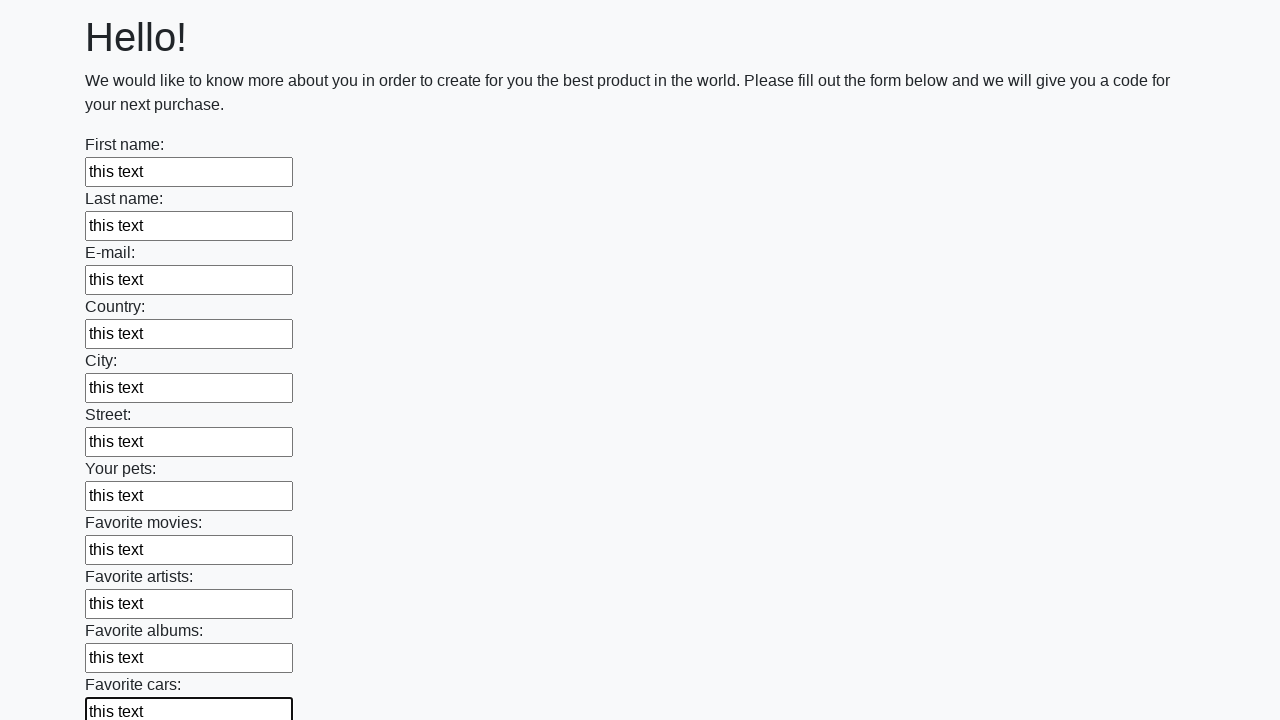

Filled an input field with 'this text' on input >> nth=11
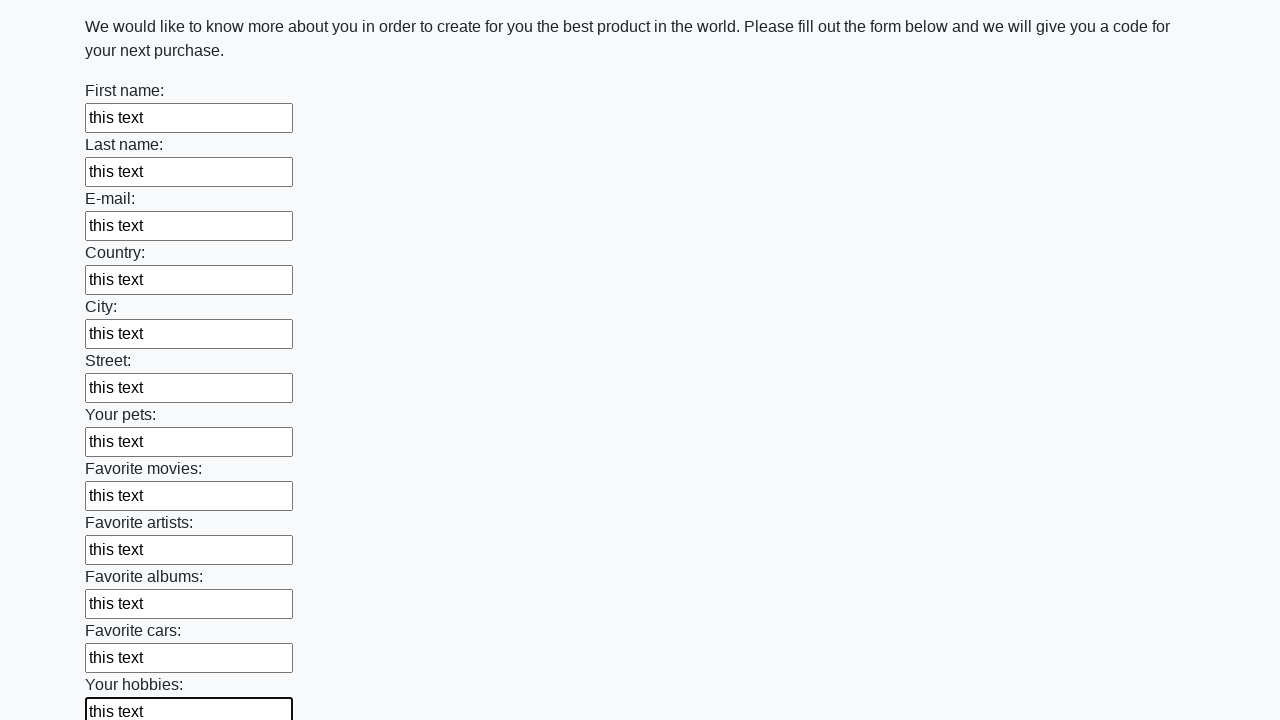

Filled an input field with 'this text' on input >> nth=12
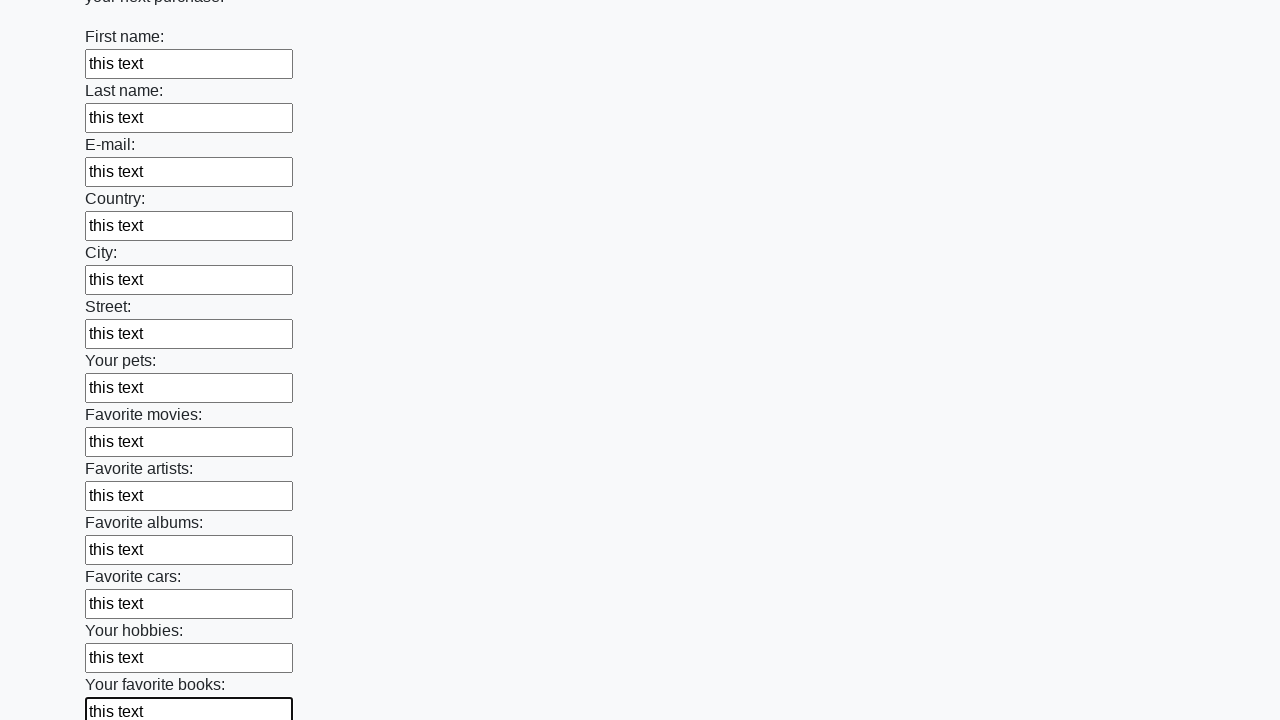

Filled an input field with 'this text' on input >> nth=13
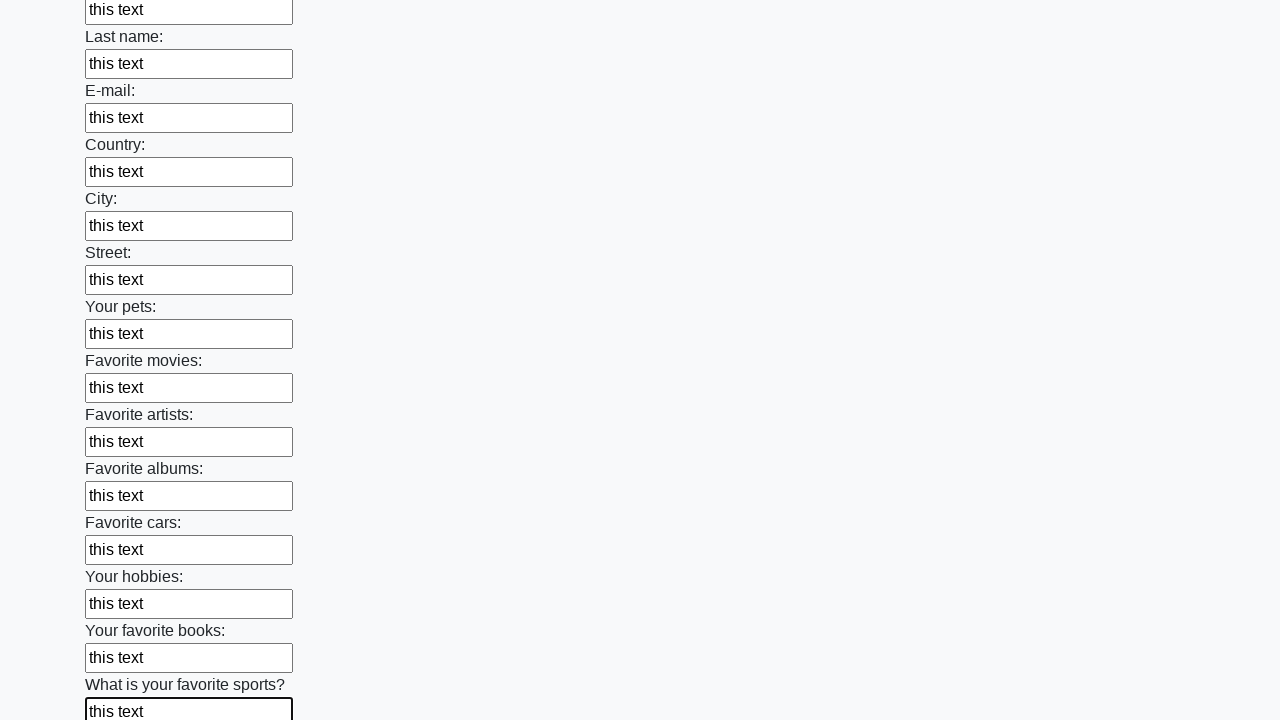

Filled an input field with 'this text' on input >> nth=14
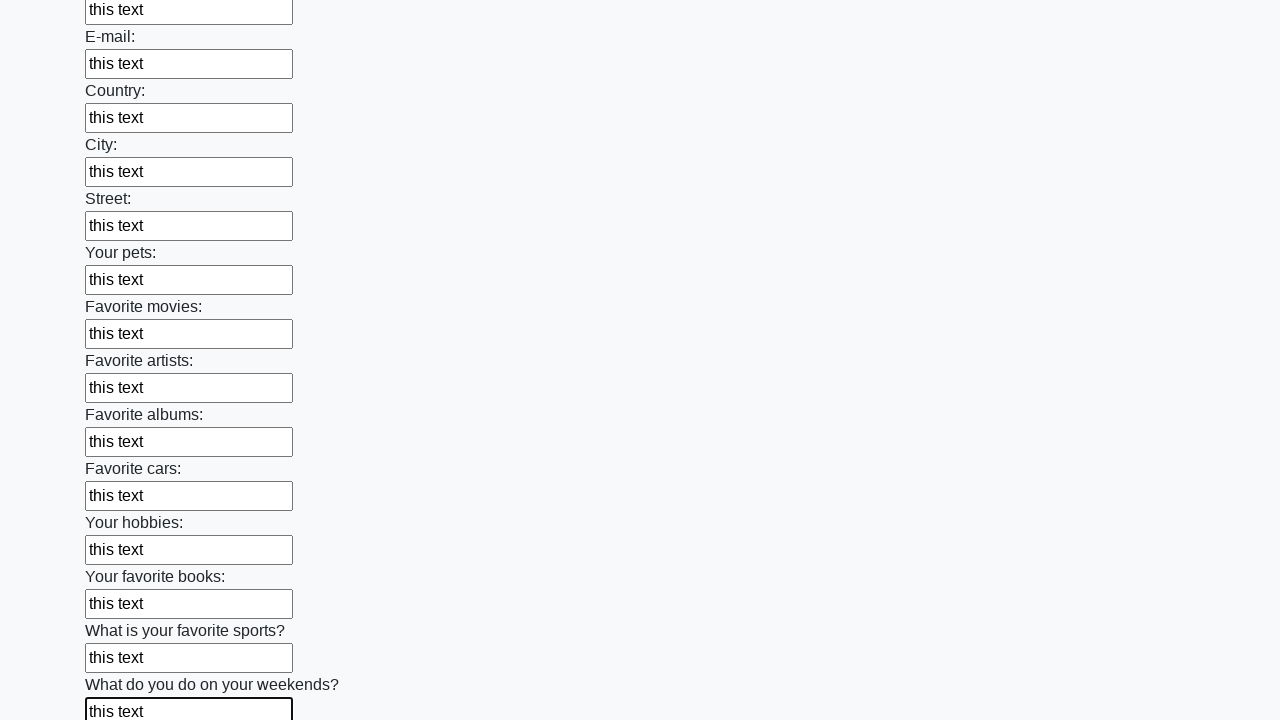

Filled an input field with 'this text' on input >> nth=15
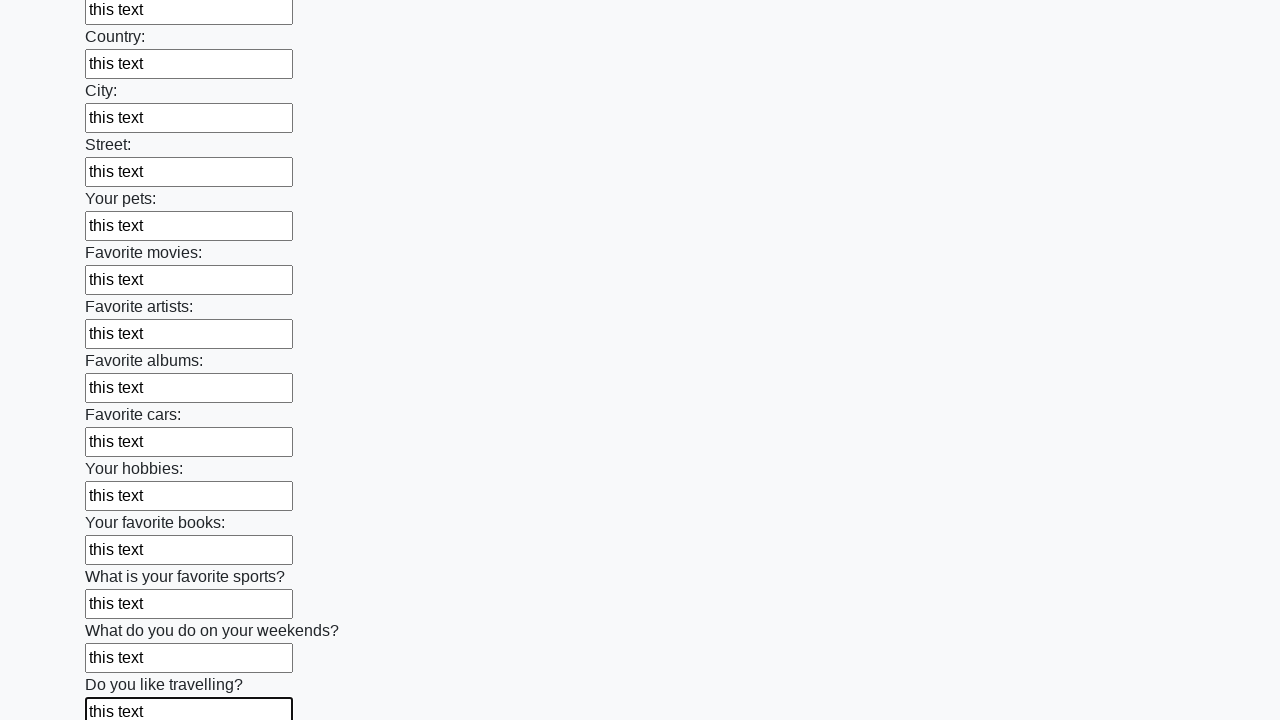

Filled an input field with 'this text' on input >> nth=16
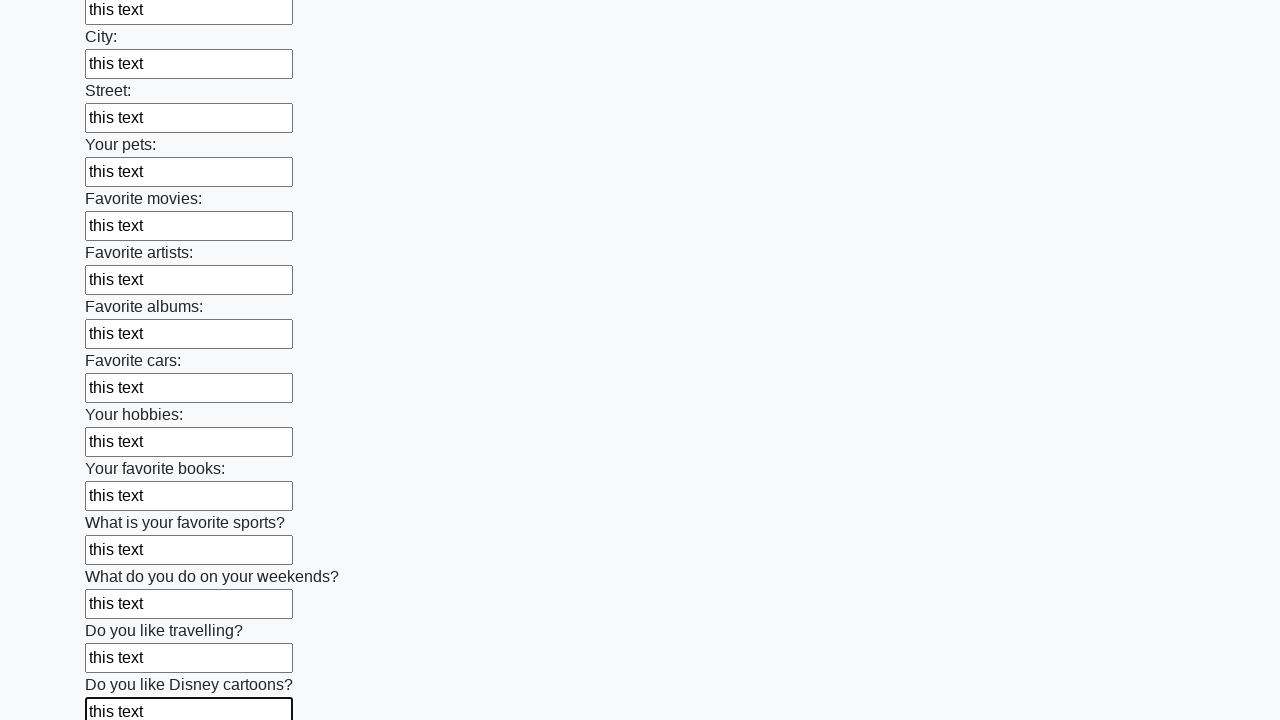

Filled an input field with 'this text' on input >> nth=17
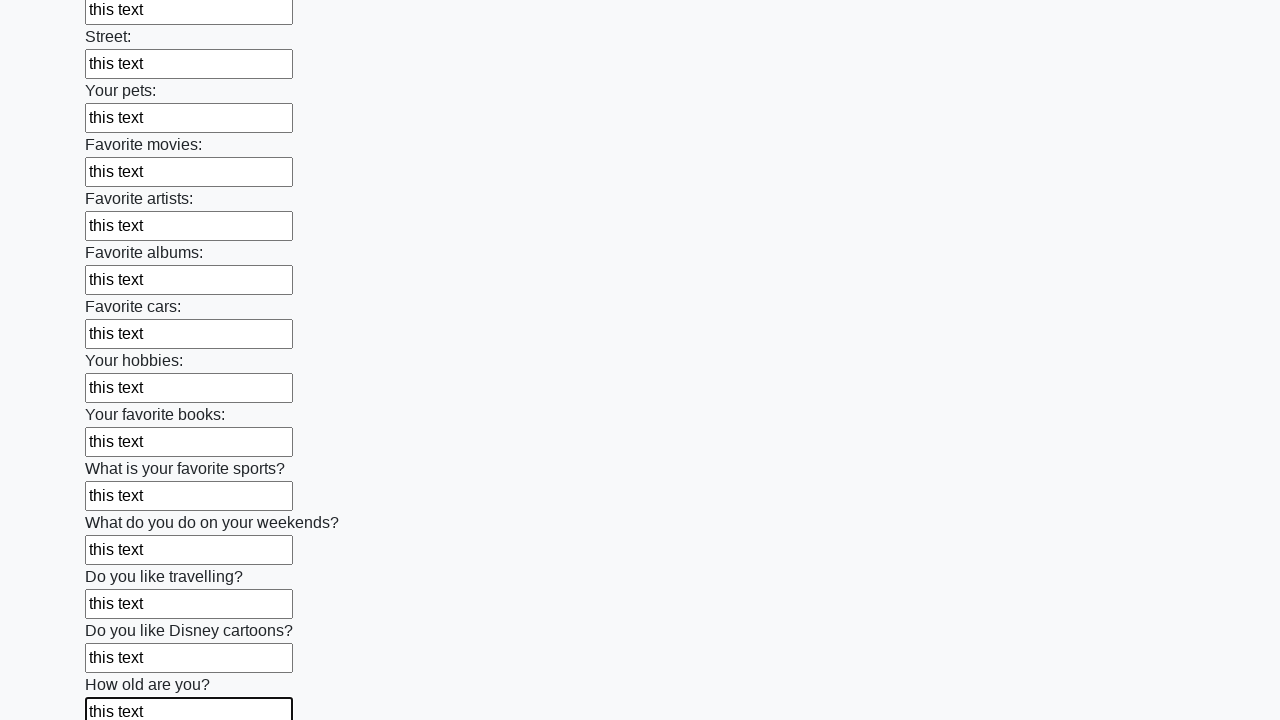

Filled an input field with 'this text' on input >> nth=18
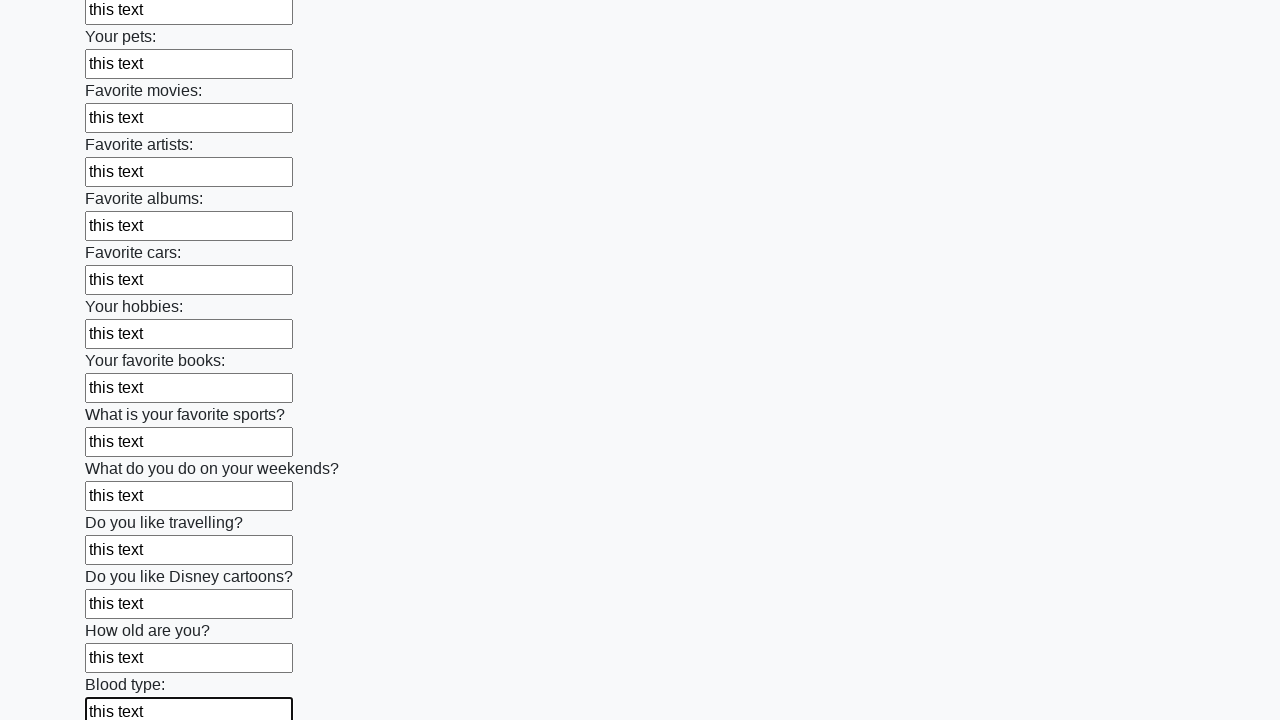

Filled an input field with 'this text' on input >> nth=19
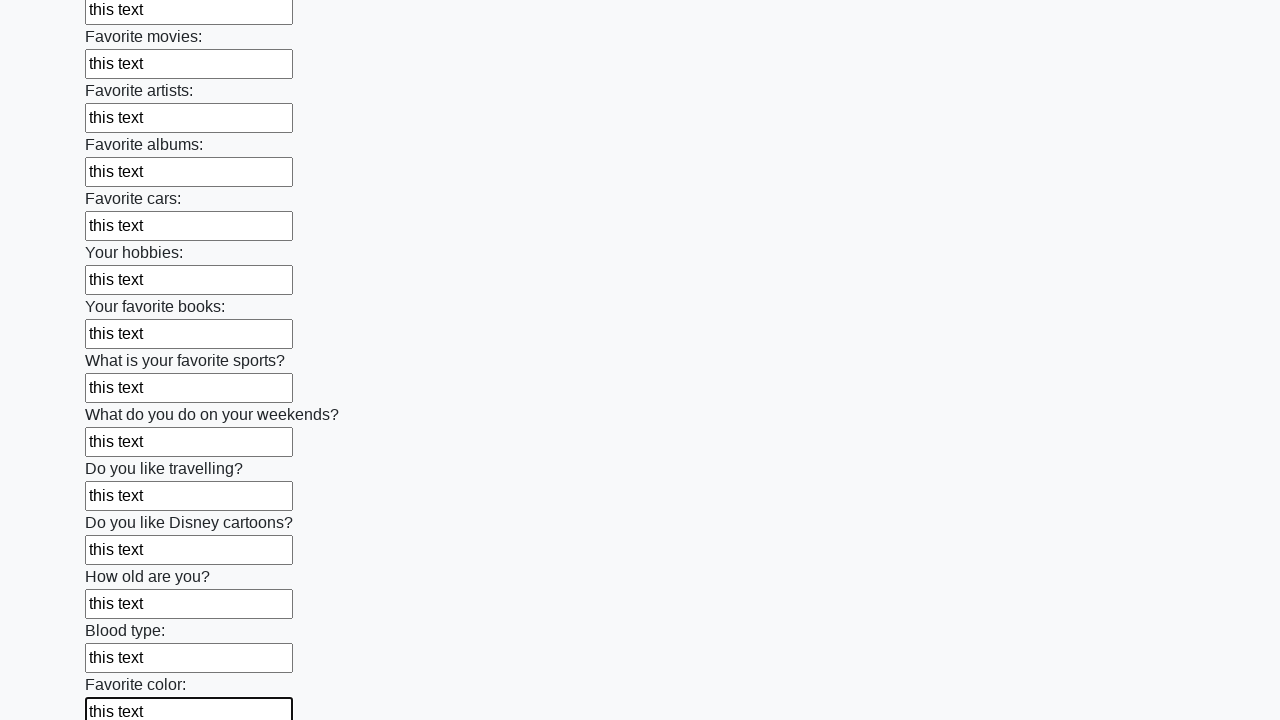

Filled an input field with 'this text' on input >> nth=20
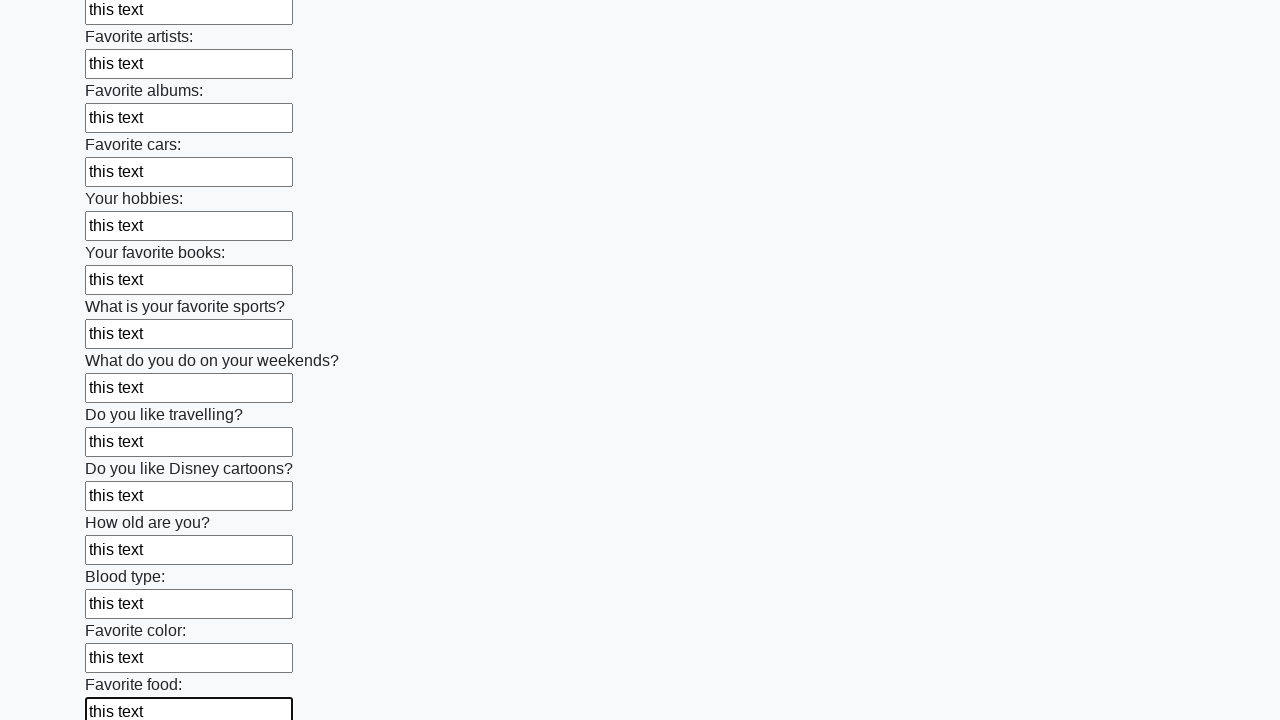

Filled an input field with 'this text' on input >> nth=21
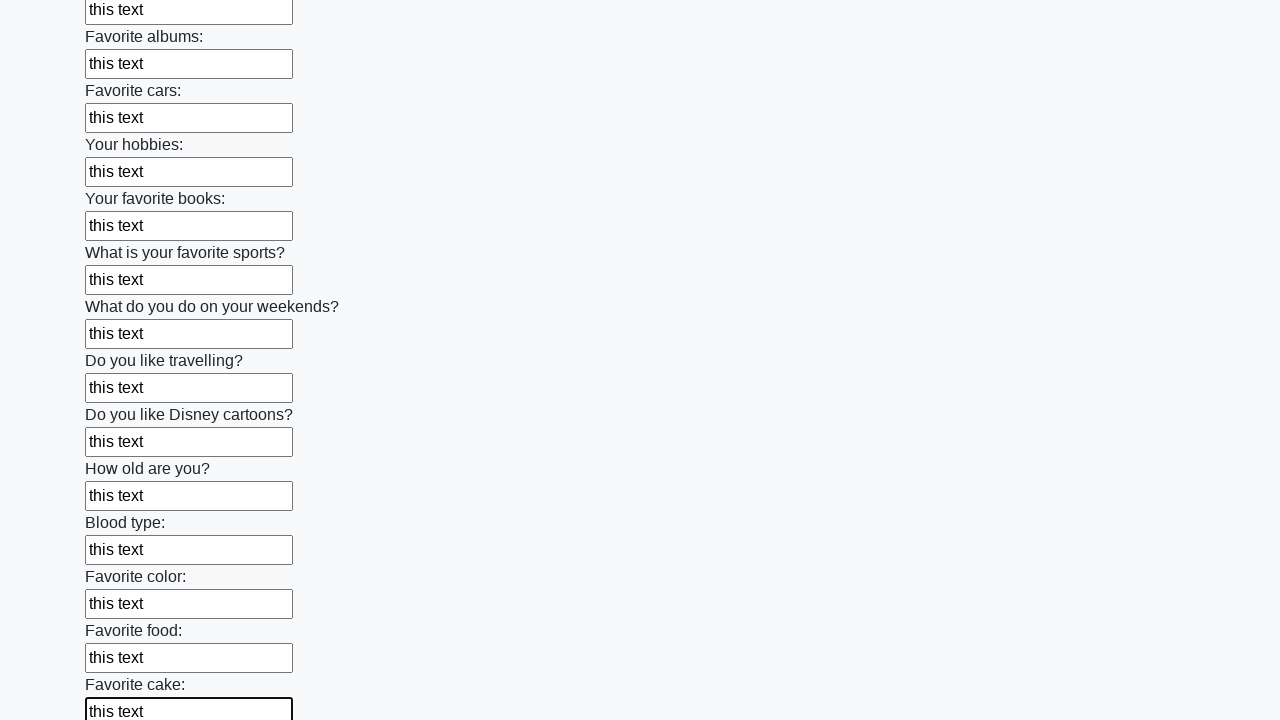

Filled an input field with 'this text' on input >> nth=22
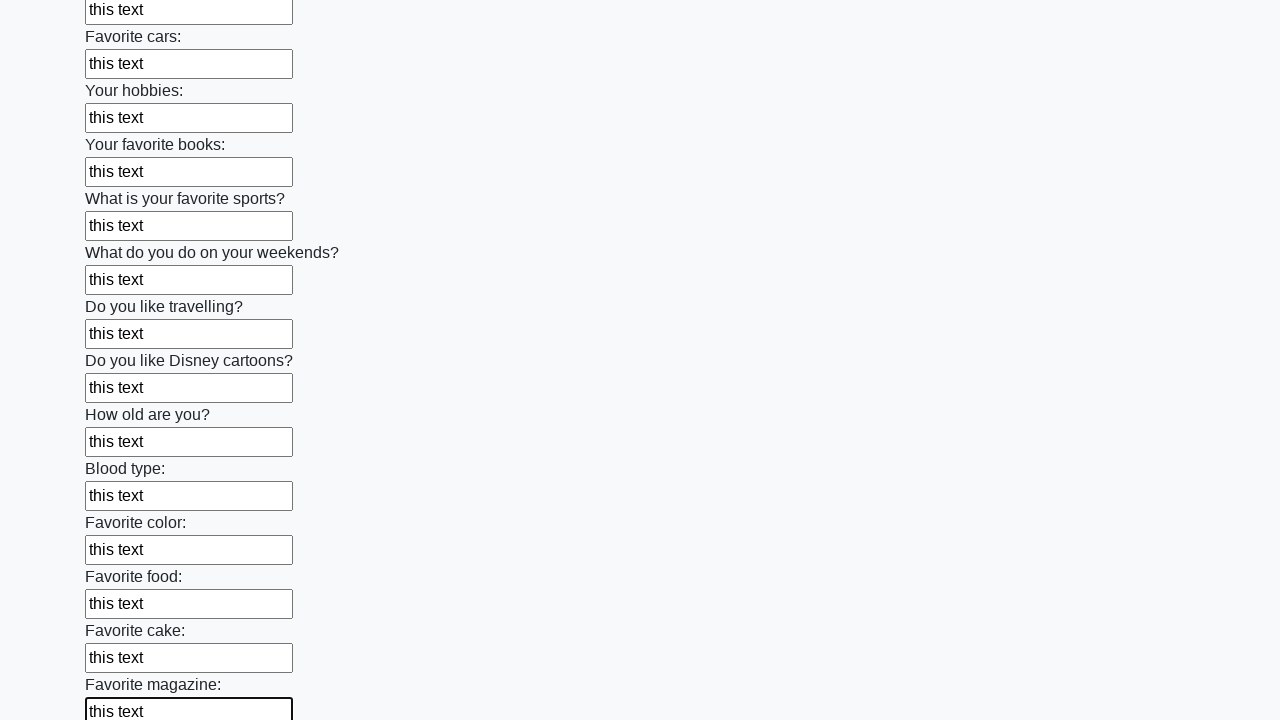

Filled an input field with 'this text' on input >> nth=23
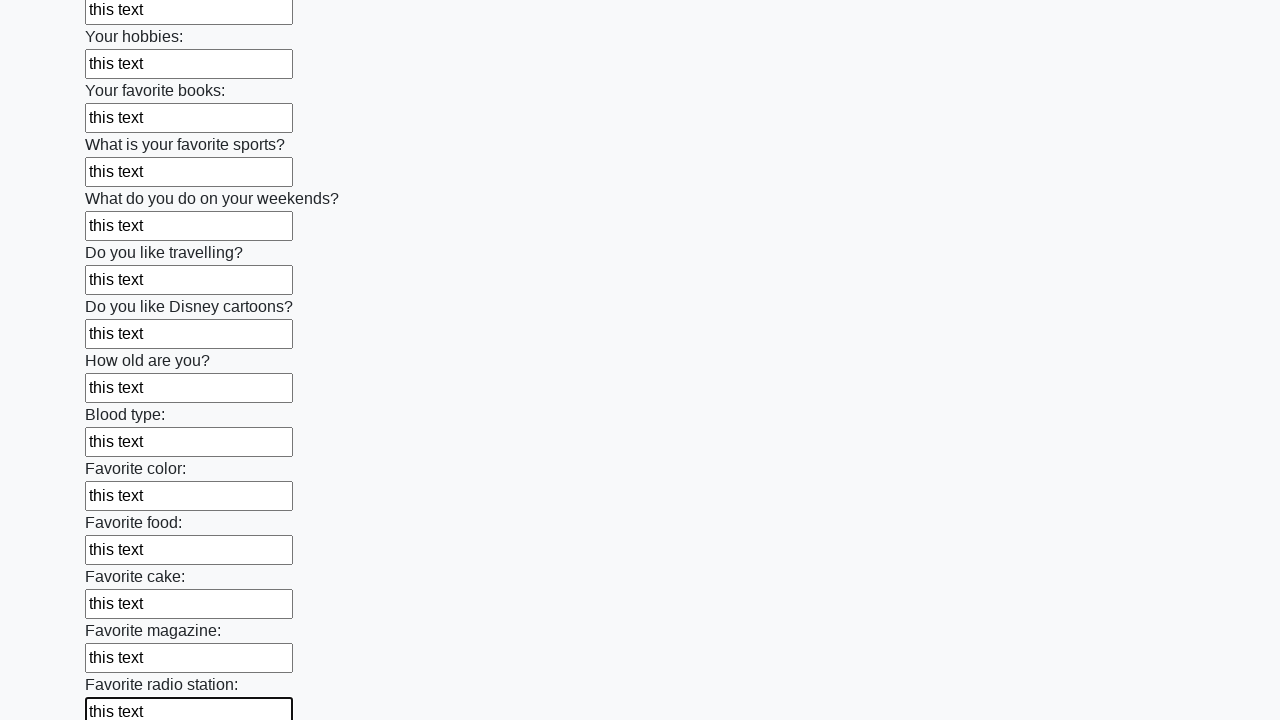

Filled an input field with 'this text' on input >> nth=24
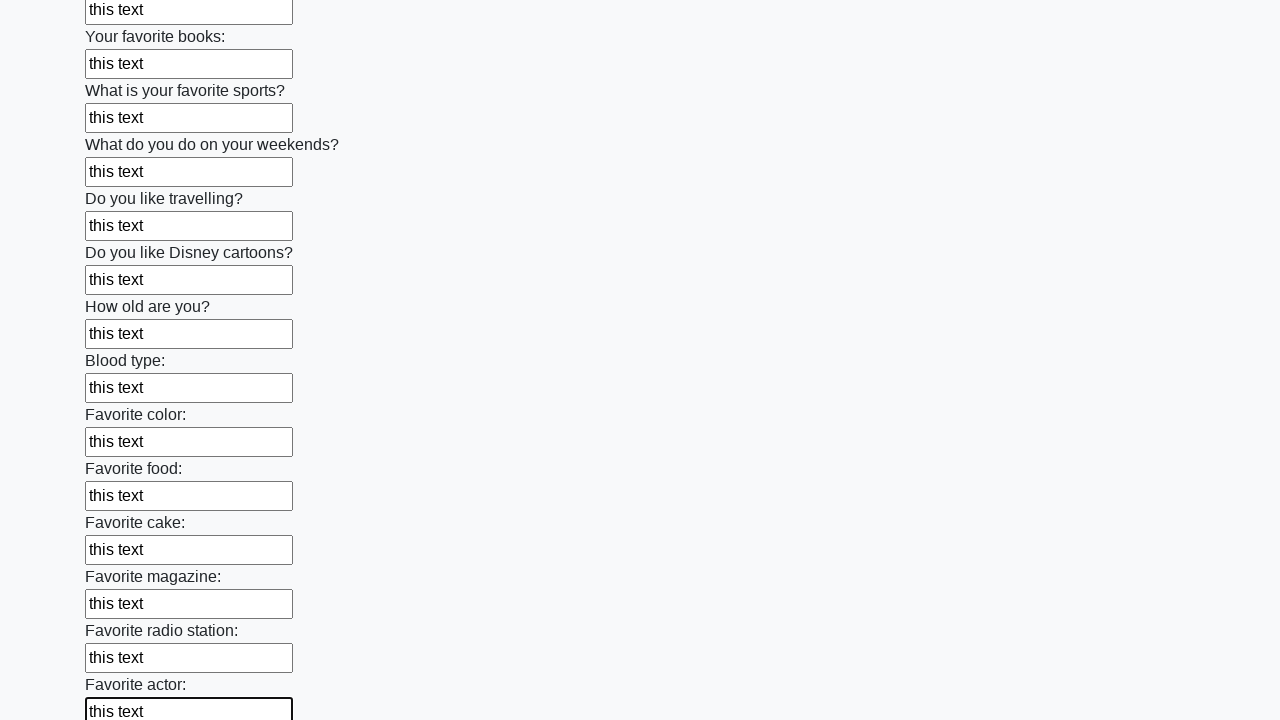

Filled an input field with 'this text' on input >> nth=25
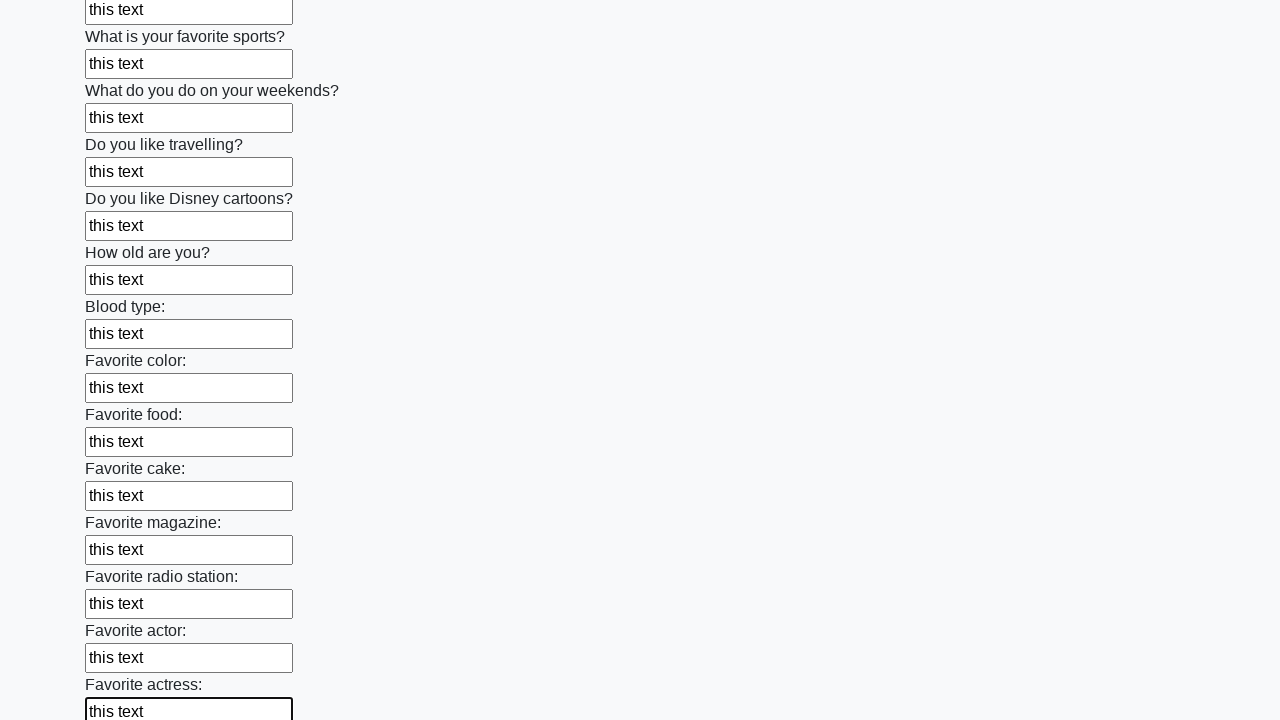

Filled an input field with 'this text' on input >> nth=26
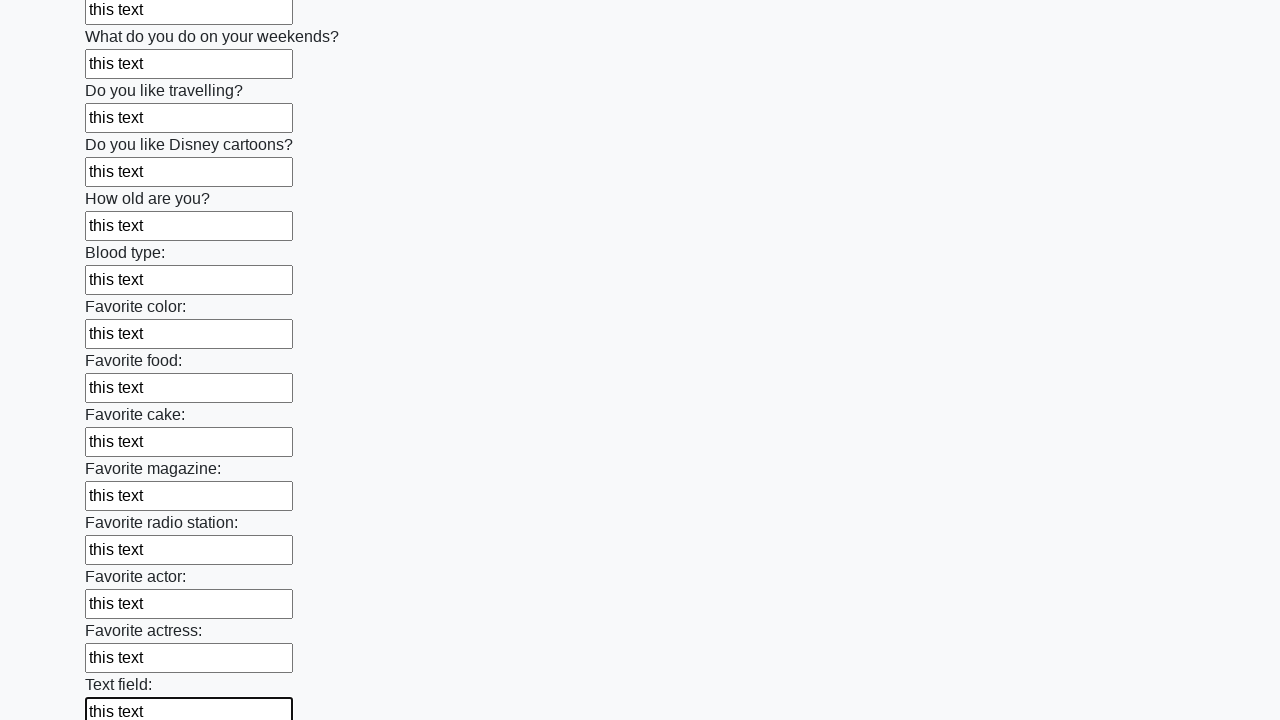

Filled an input field with 'this text' on input >> nth=27
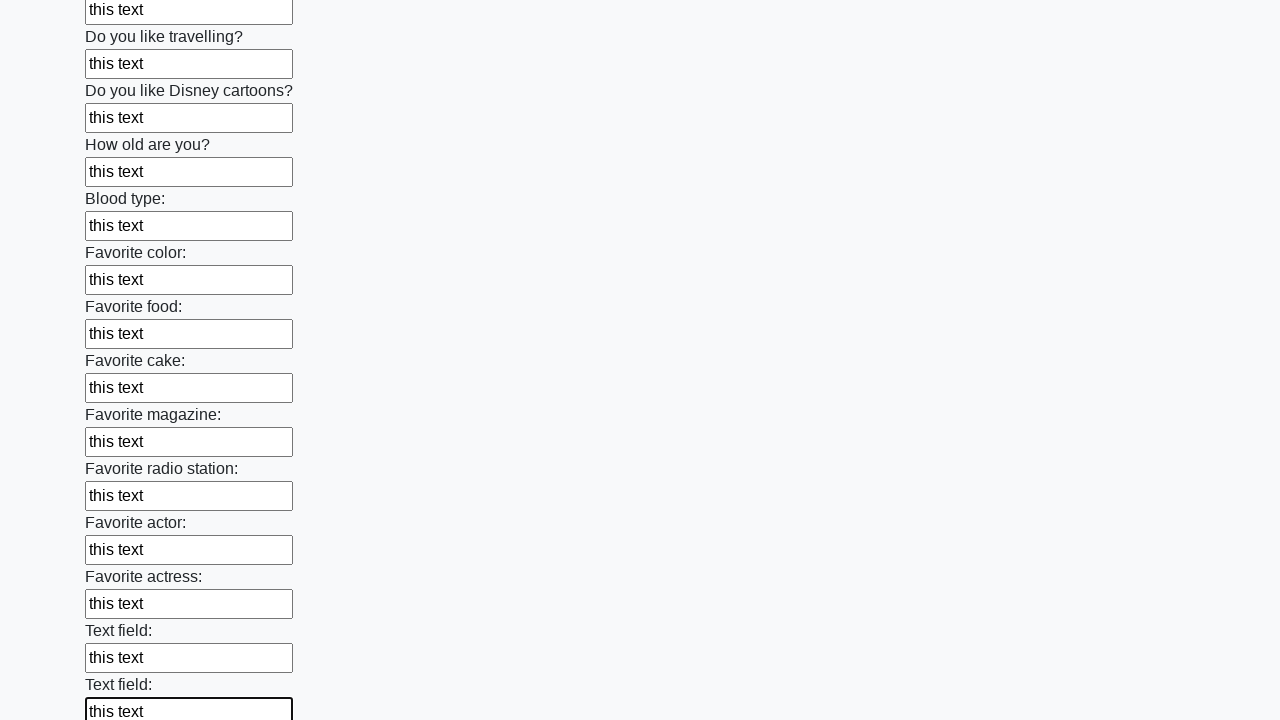

Filled an input field with 'this text' on input >> nth=28
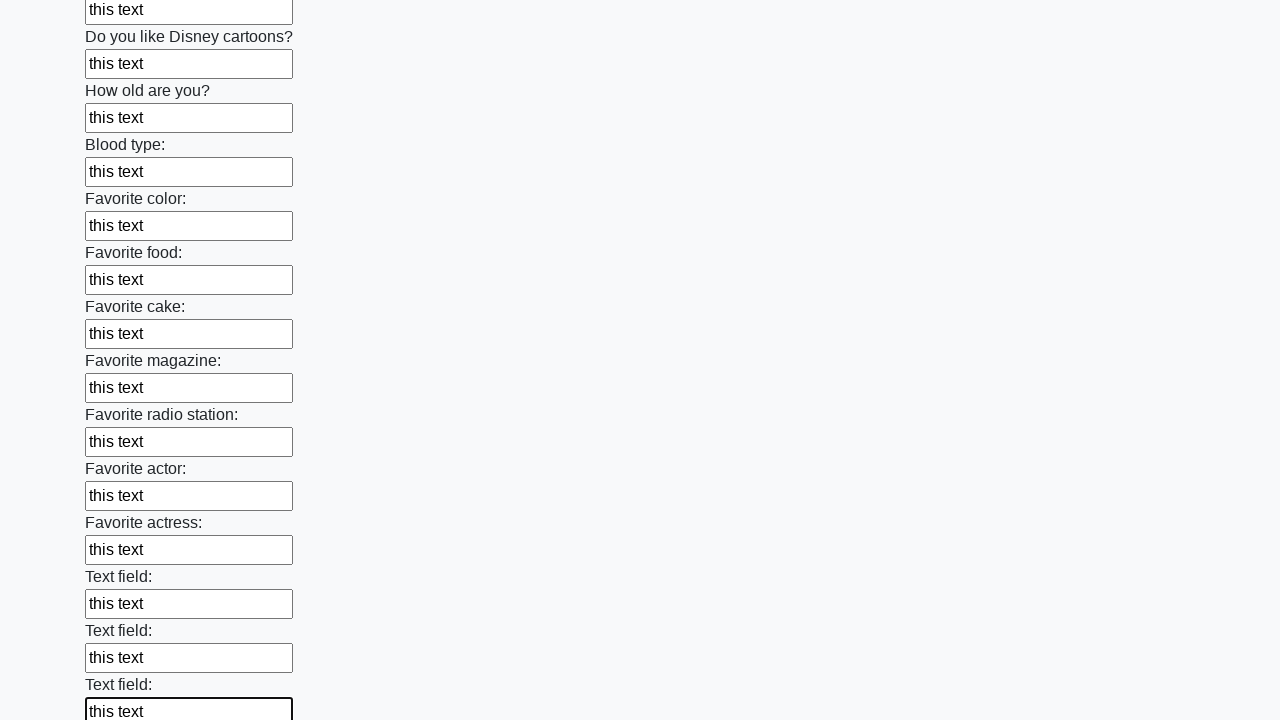

Filled an input field with 'this text' on input >> nth=29
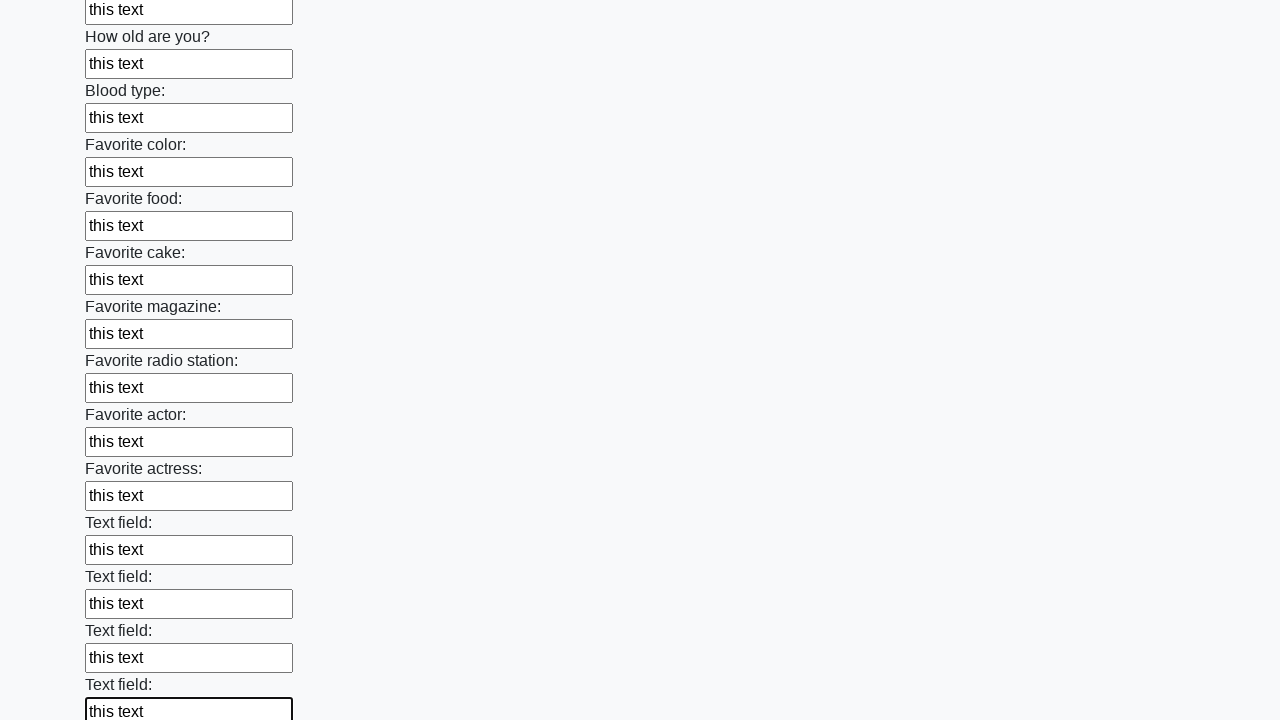

Filled an input field with 'this text' on input >> nth=30
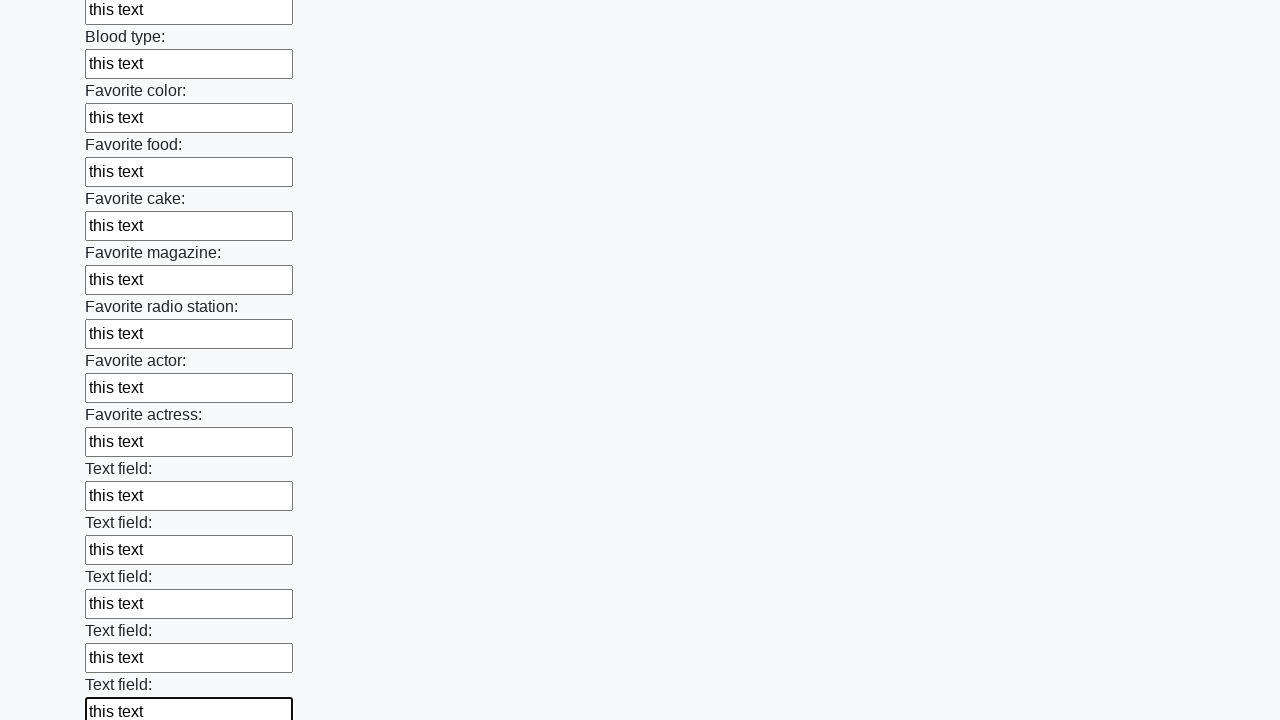

Filled an input field with 'this text' on input >> nth=31
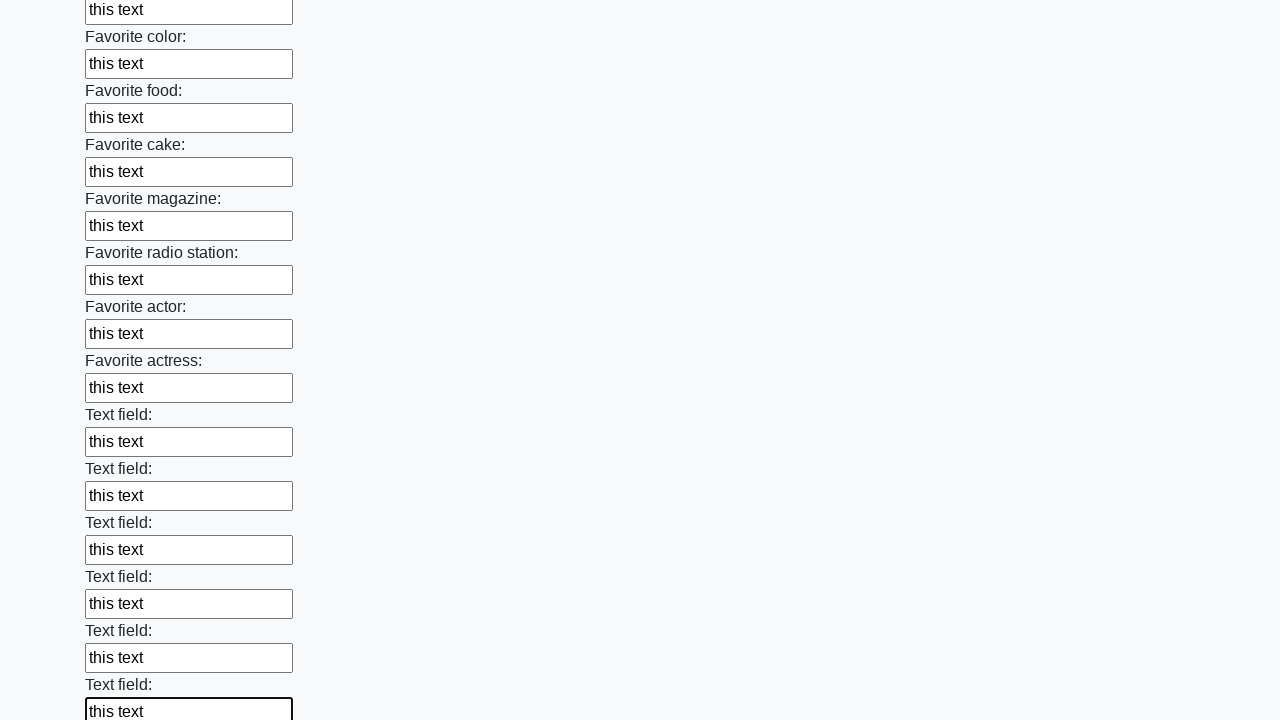

Filled an input field with 'this text' on input >> nth=32
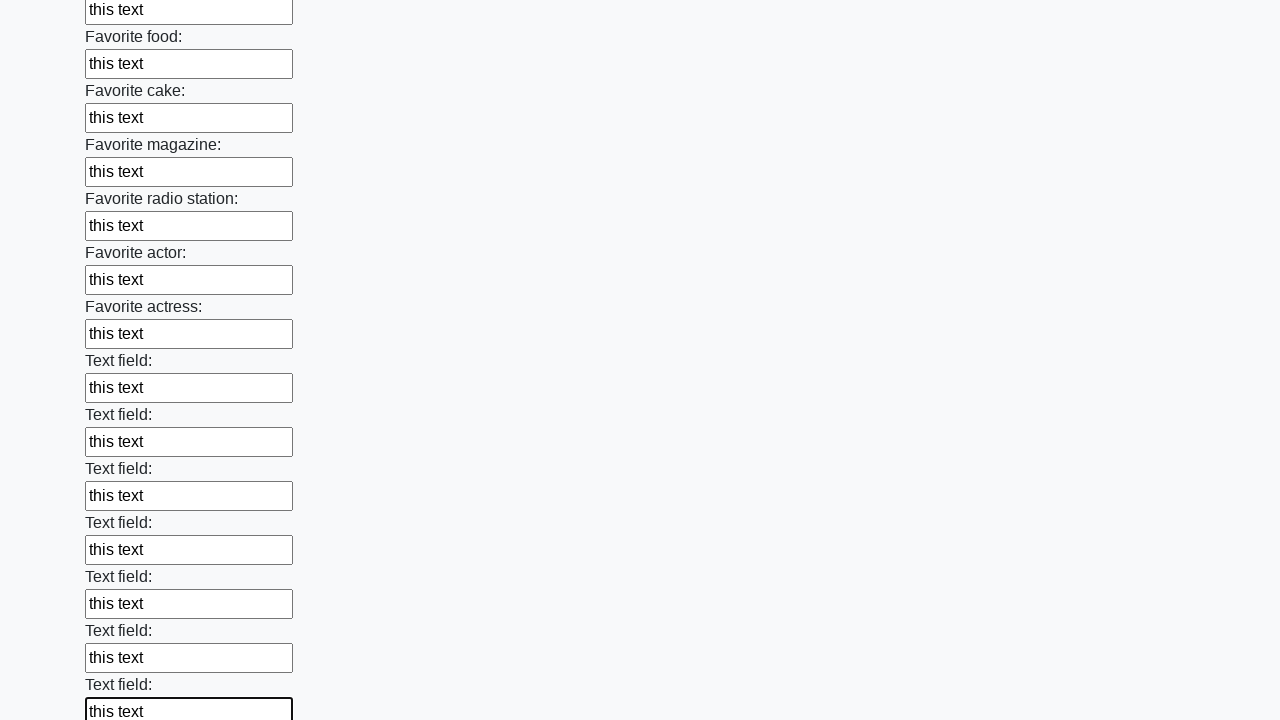

Filled an input field with 'this text' on input >> nth=33
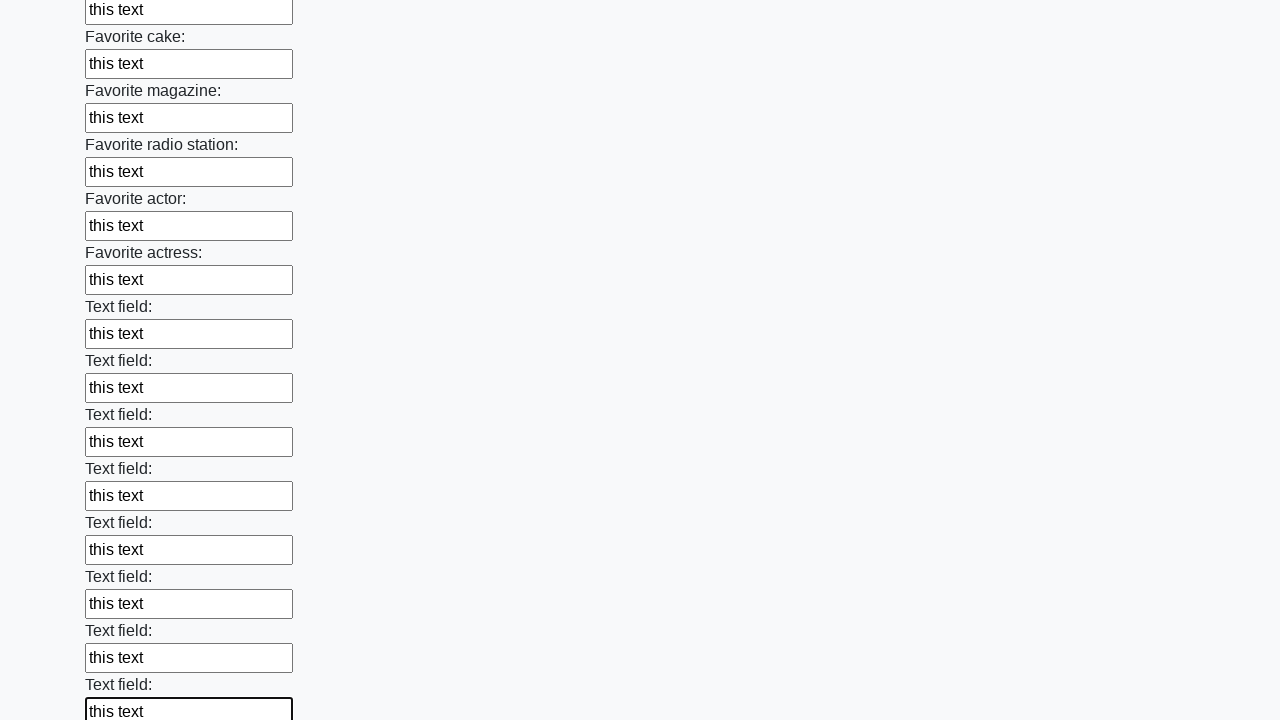

Filled an input field with 'this text' on input >> nth=34
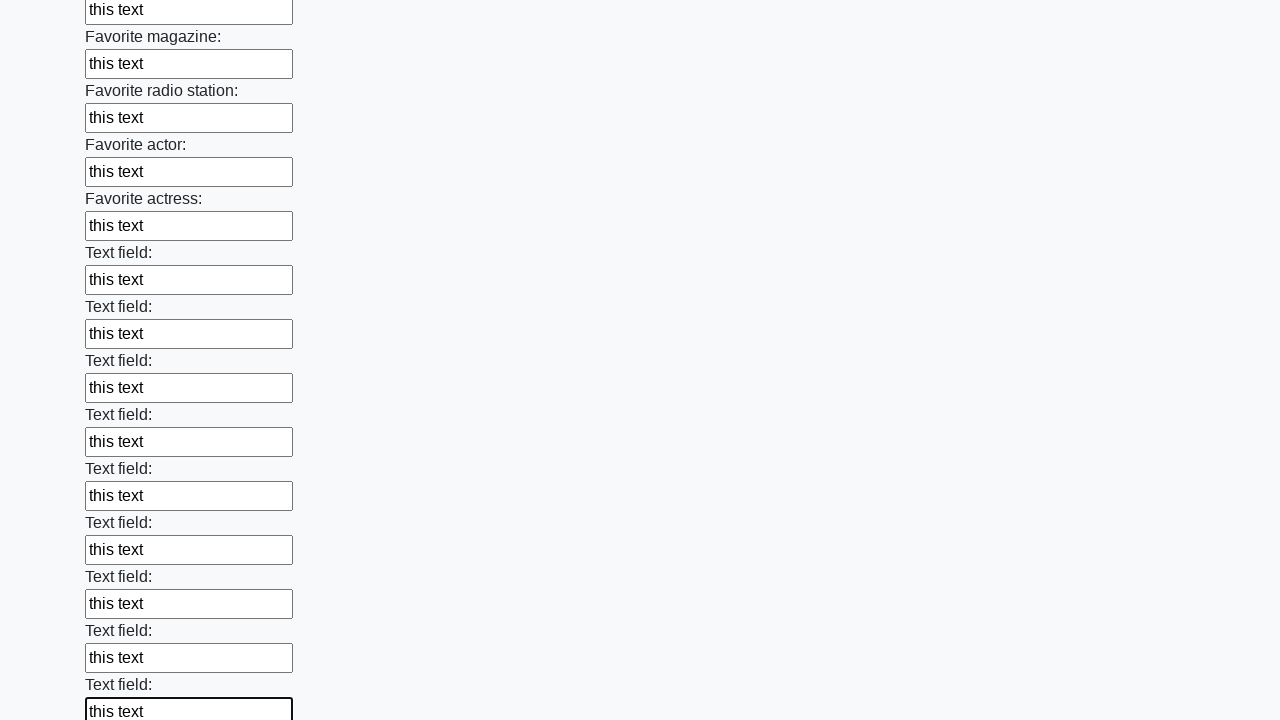

Filled an input field with 'this text' on input >> nth=35
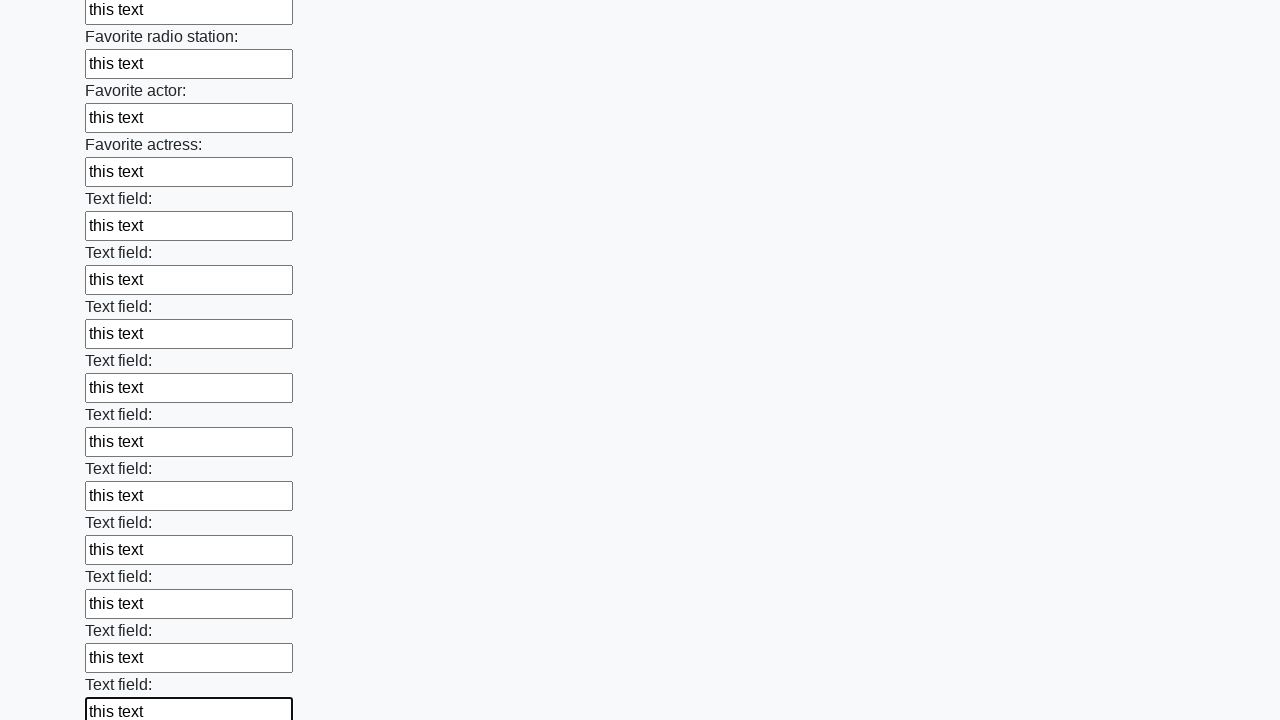

Filled an input field with 'this text' on input >> nth=36
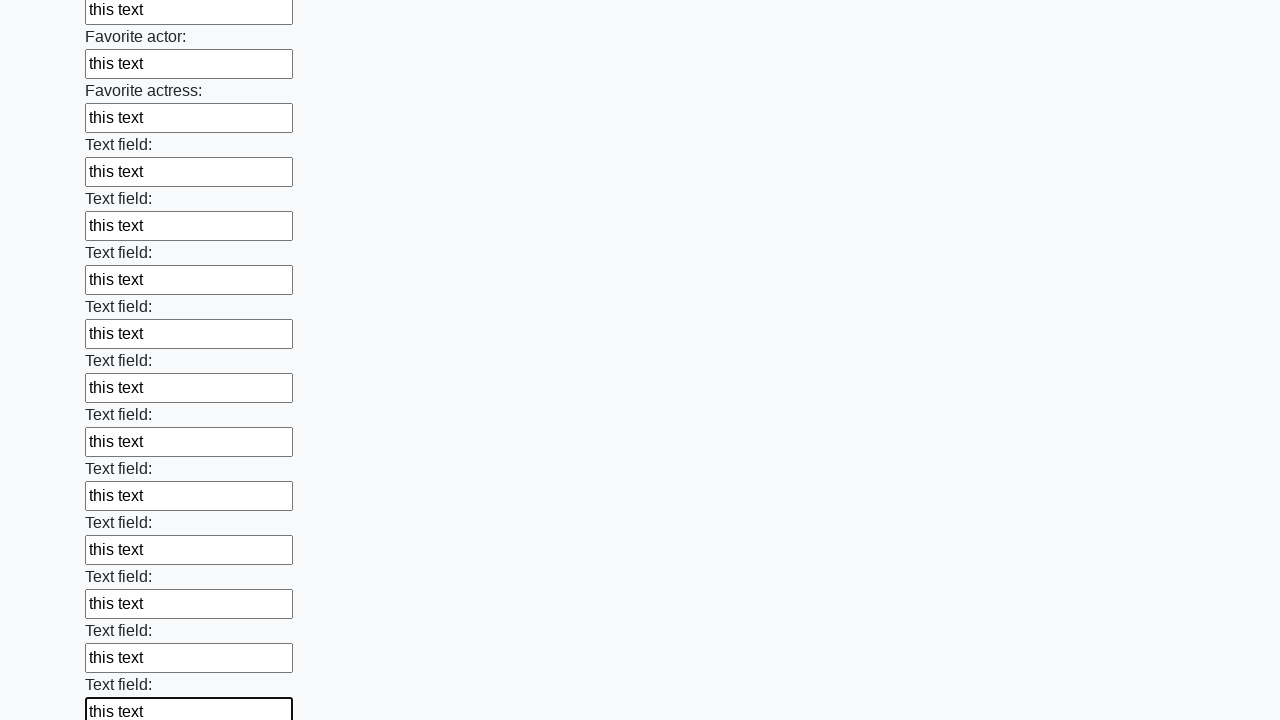

Filled an input field with 'this text' on input >> nth=37
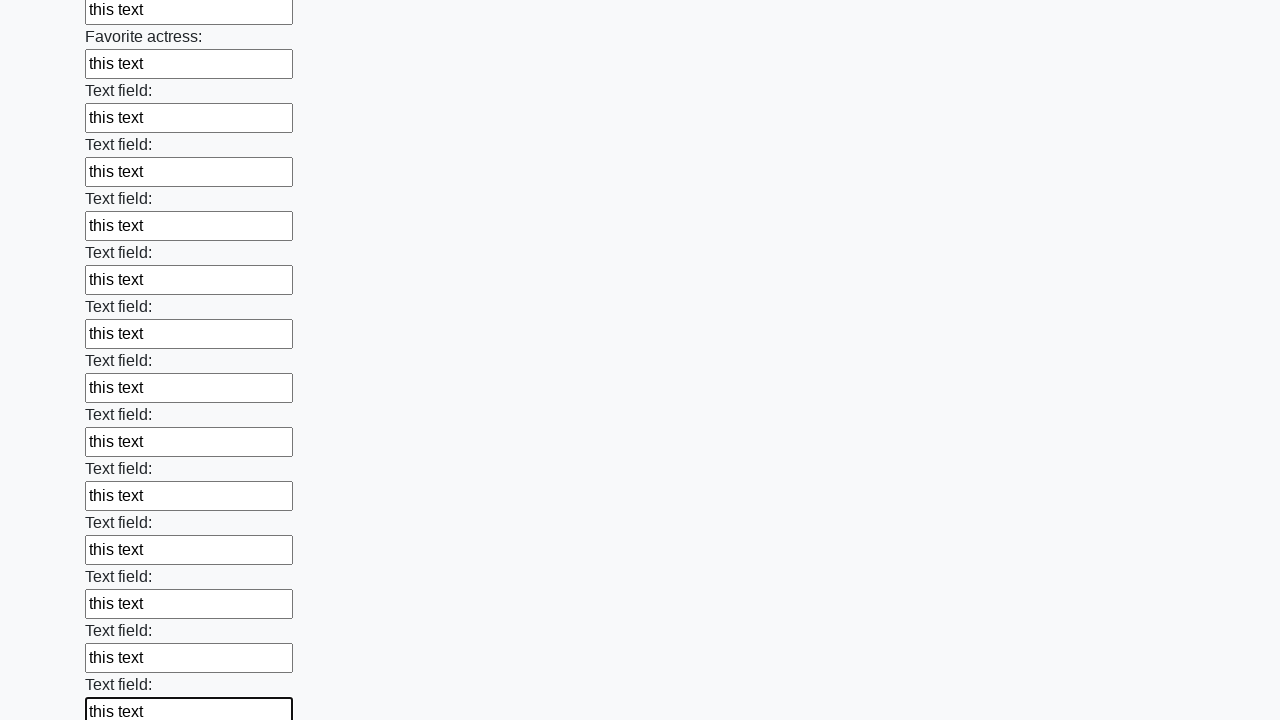

Filled an input field with 'this text' on input >> nth=38
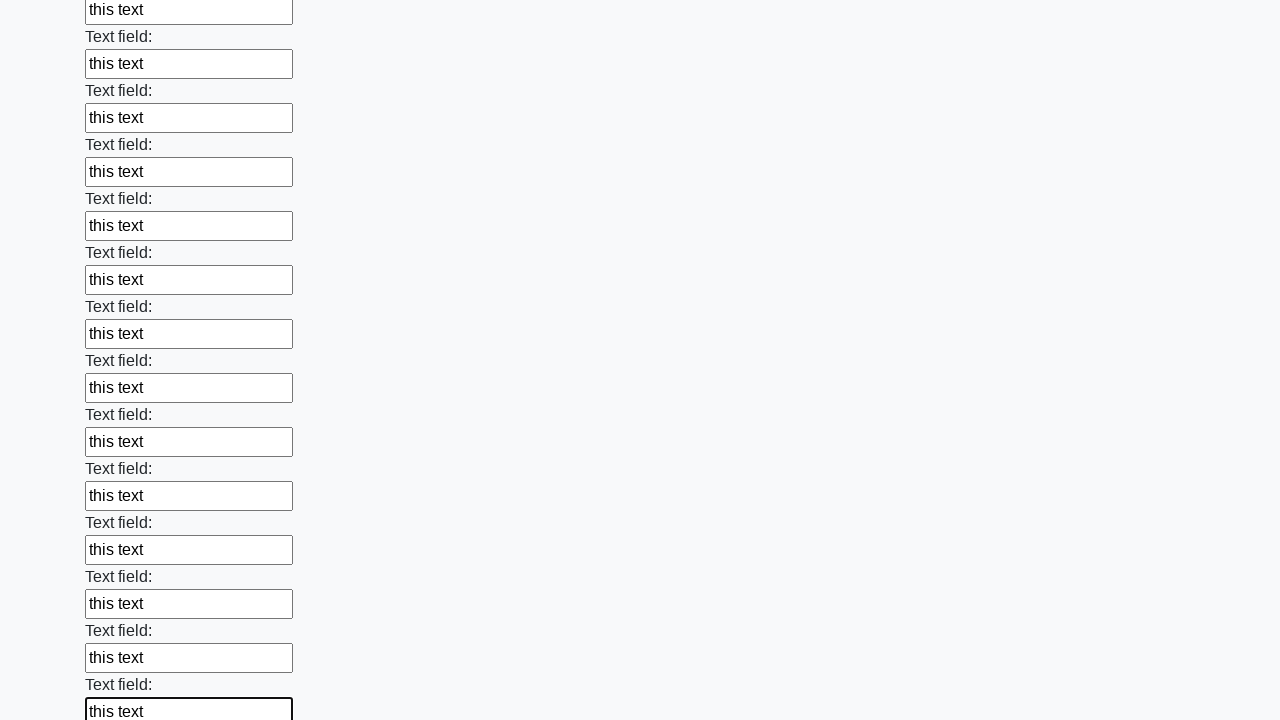

Filled an input field with 'this text' on input >> nth=39
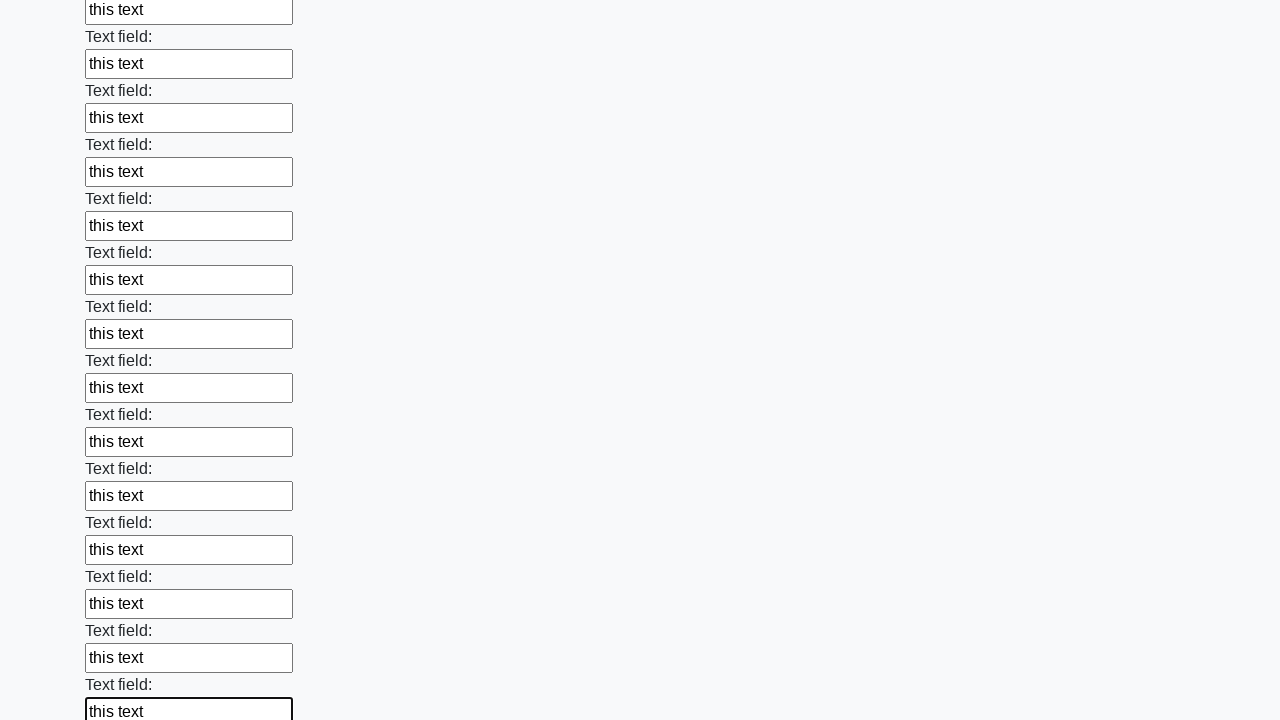

Filled an input field with 'this text' on input >> nth=40
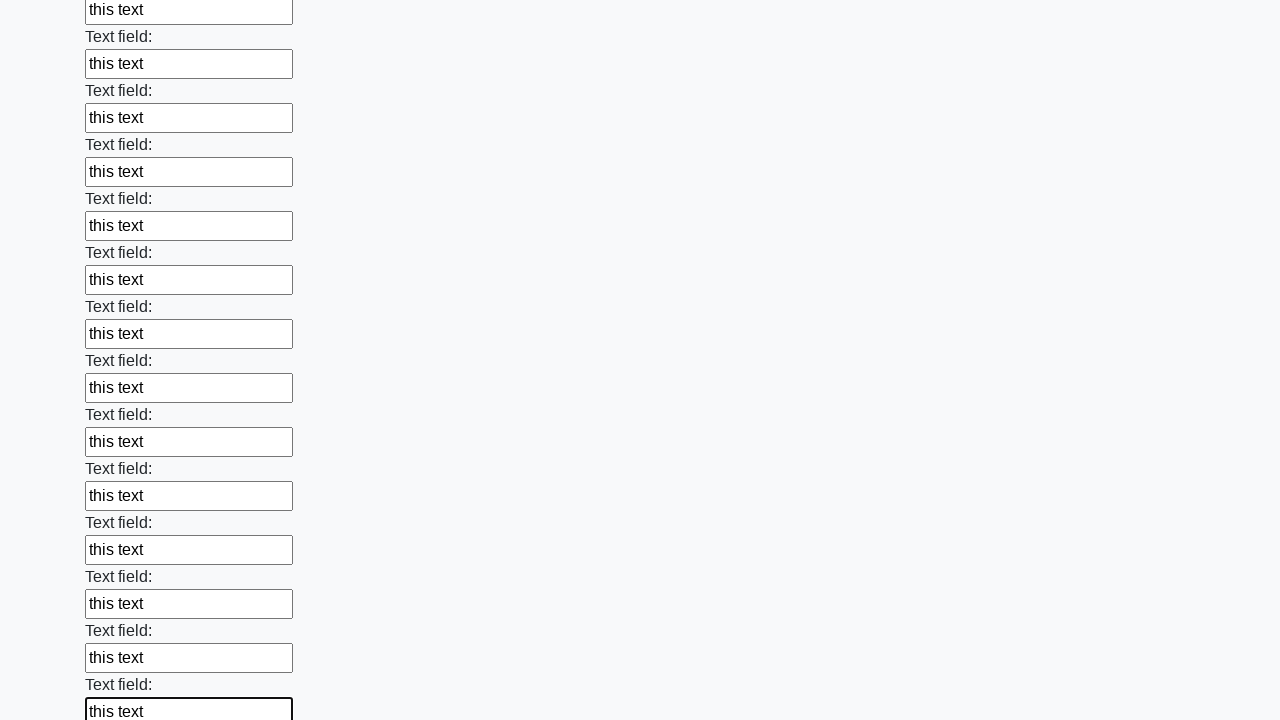

Filled an input field with 'this text' on input >> nth=41
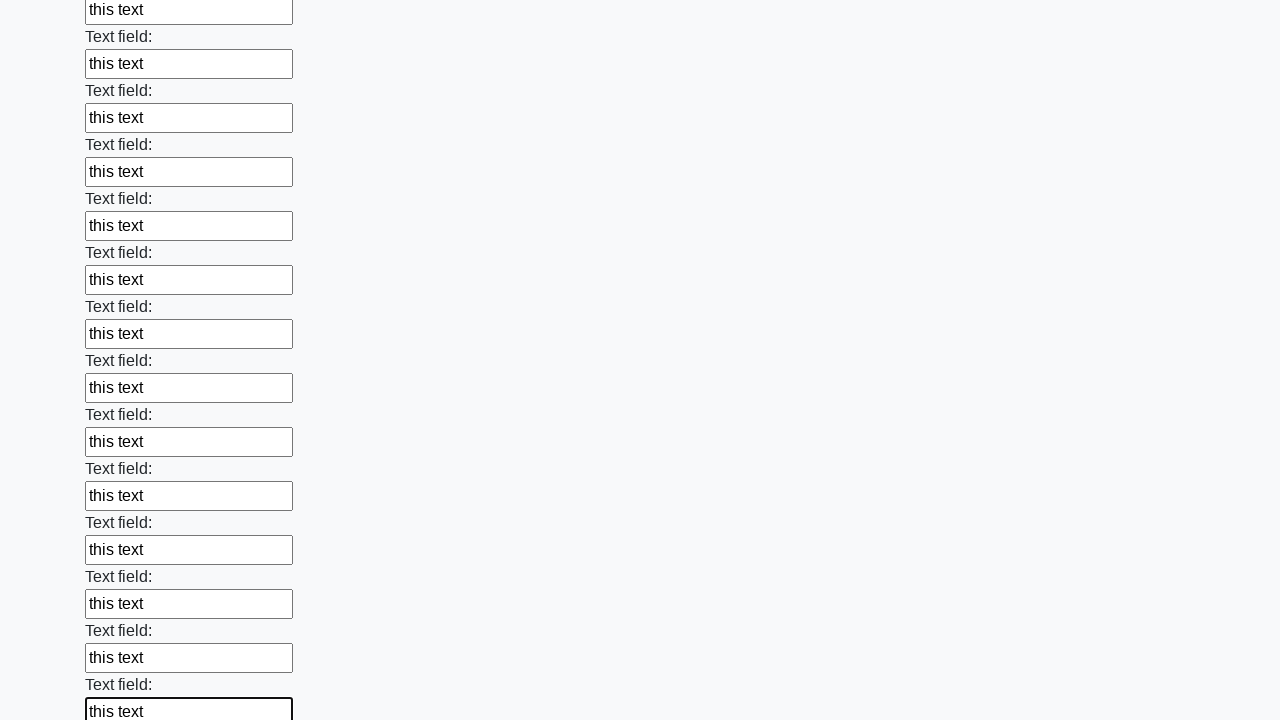

Filled an input field with 'this text' on input >> nth=42
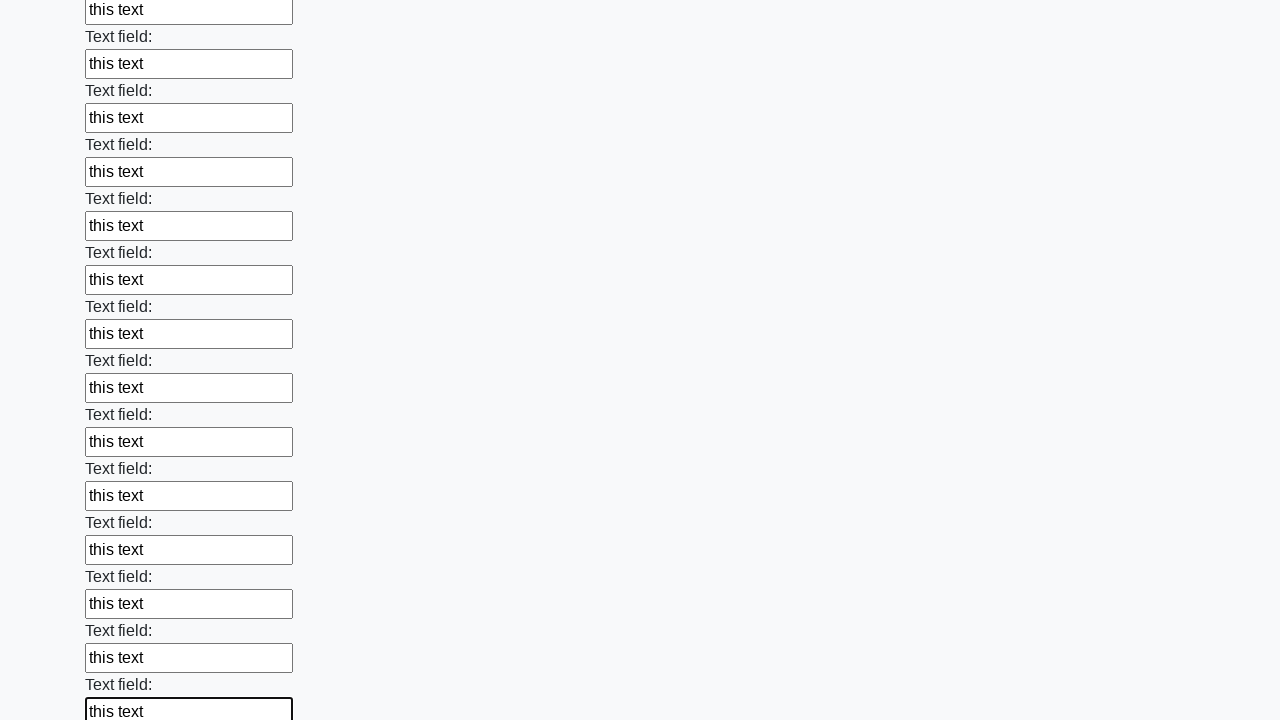

Filled an input field with 'this text' on input >> nth=43
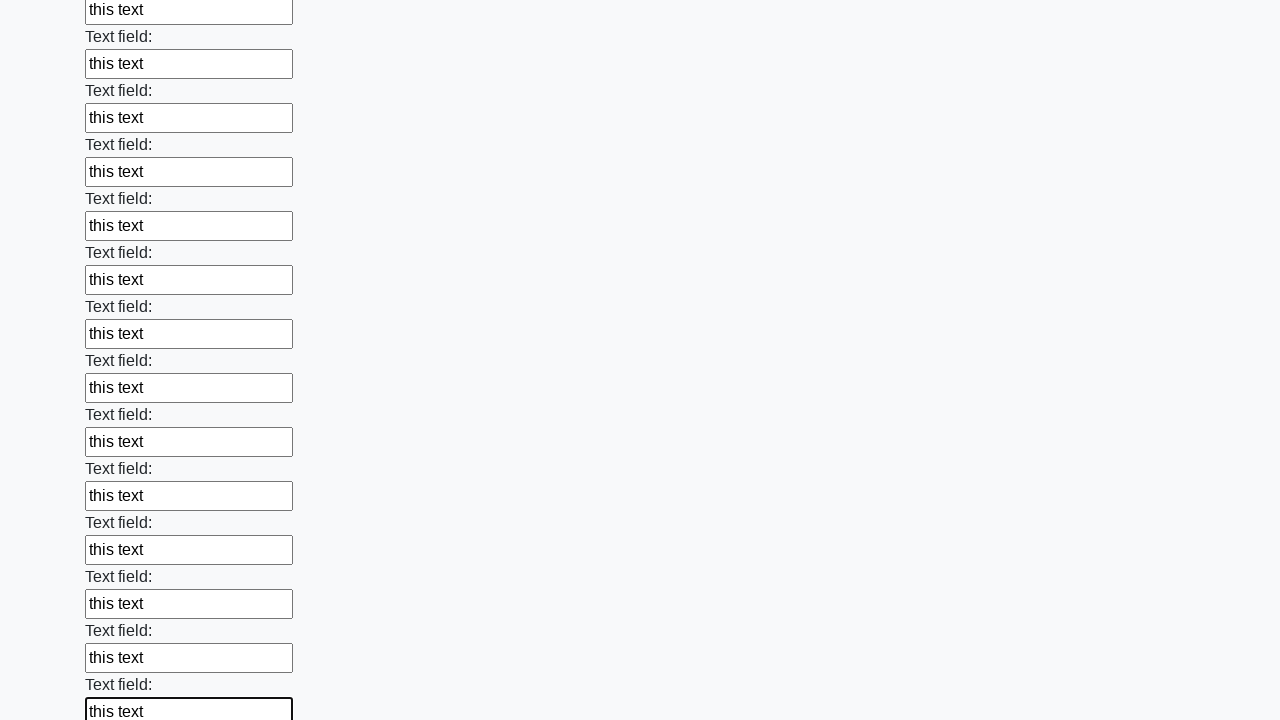

Filled an input field with 'this text' on input >> nth=44
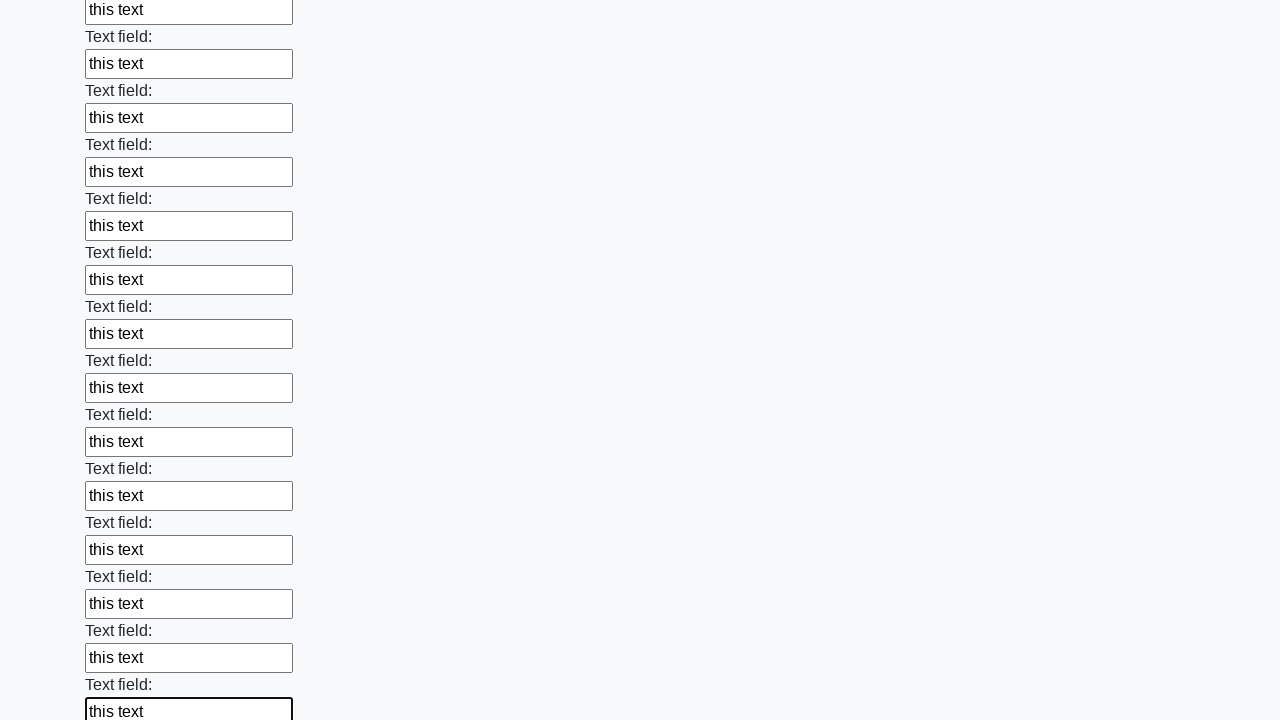

Filled an input field with 'this text' on input >> nth=45
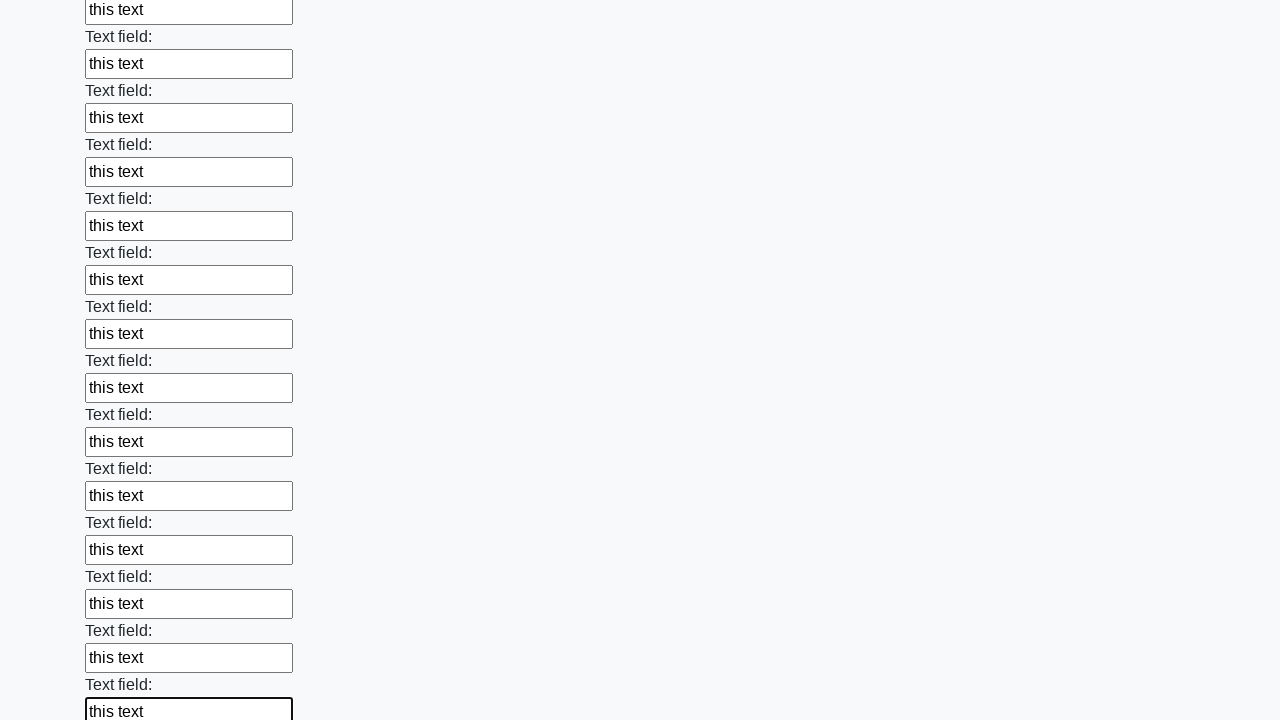

Filled an input field with 'this text' on input >> nth=46
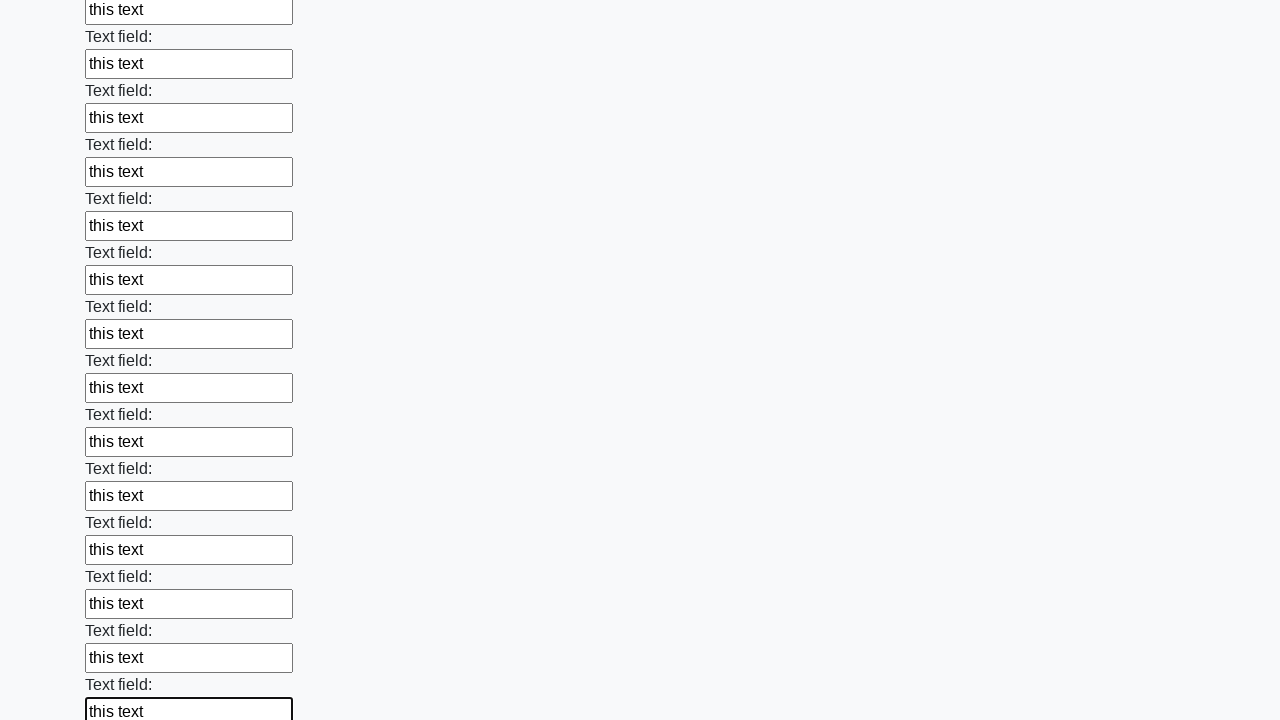

Filled an input field with 'this text' on input >> nth=47
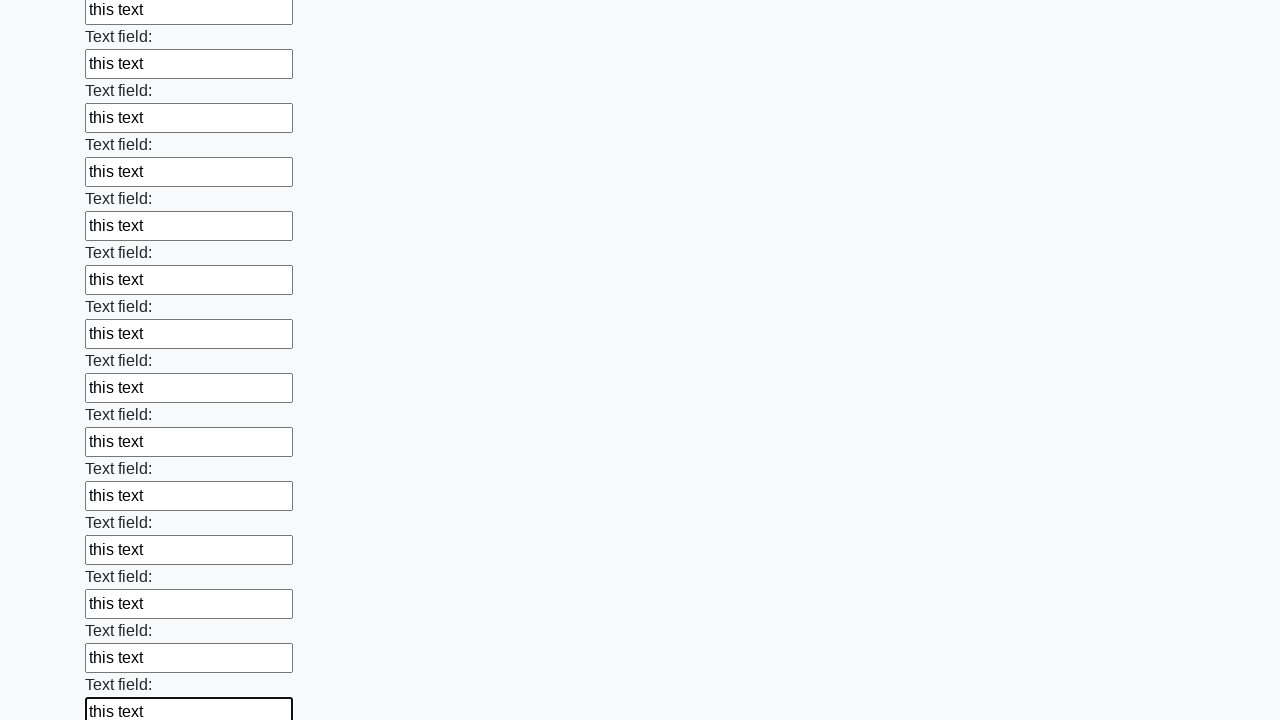

Filled an input field with 'this text' on input >> nth=48
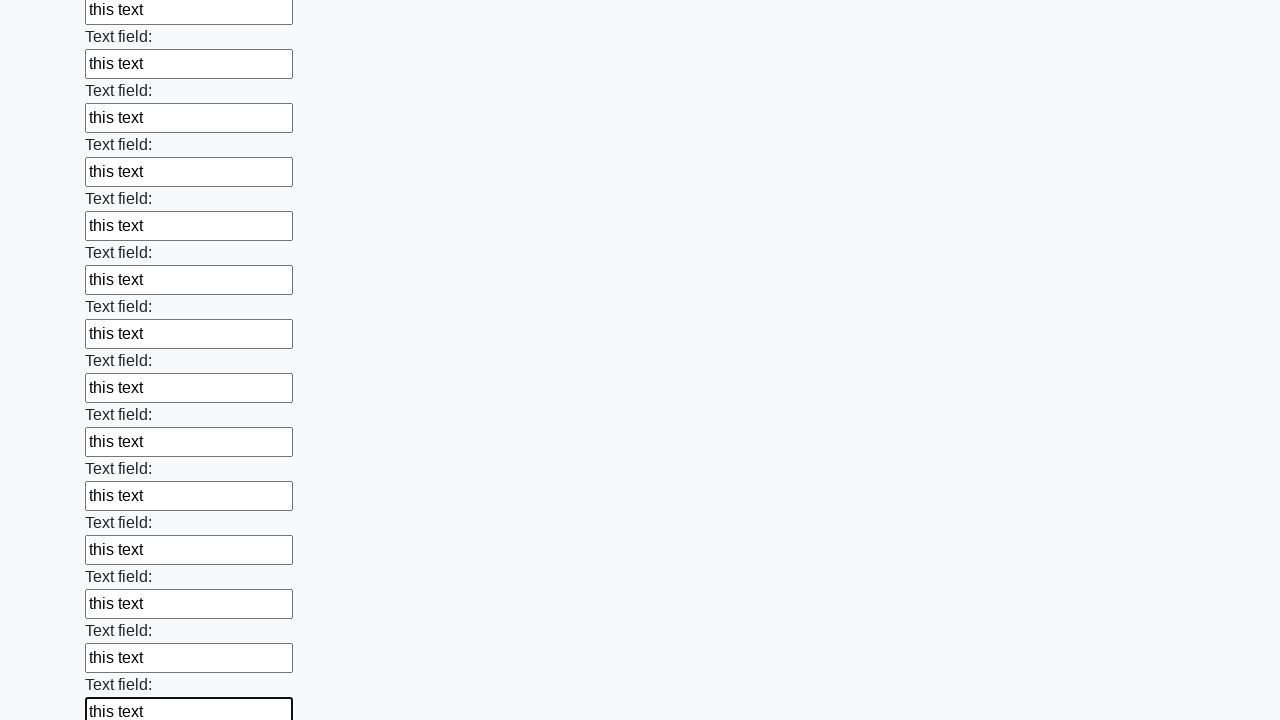

Filled an input field with 'this text' on input >> nth=49
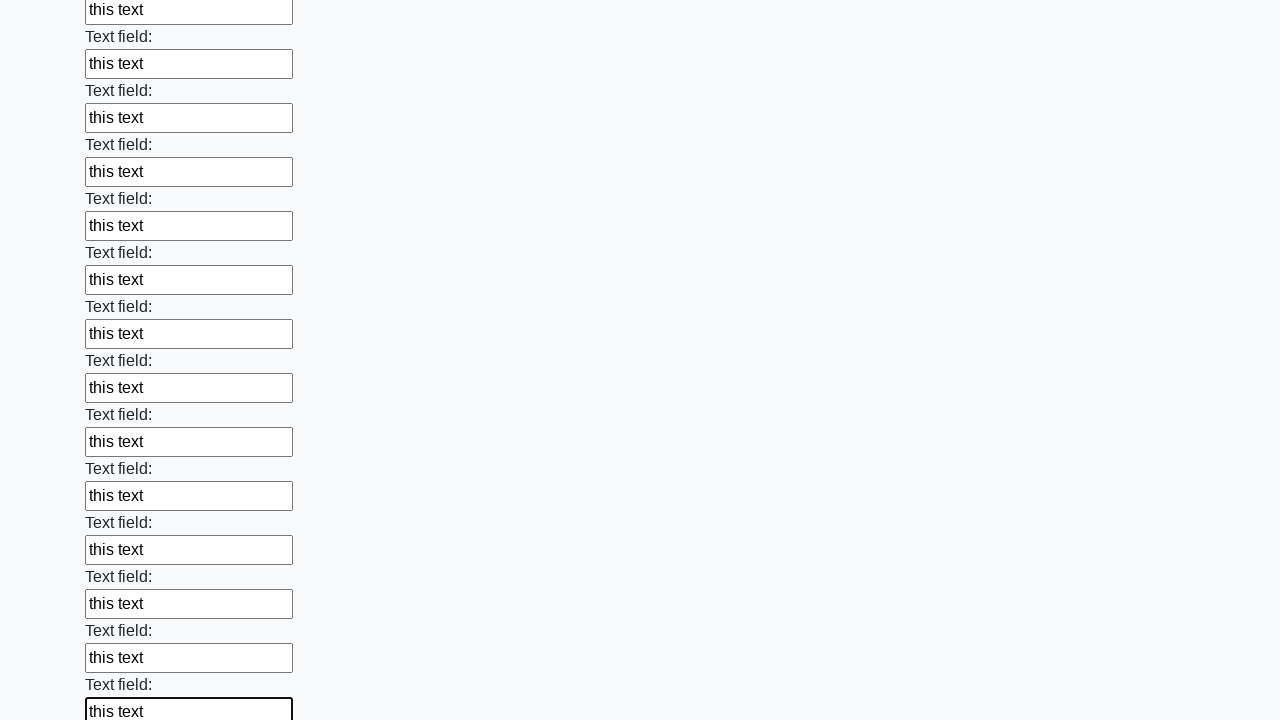

Filled an input field with 'this text' on input >> nth=50
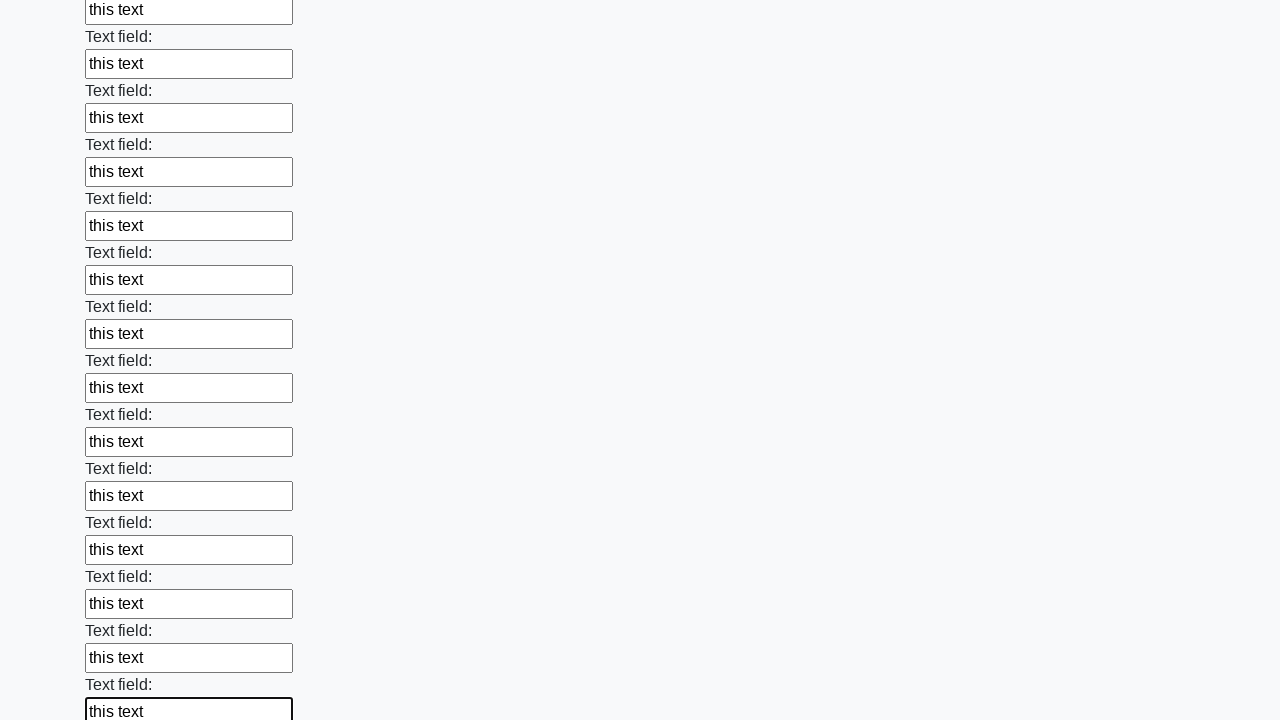

Filled an input field with 'this text' on input >> nth=51
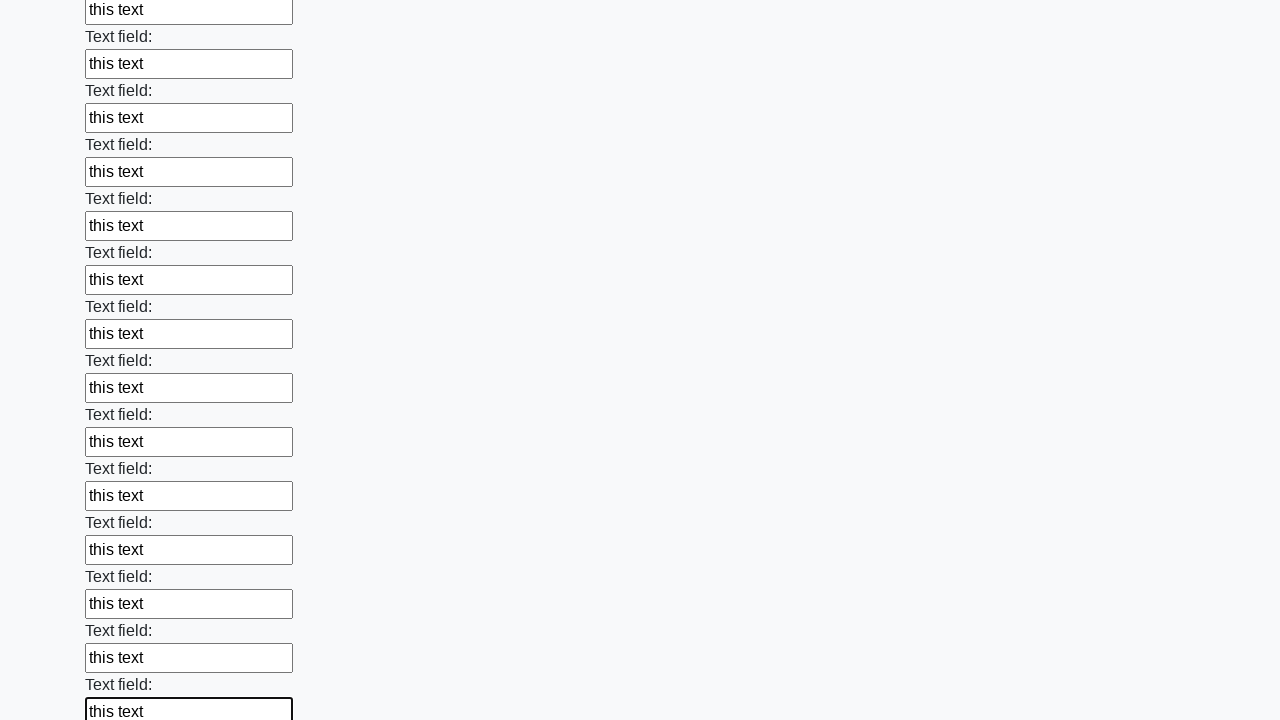

Filled an input field with 'this text' on input >> nth=52
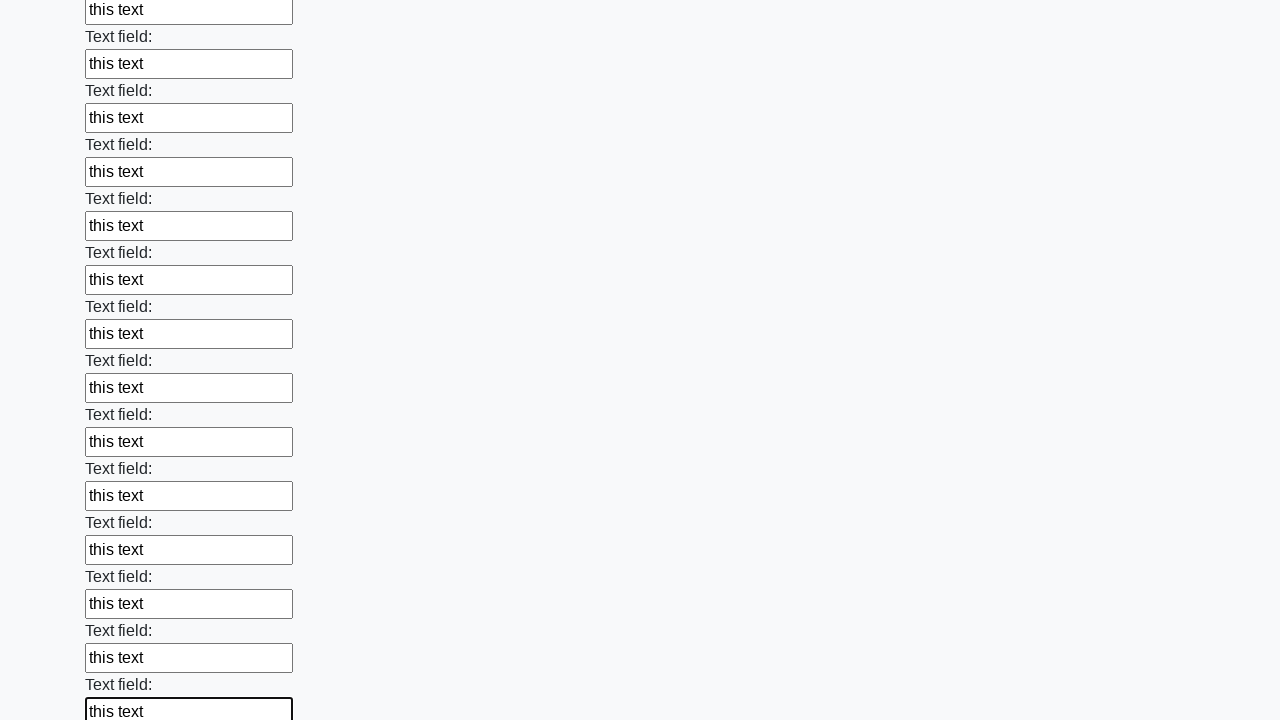

Filled an input field with 'this text' on input >> nth=53
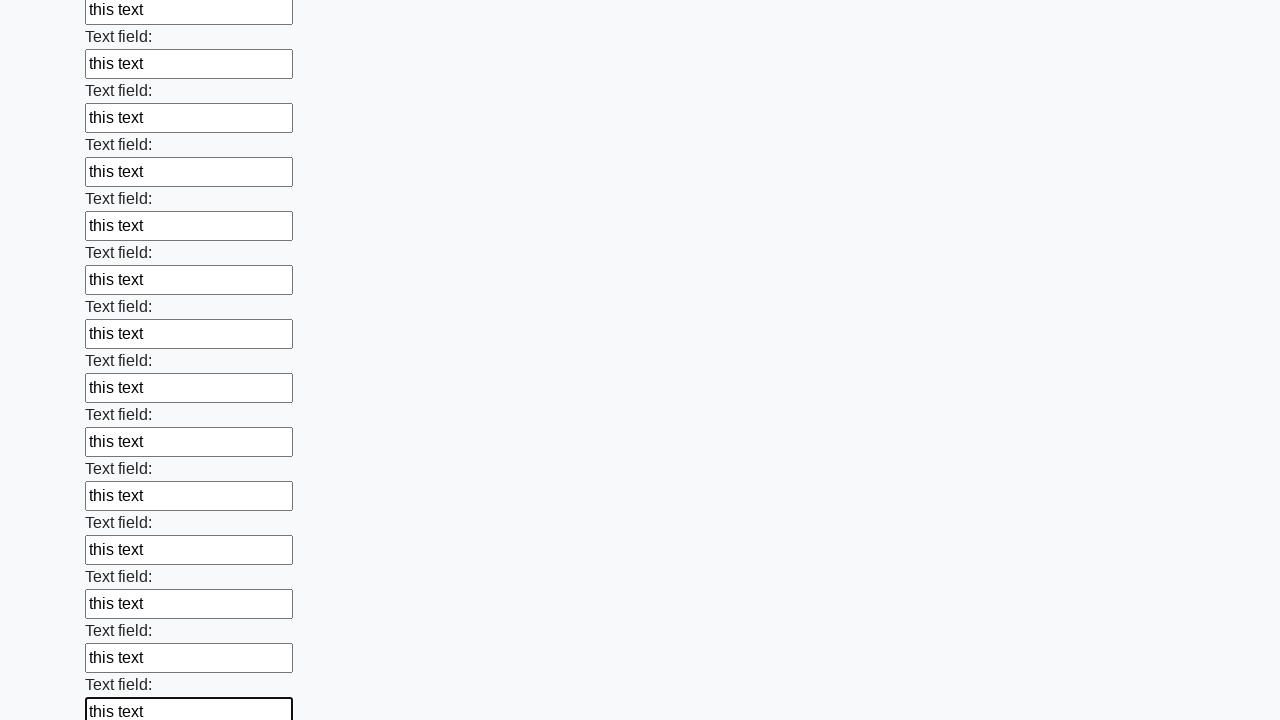

Filled an input field with 'this text' on input >> nth=54
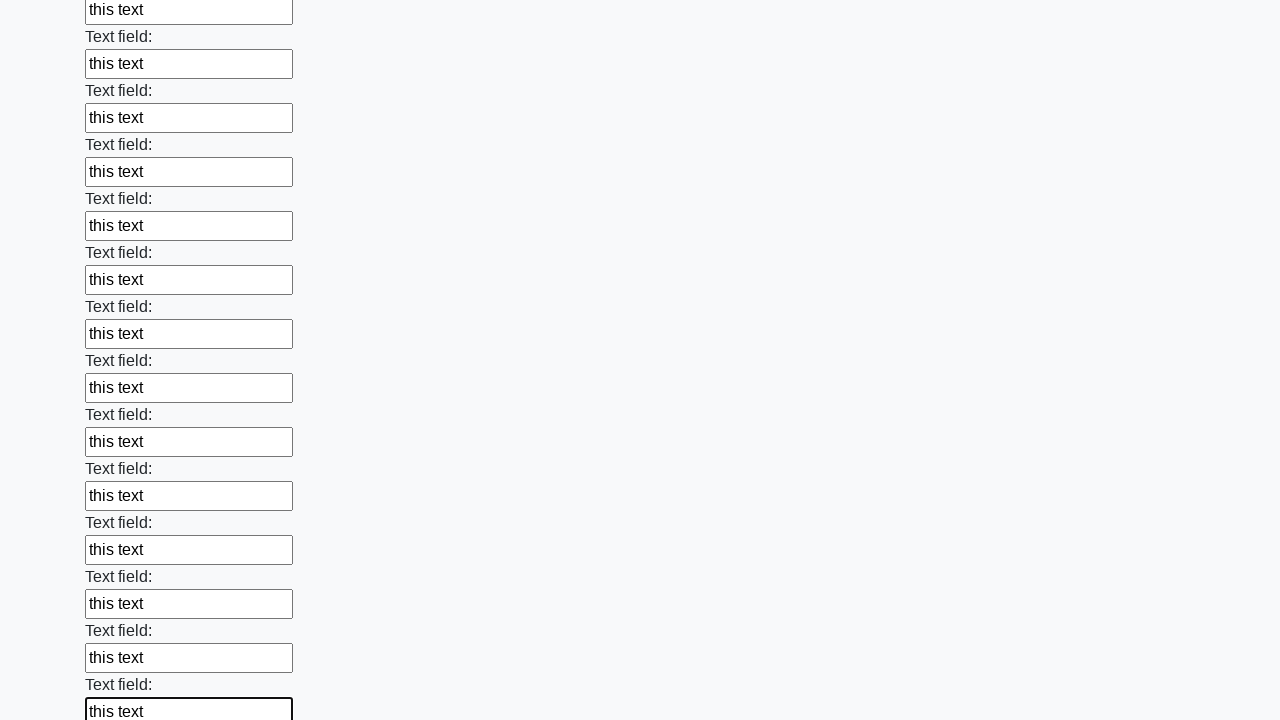

Filled an input field with 'this text' on input >> nth=55
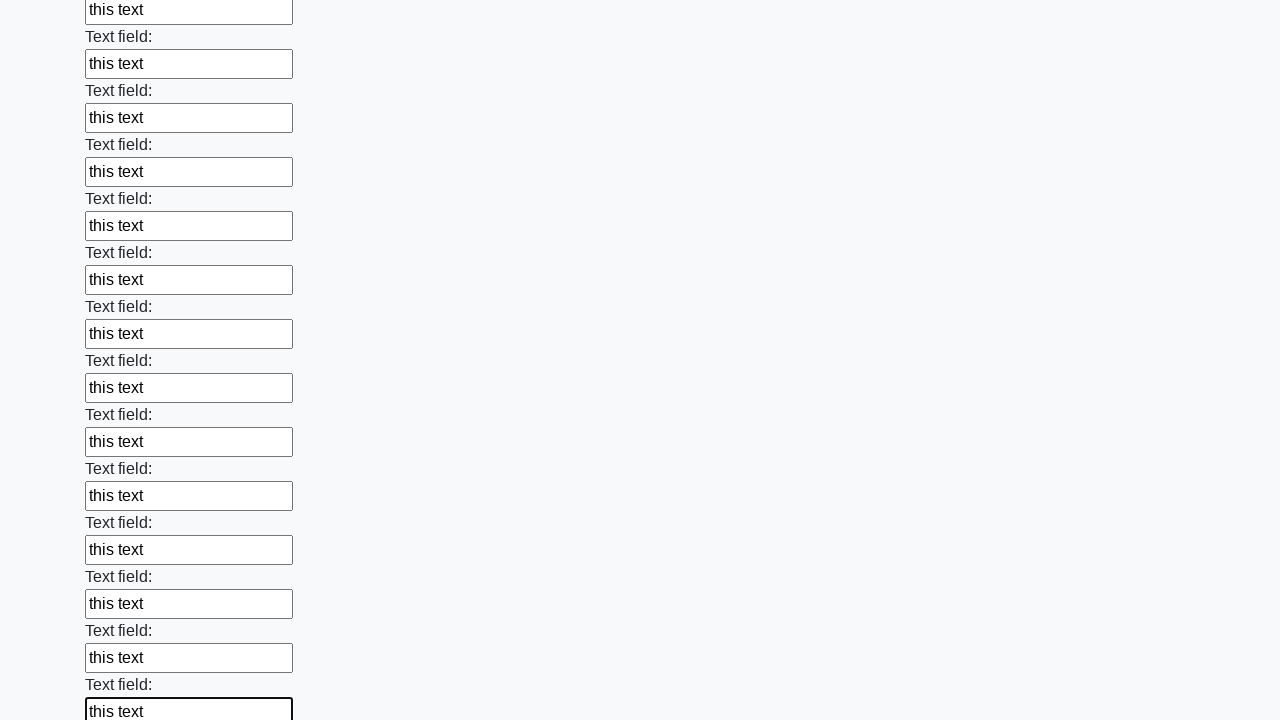

Filled an input field with 'this text' on input >> nth=56
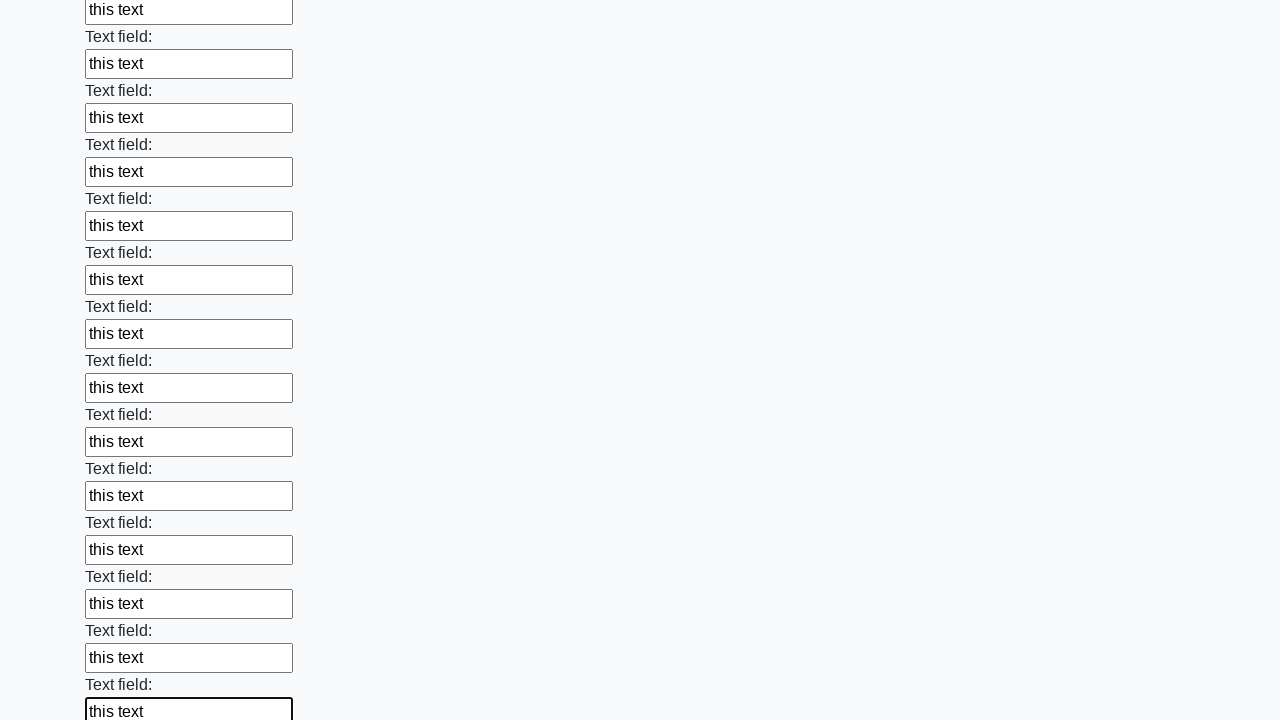

Filled an input field with 'this text' on input >> nth=57
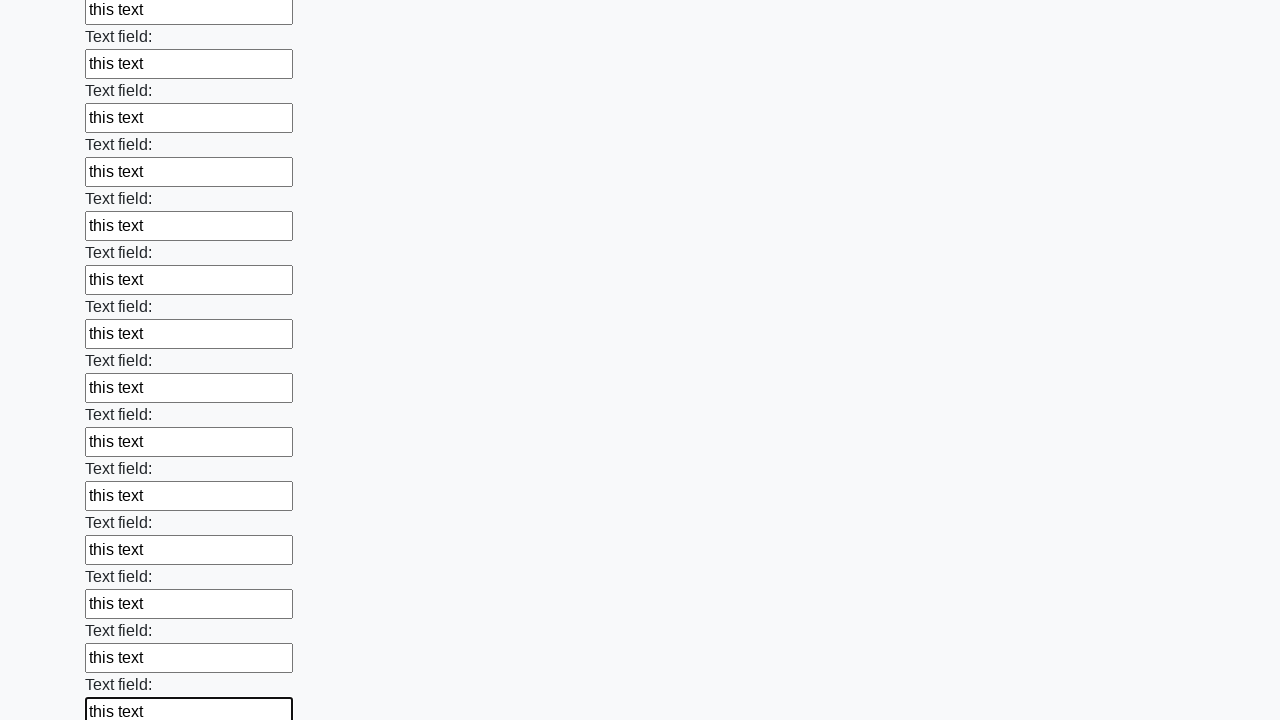

Filled an input field with 'this text' on input >> nth=58
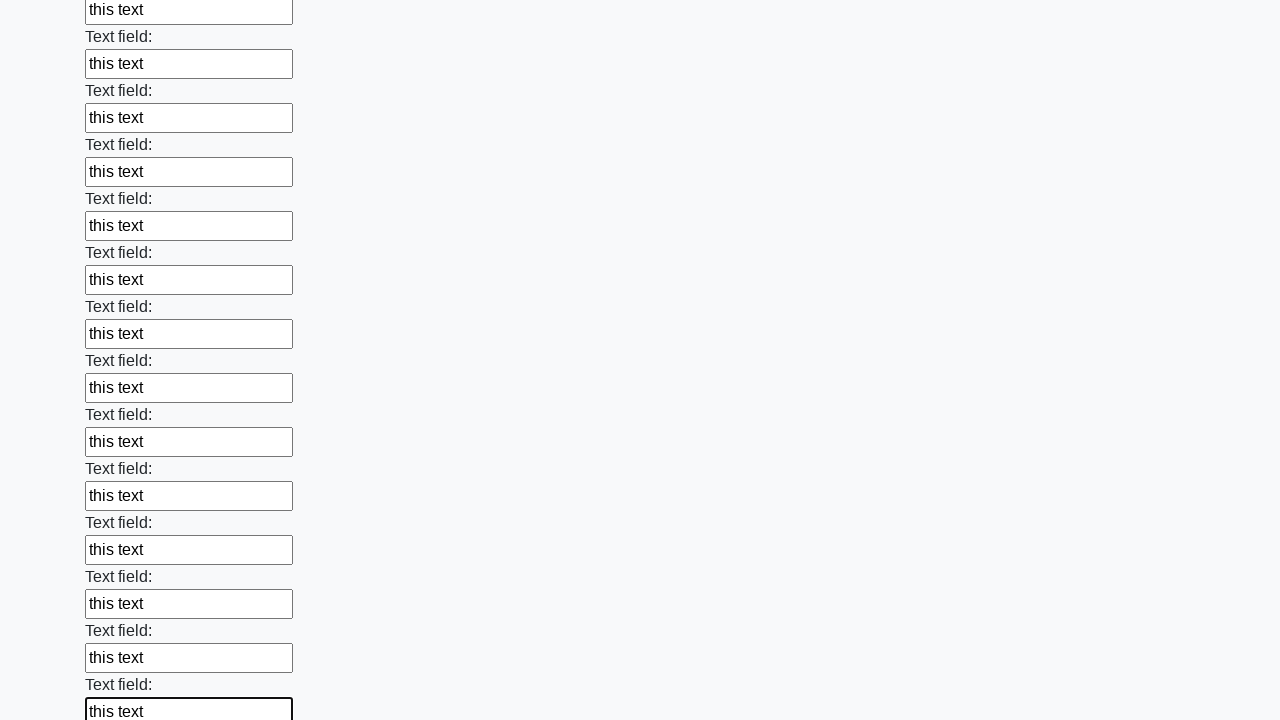

Filled an input field with 'this text' on input >> nth=59
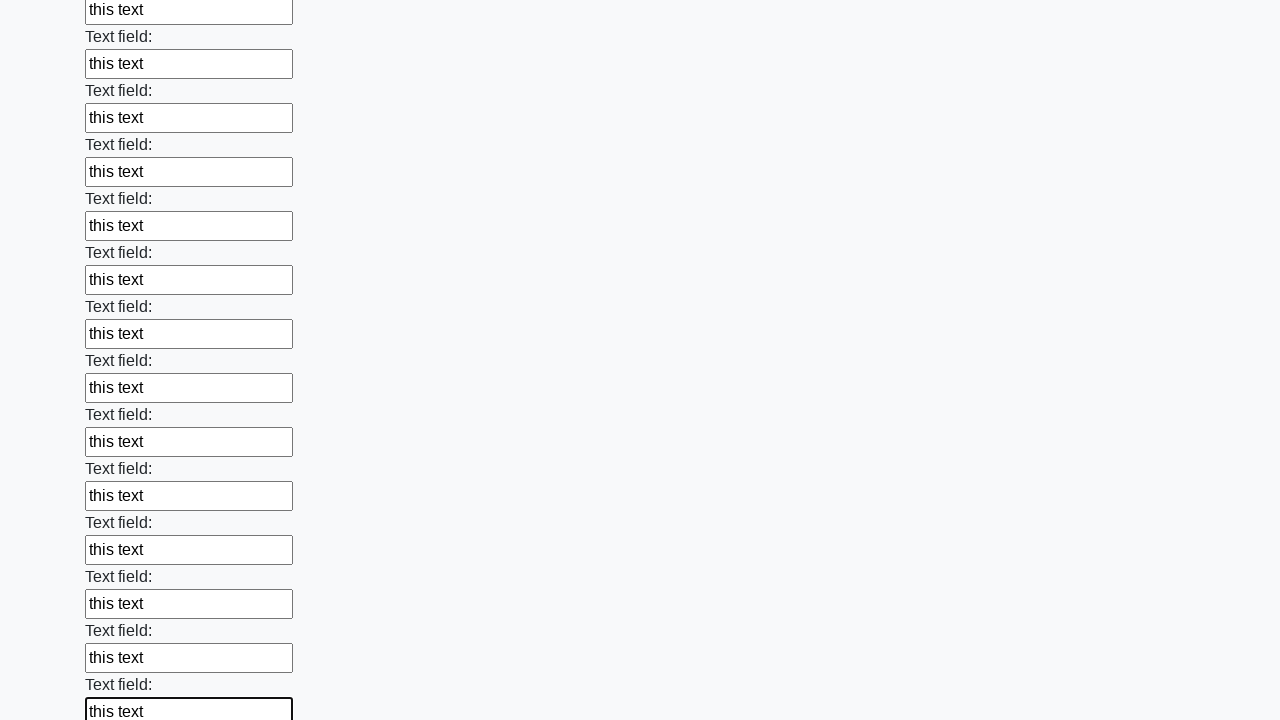

Filled an input field with 'this text' on input >> nth=60
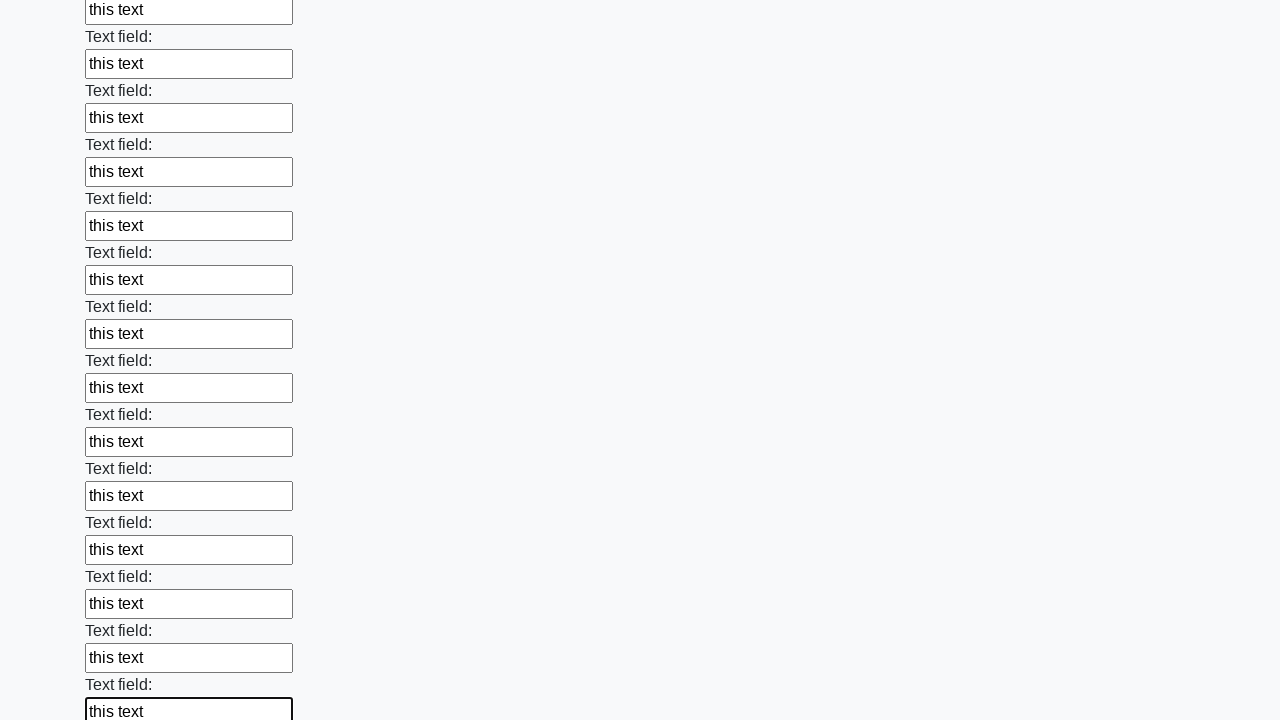

Filled an input field with 'this text' on input >> nth=61
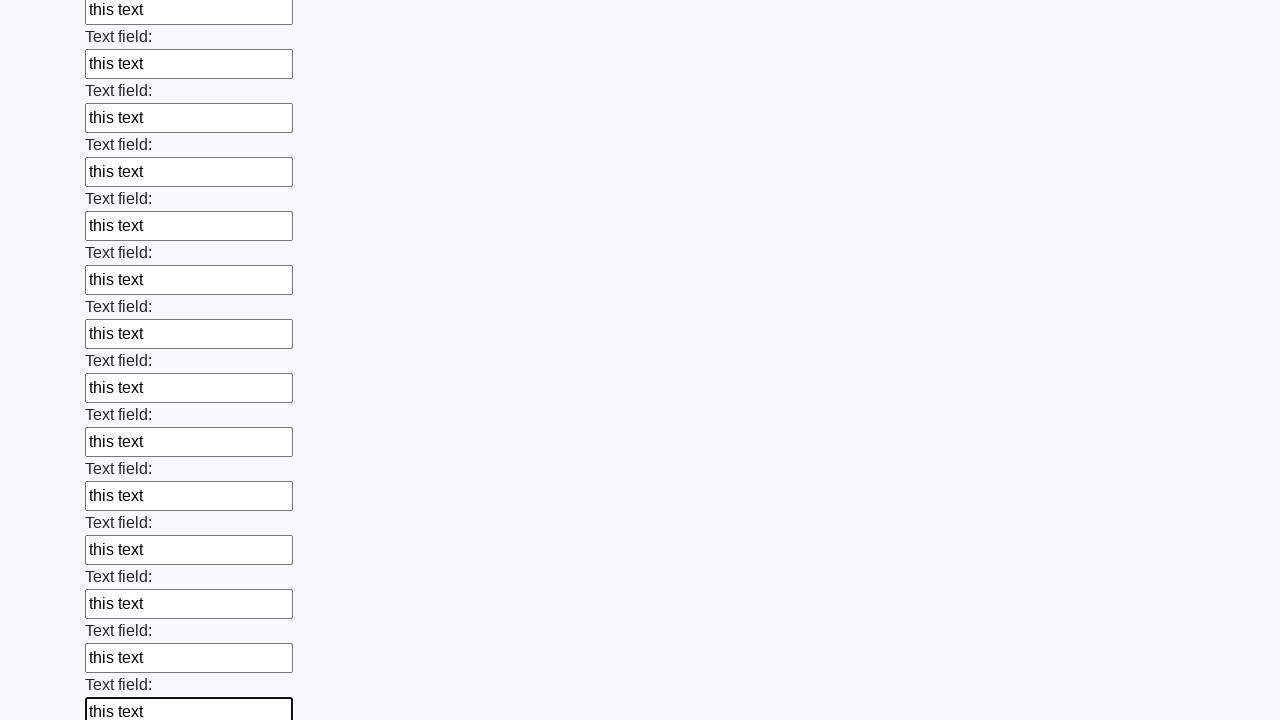

Filled an input field with 'this text' on input >> nth=62
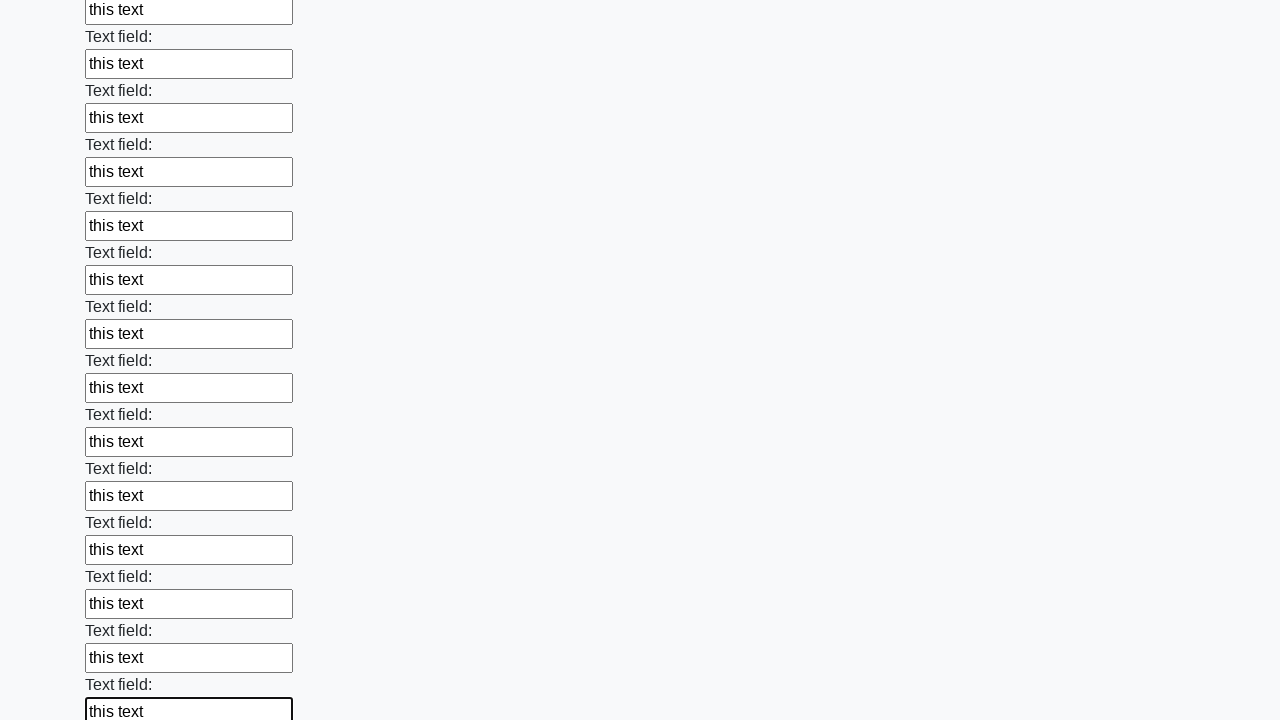

Filled an input field with 'this text' on input >> nth=63
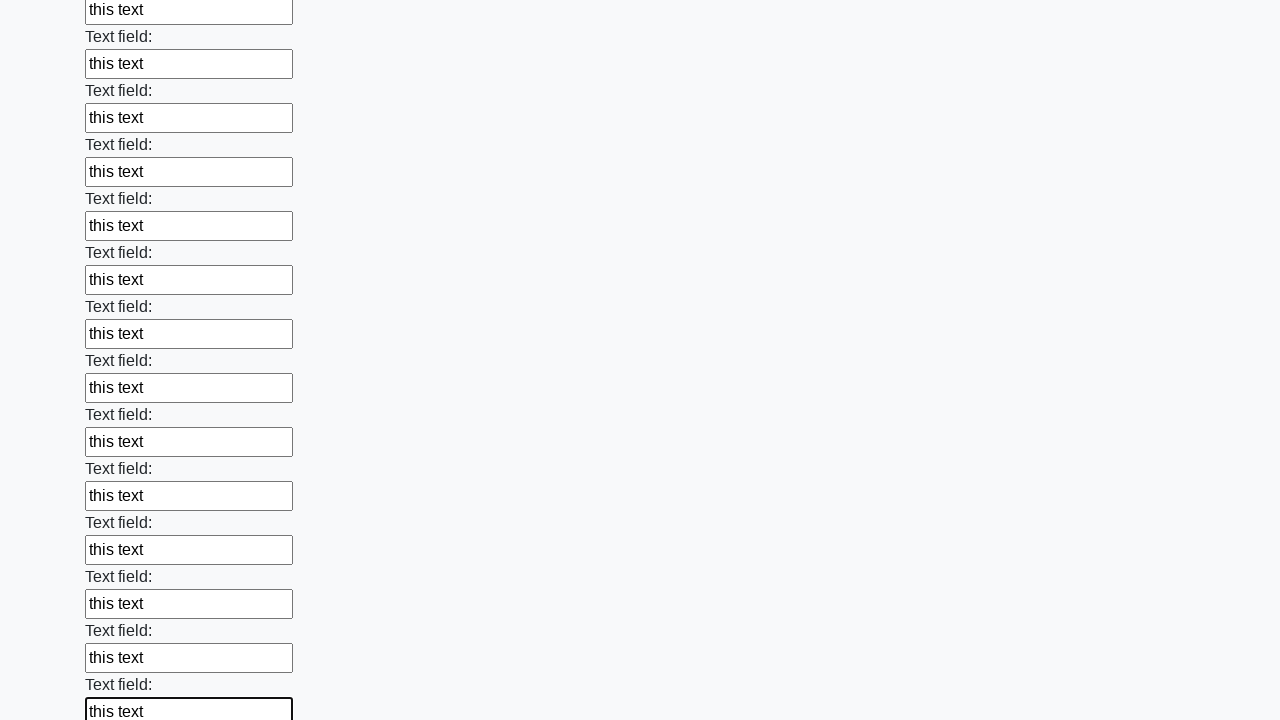

Filled an input field with 'this text' on input >> nth=64
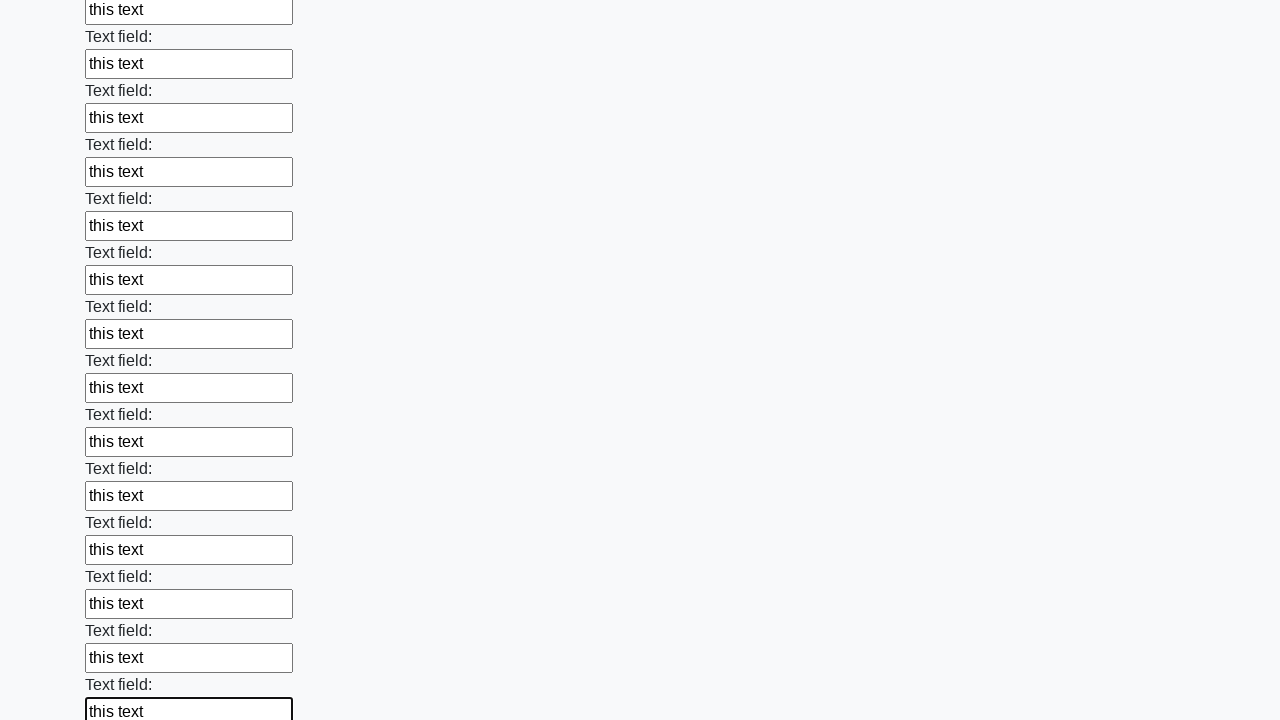

Filled an input field with 'this text' on input >> nth=65
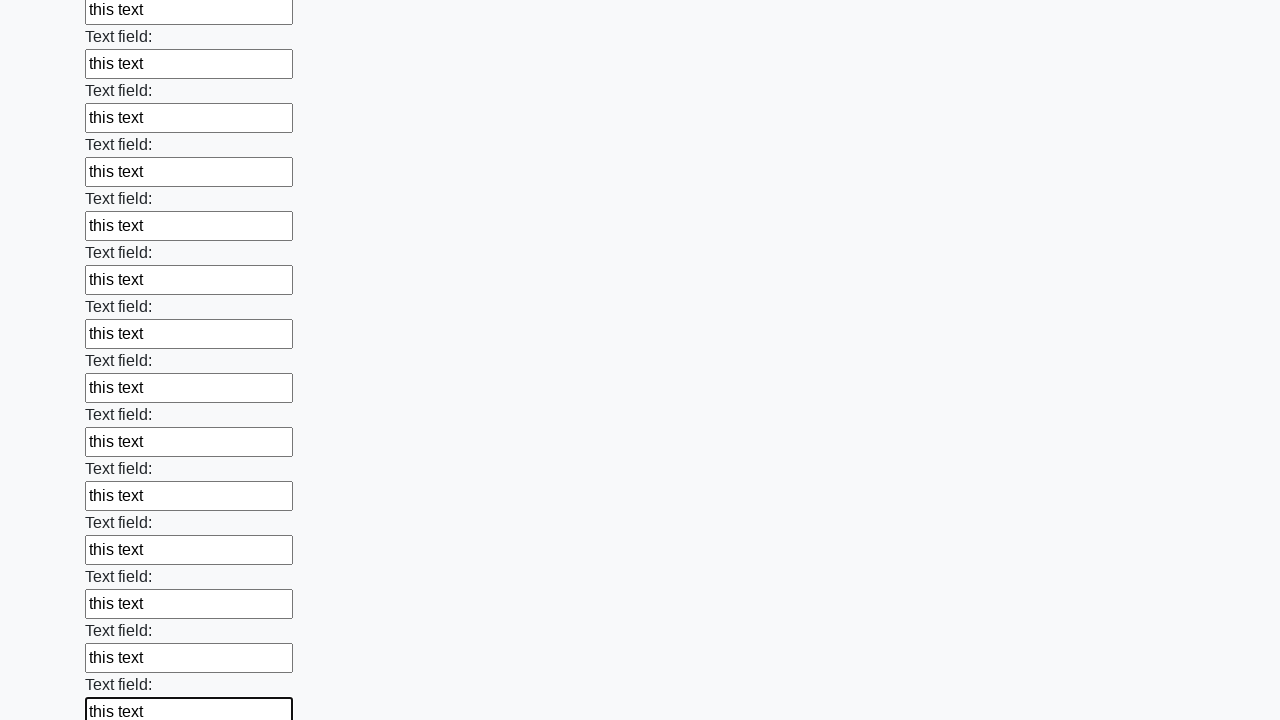

Filled an input field with 'this text' on input >> nth=66
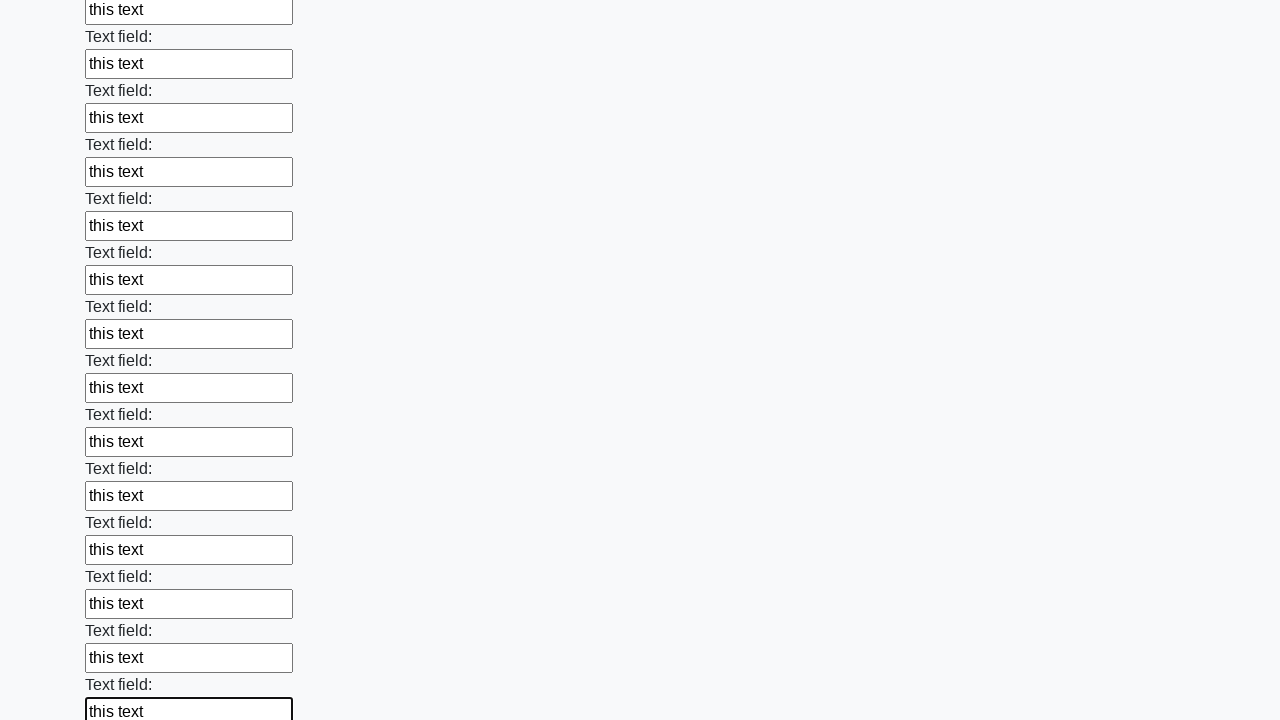

Filled an input field with 'this text' on input >> nth=67
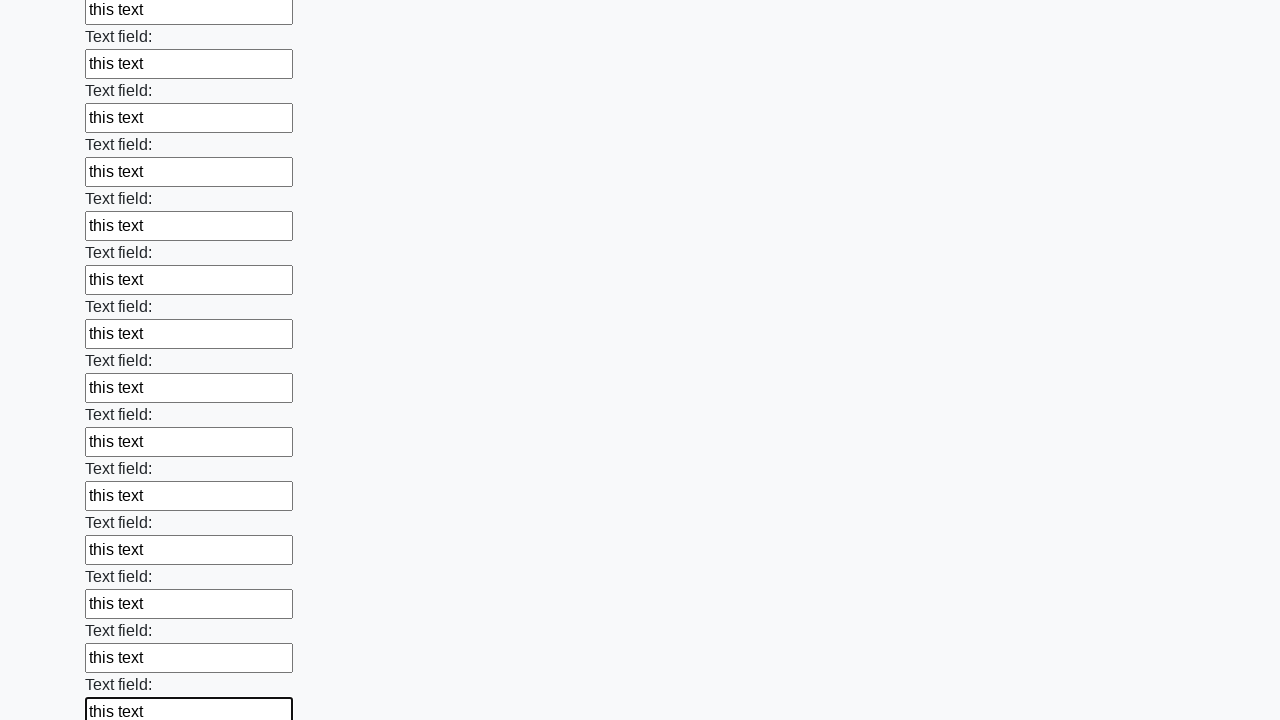

Filled an input field with 'this text' on input >> nth=68
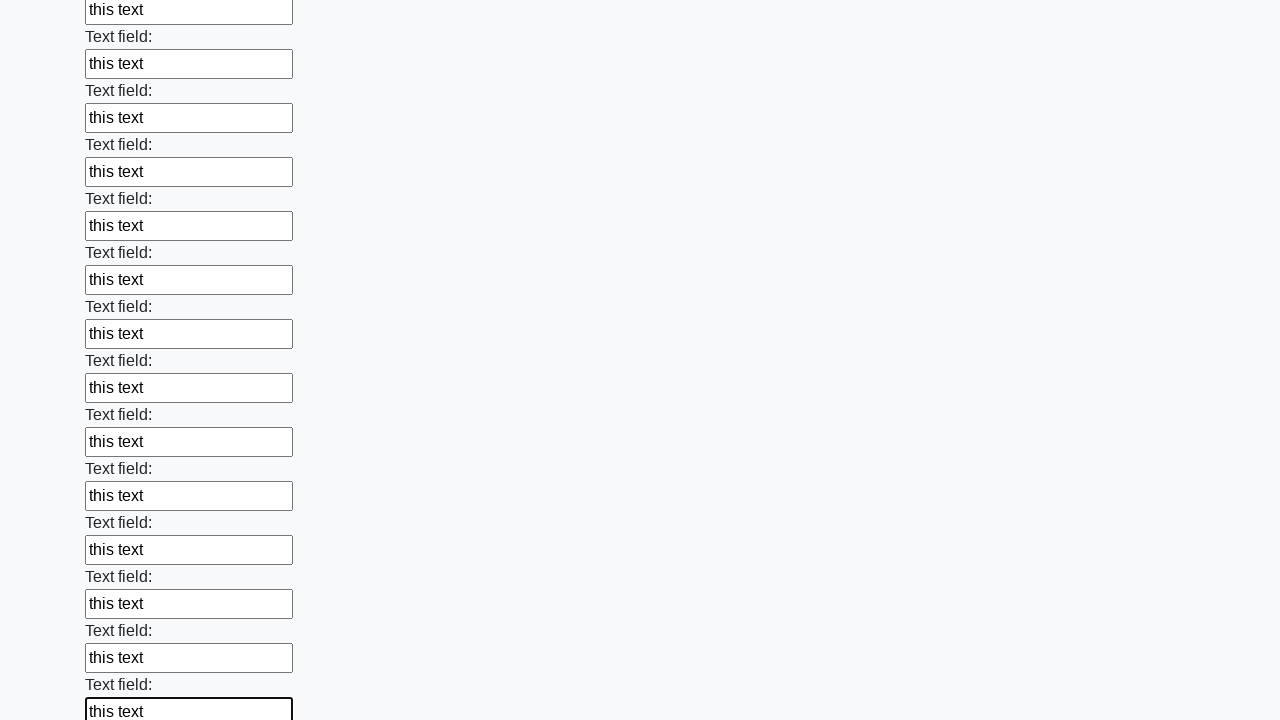

Filled an input field with 'this text' on input >> nth=69
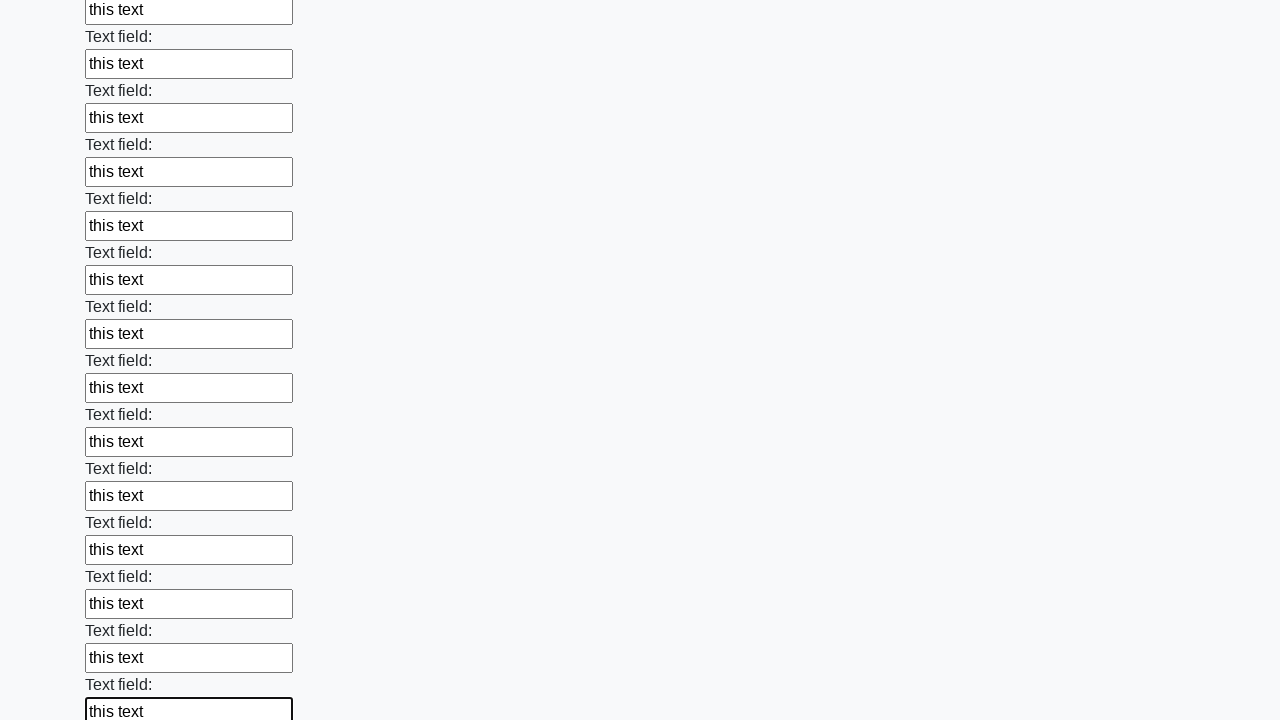

Filled an input field with 'this text' on input >> nth=70
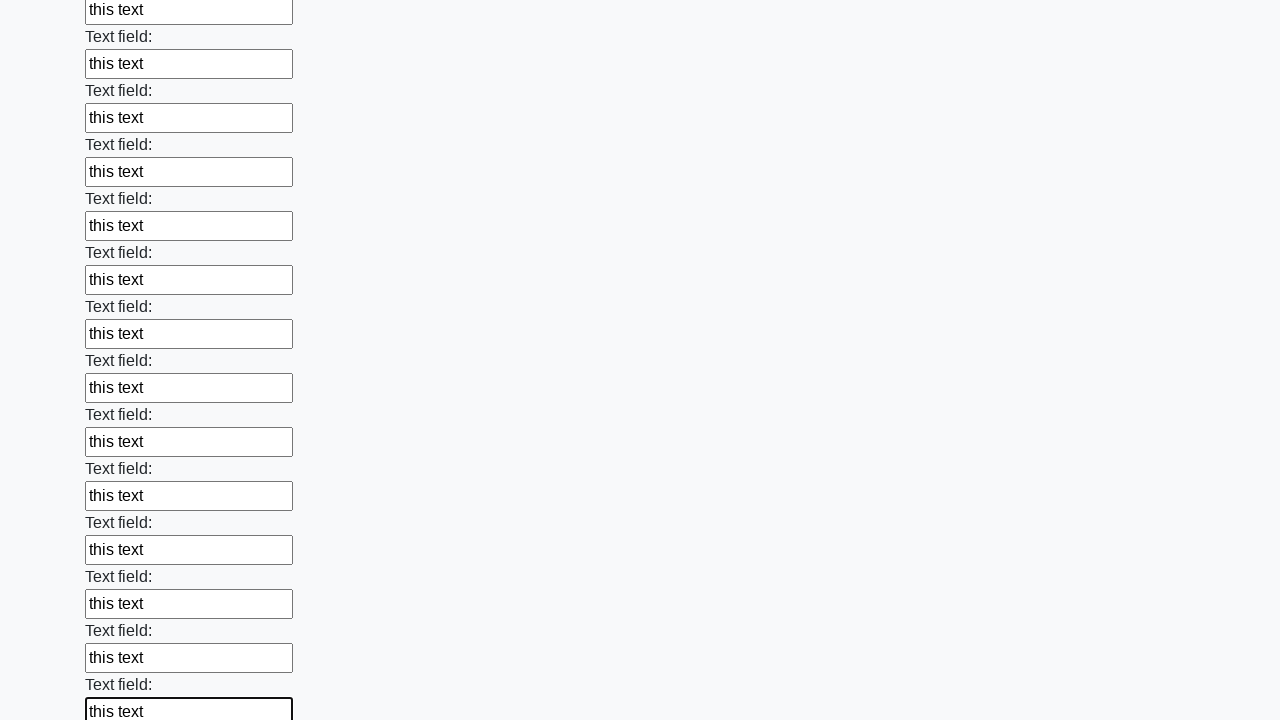

Filled an input field with 'this text' on input >> nth=71
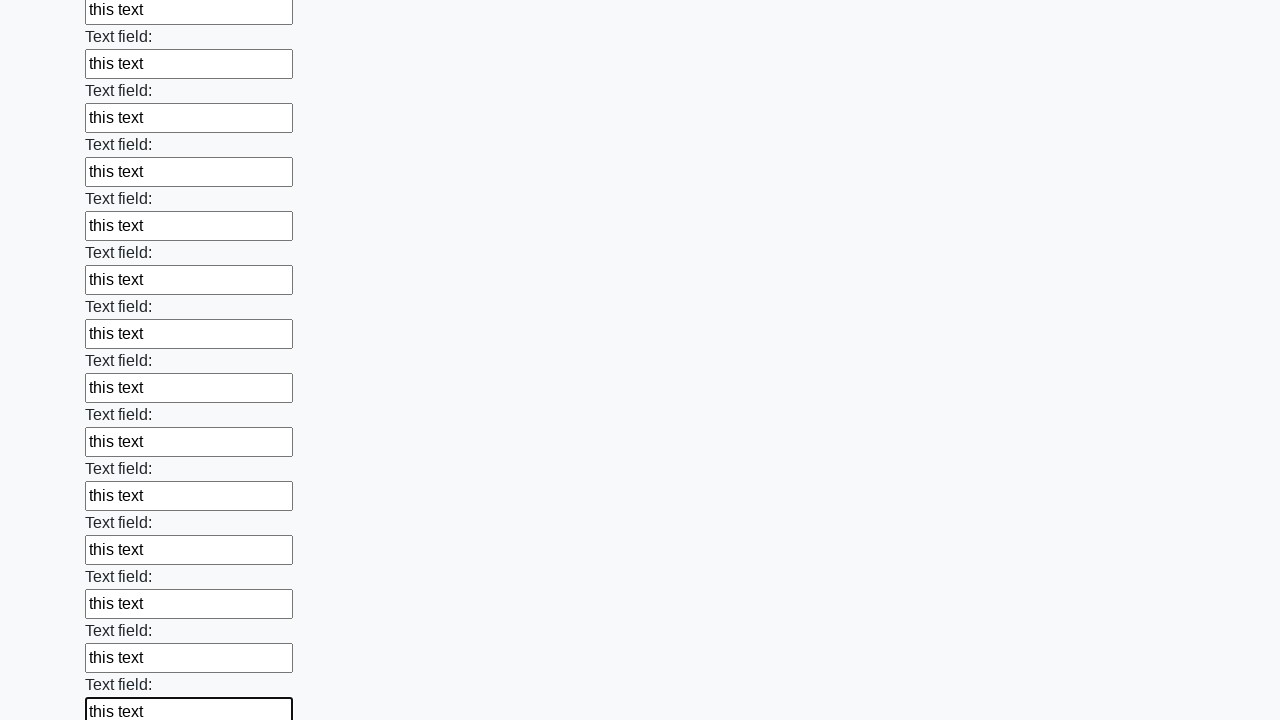

Filled an input field with 'this text' on input >> nth=72
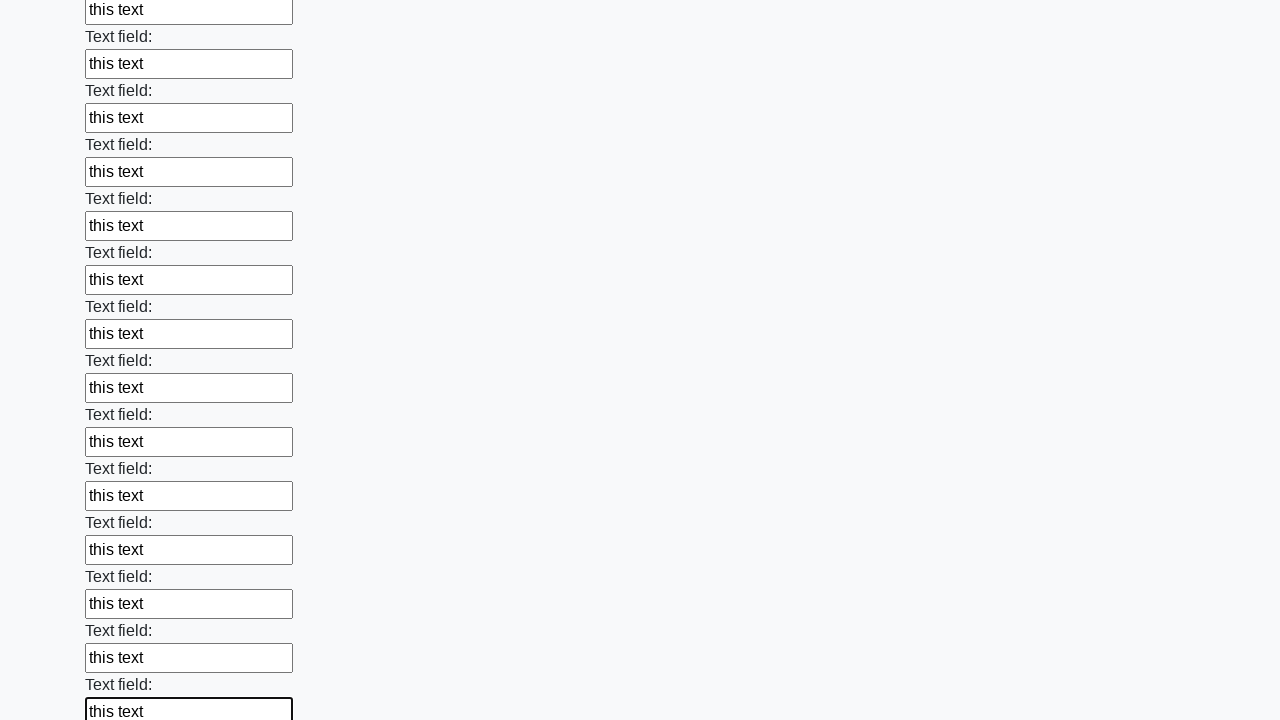

Filled an input field with 'this text' on input >> nth=73
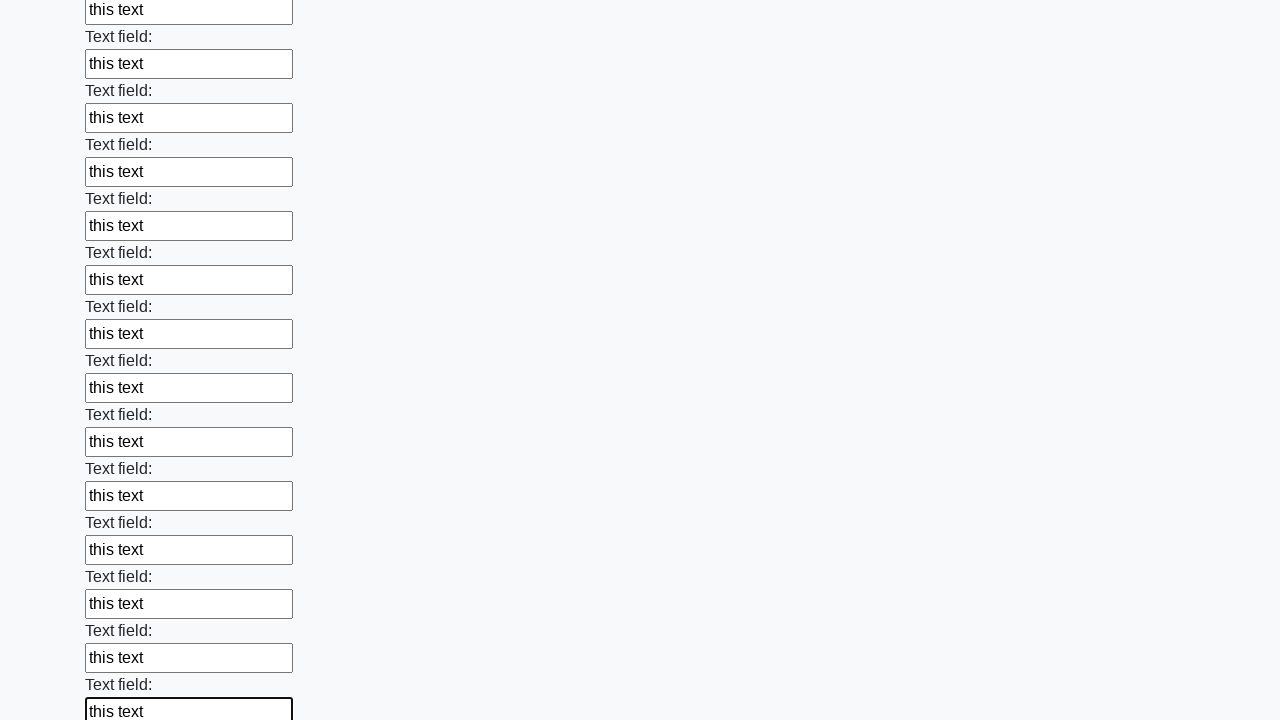

Filled an input field with 'this text' on input >> nth=74
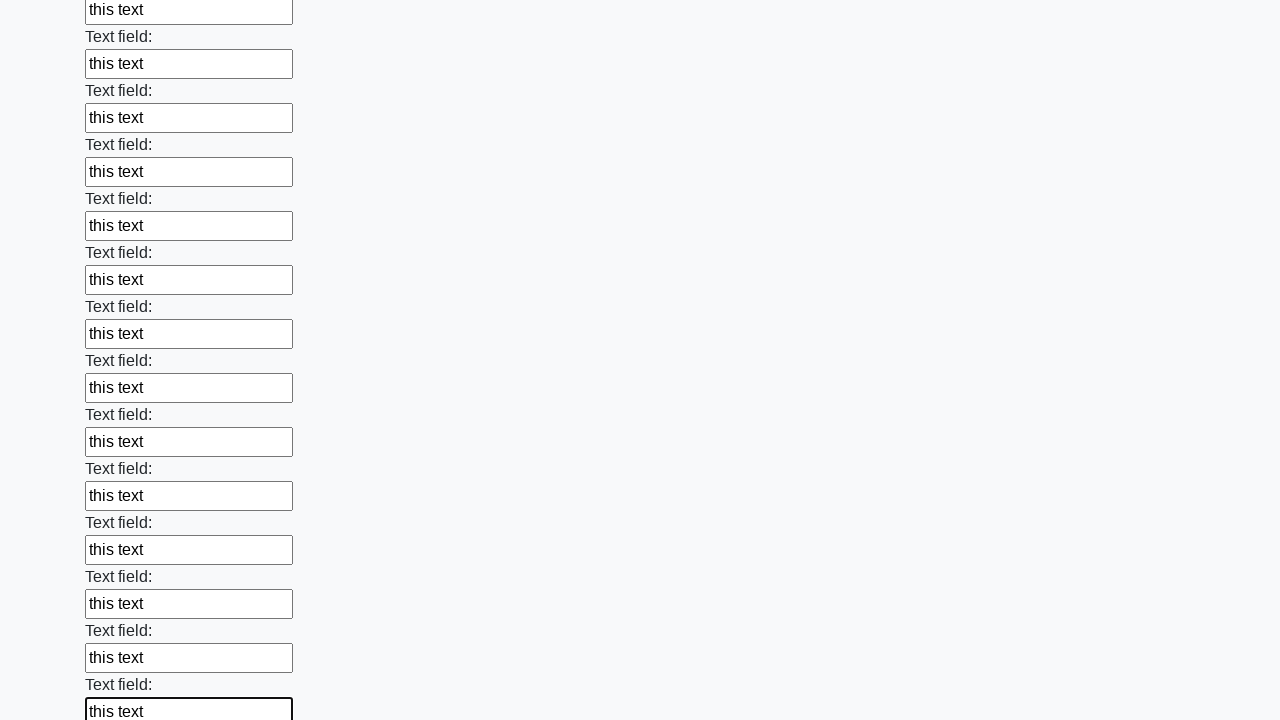

Filled an input field with 'this text' on input >> nth=75
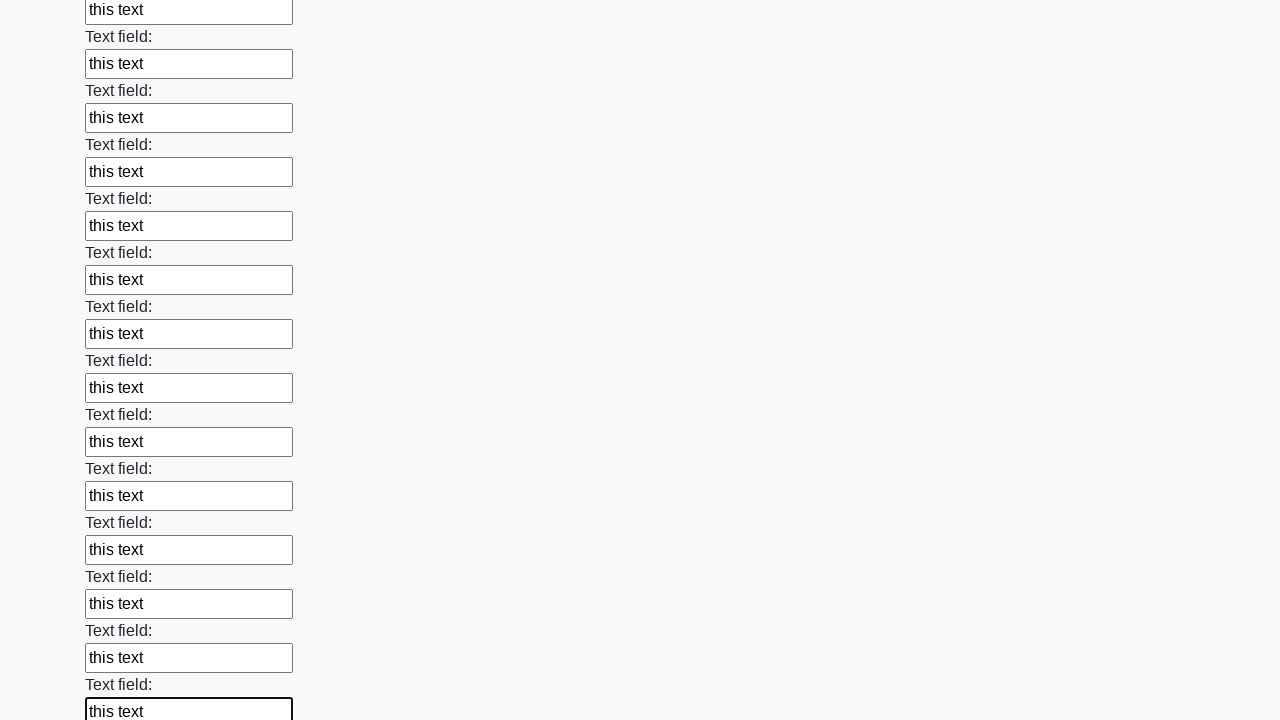

Filled an input field with 'this text' on input >> nth=76
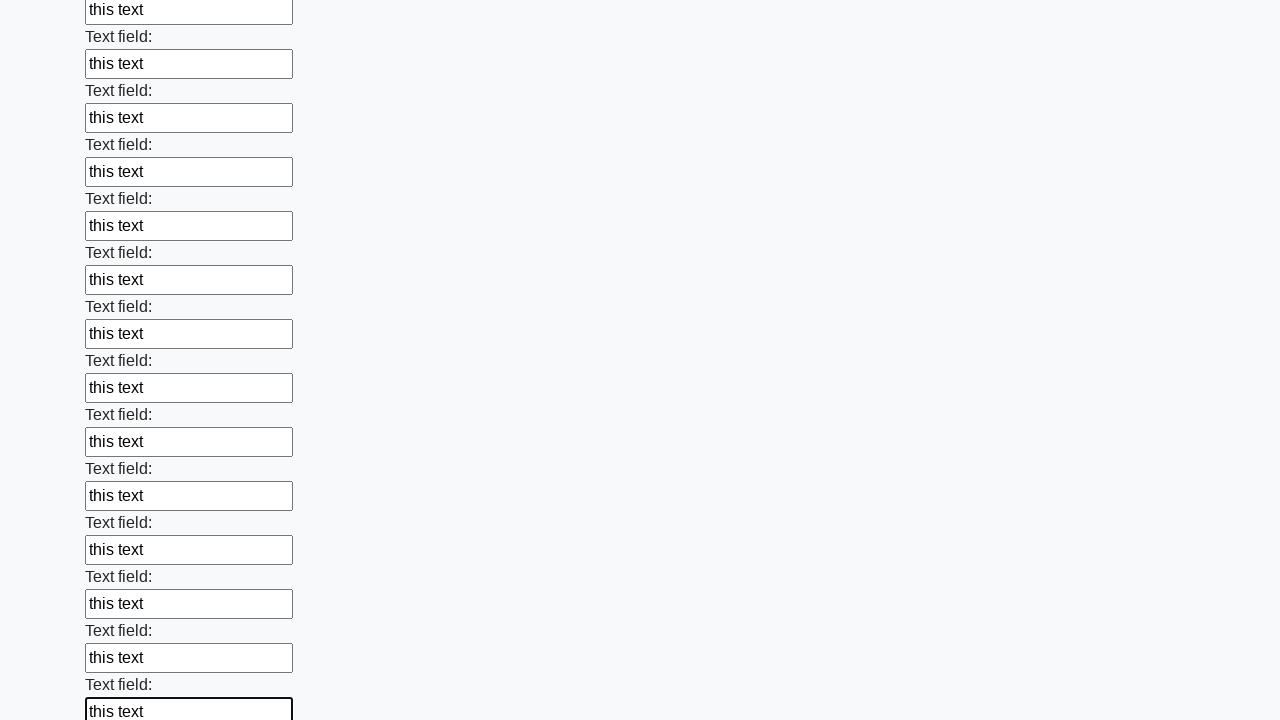

Filled an input field with 'this text' on input >> nth=77
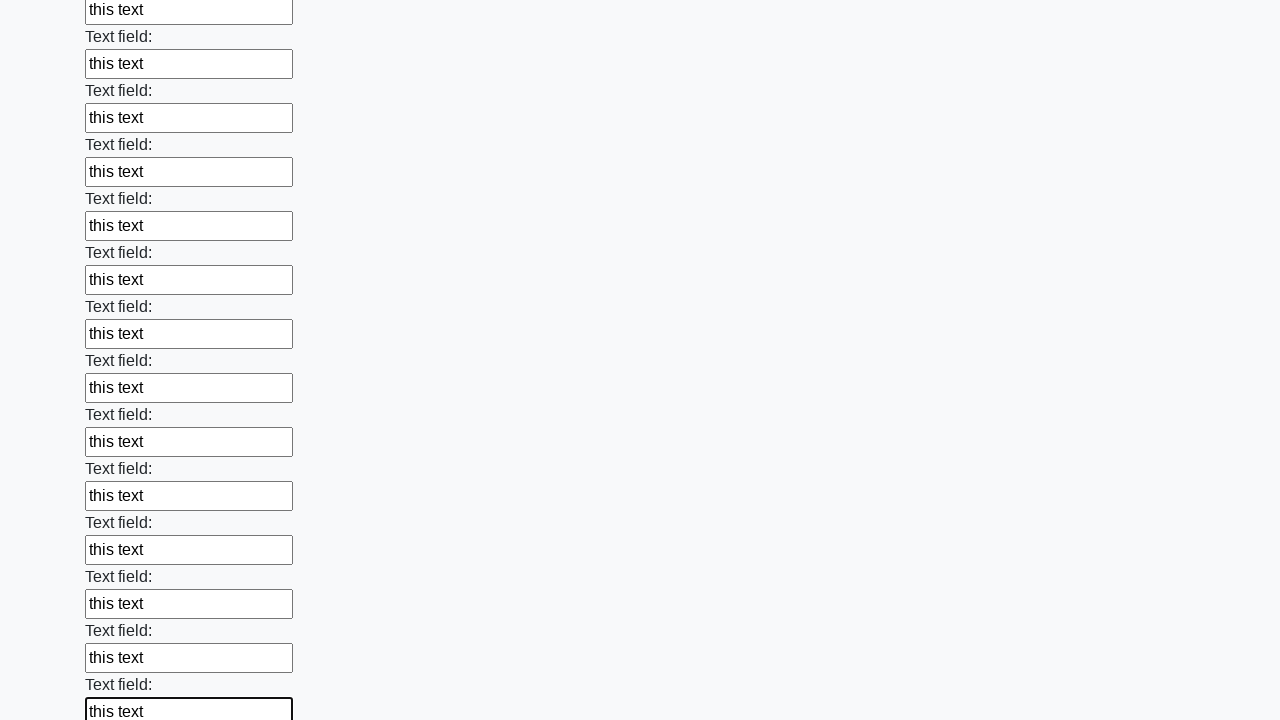

Filled an input field with 'this text' on input >> nth=78
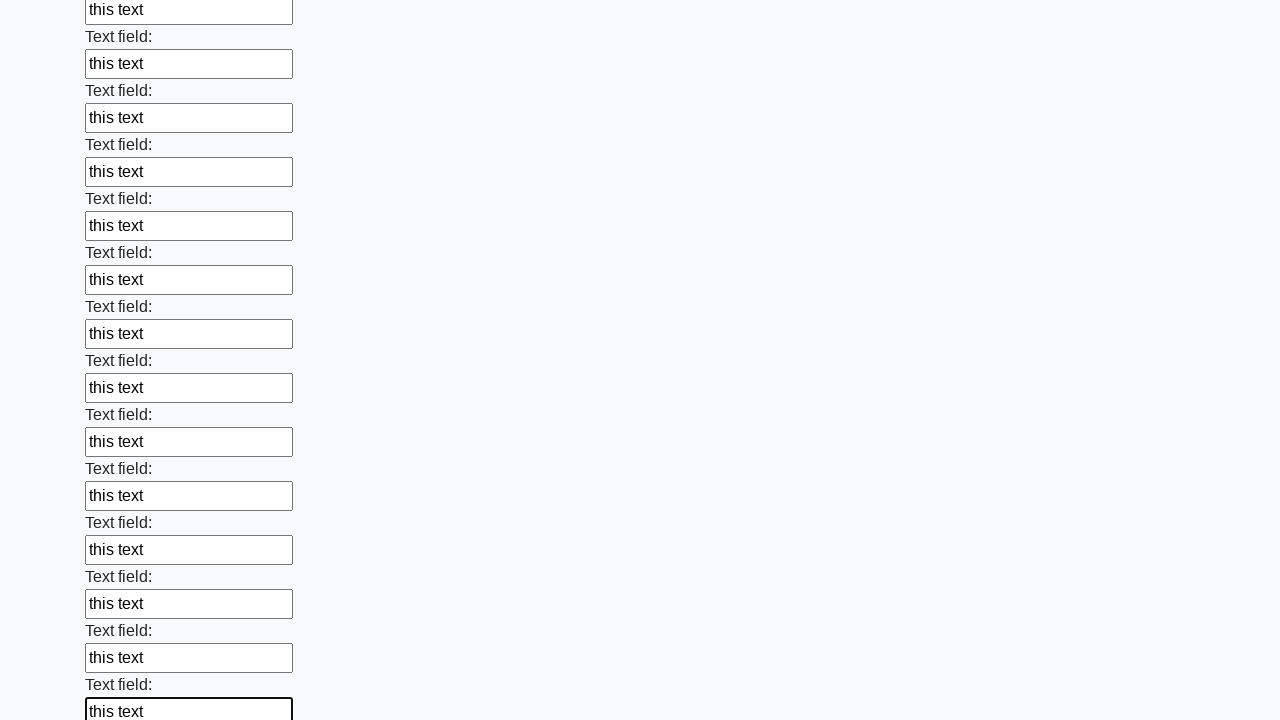

Filled an input field with 'this text' on input >> nth=79
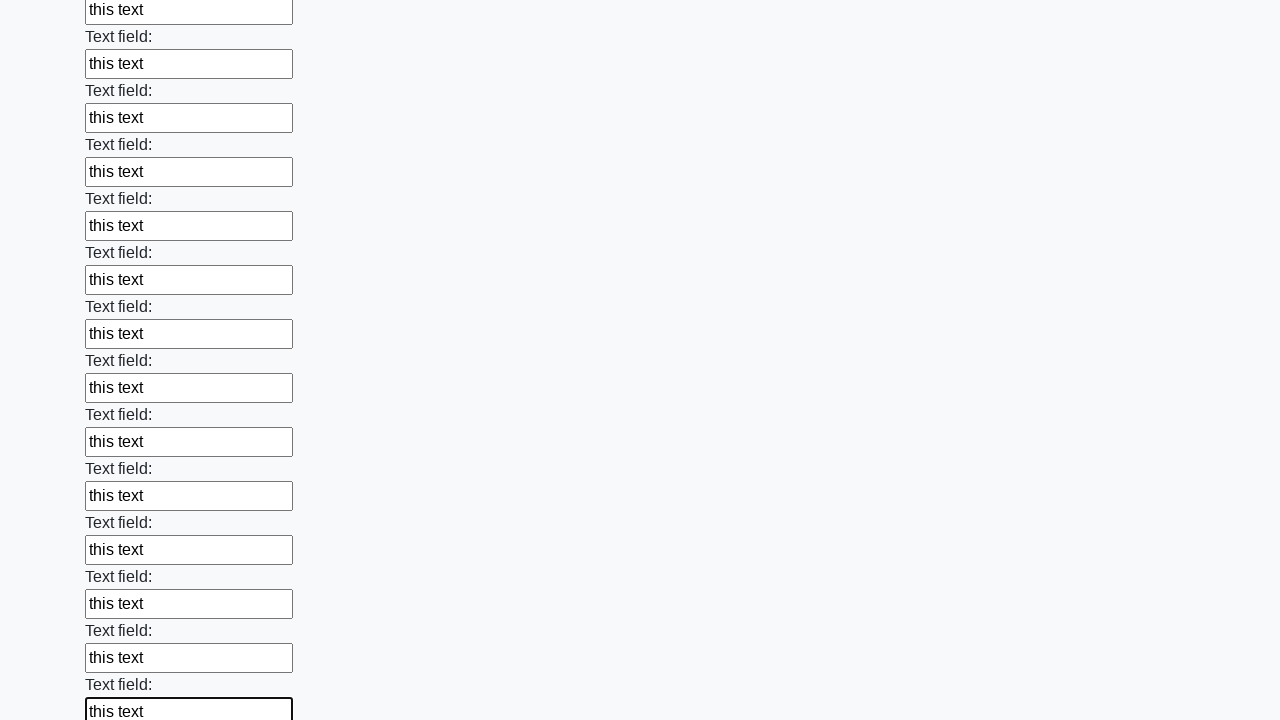

Filled an input field with 'this text' on input >> nth=80
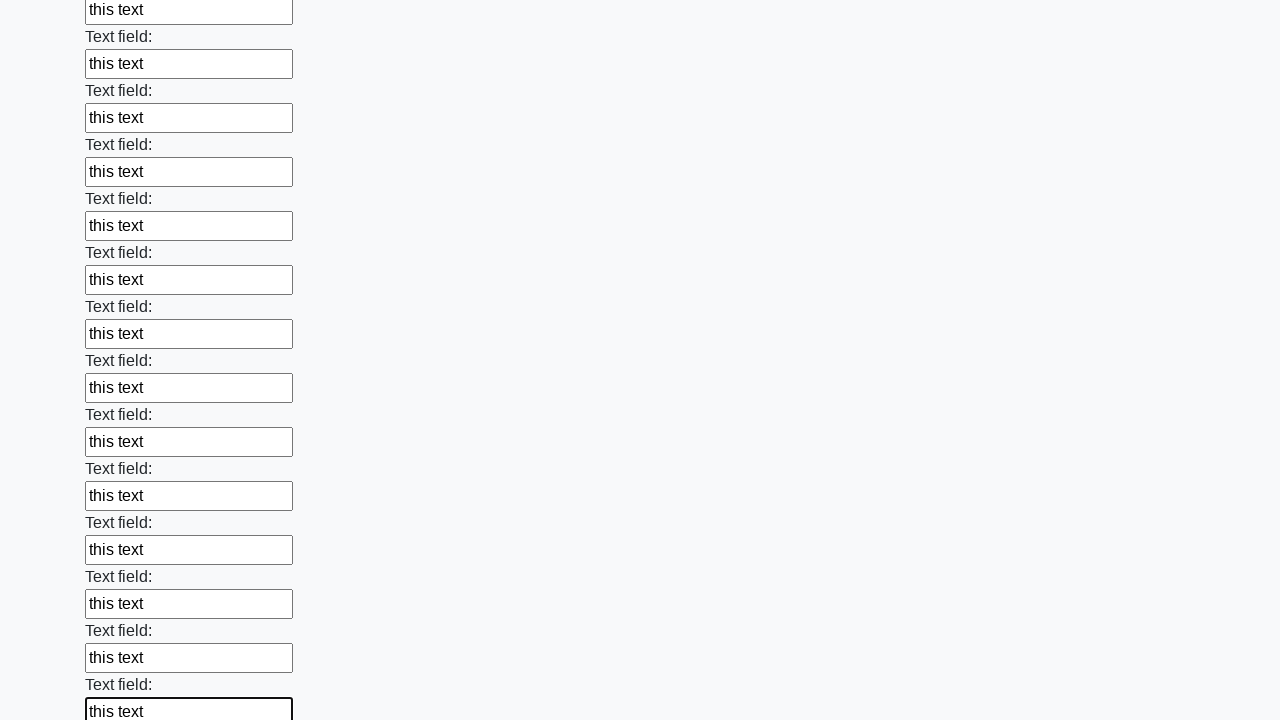

Filled an input field with 'this text' on input >> nth=81
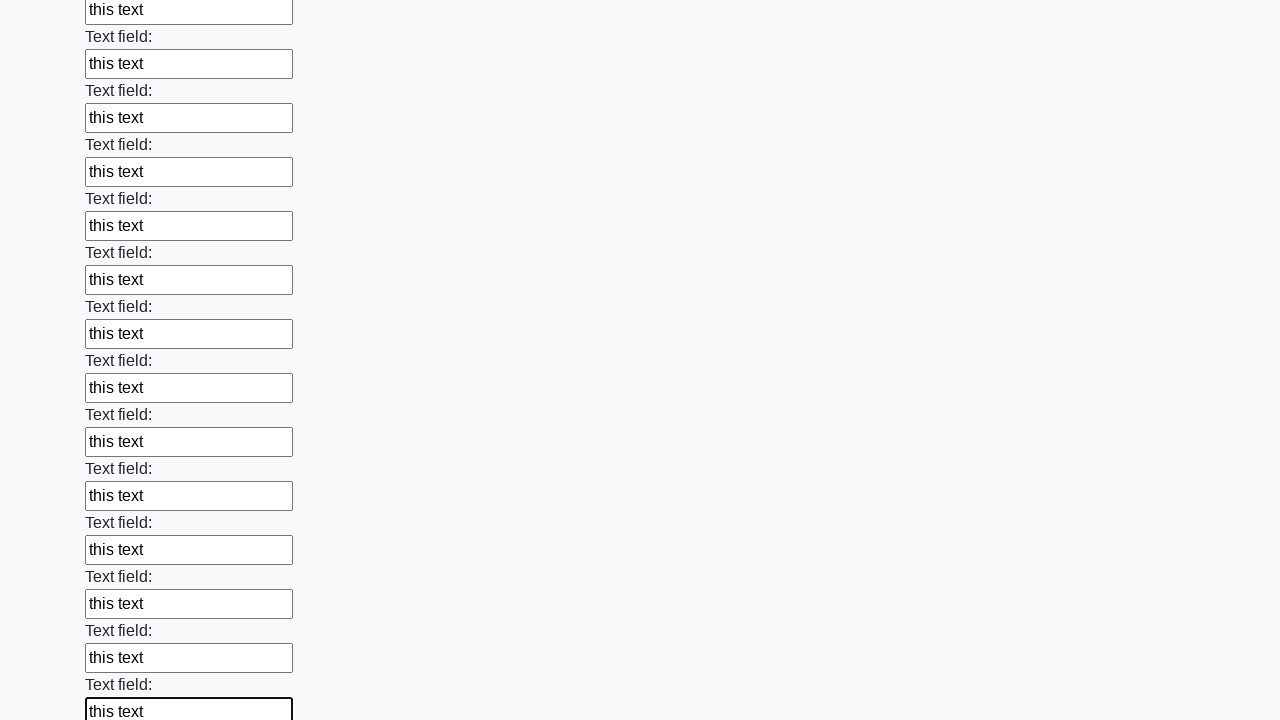

Filled an input field with 'this text' on input >> nth=82
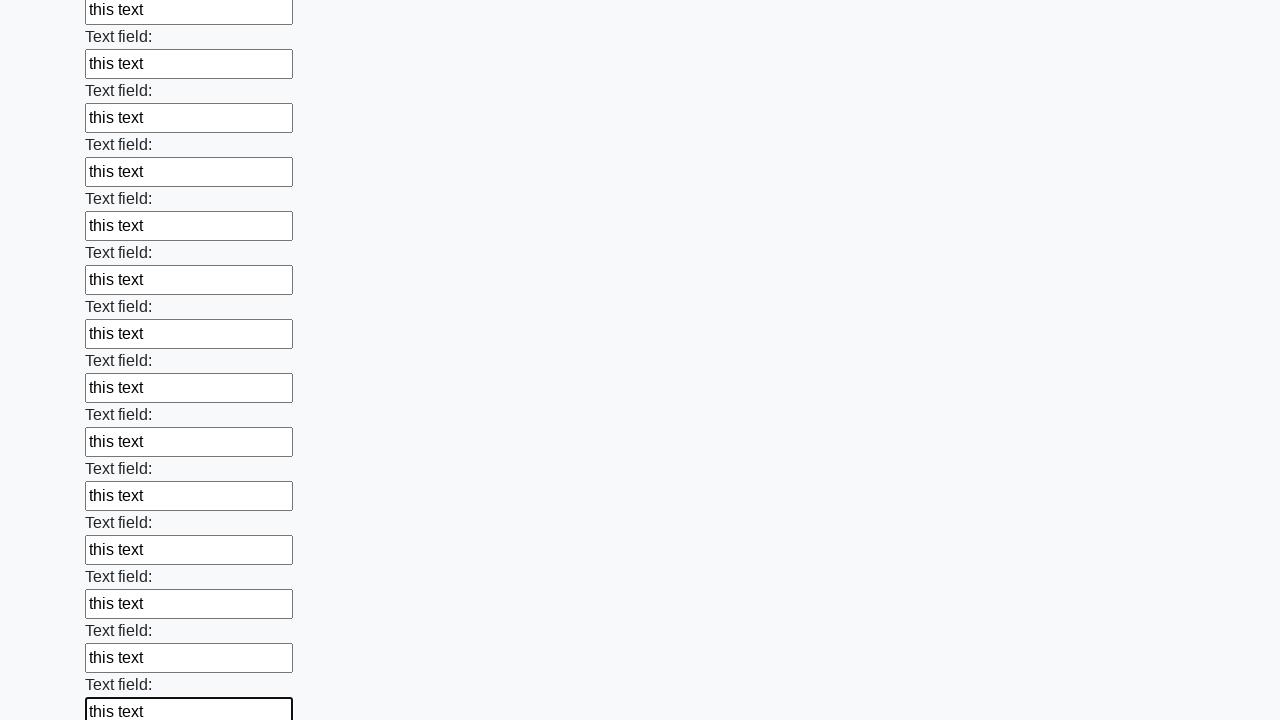

Filled an input field with 'this text' on input >> nth=83
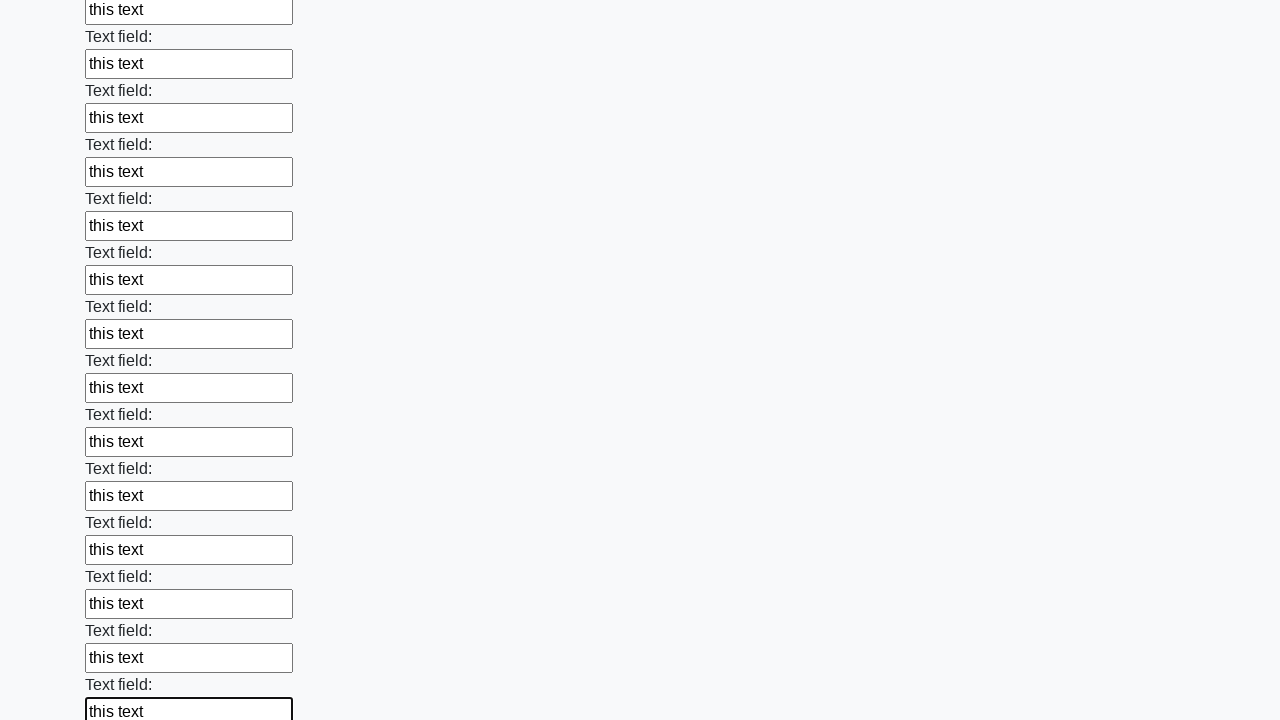

Filled an input field with 'this text' on input >> nth=84
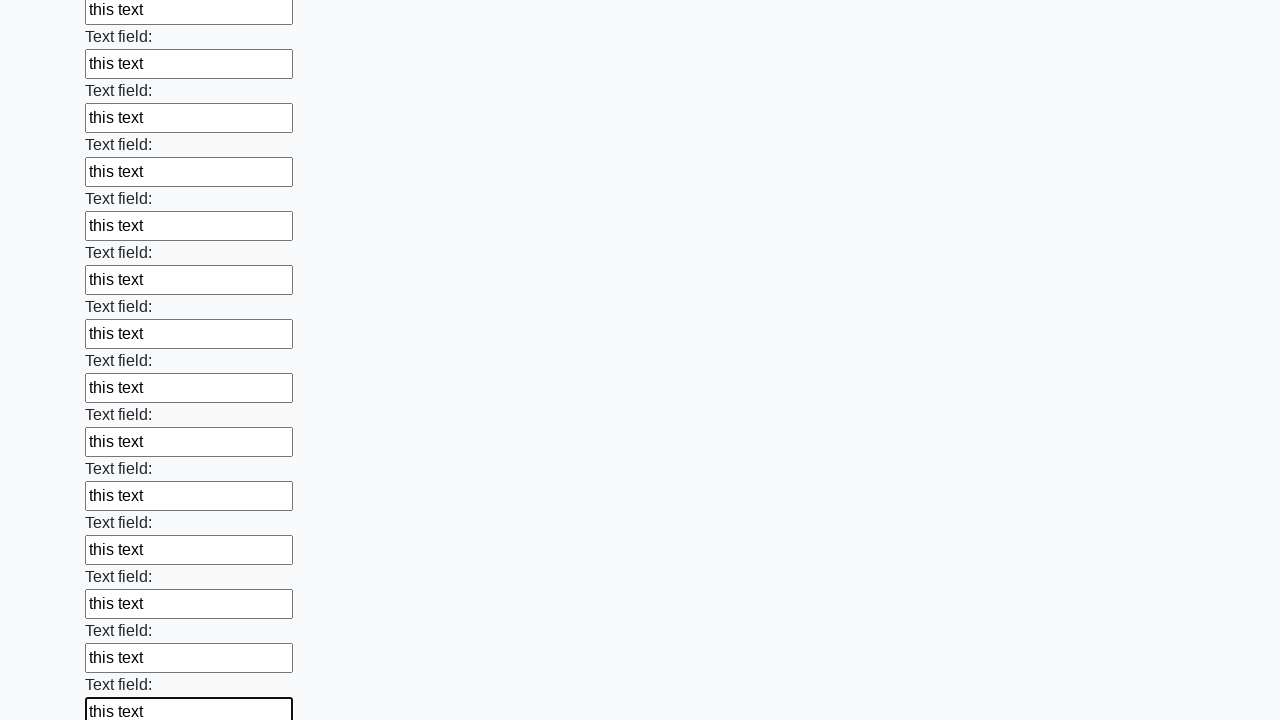

Filled an input field with 'this text' on input >> nth=85
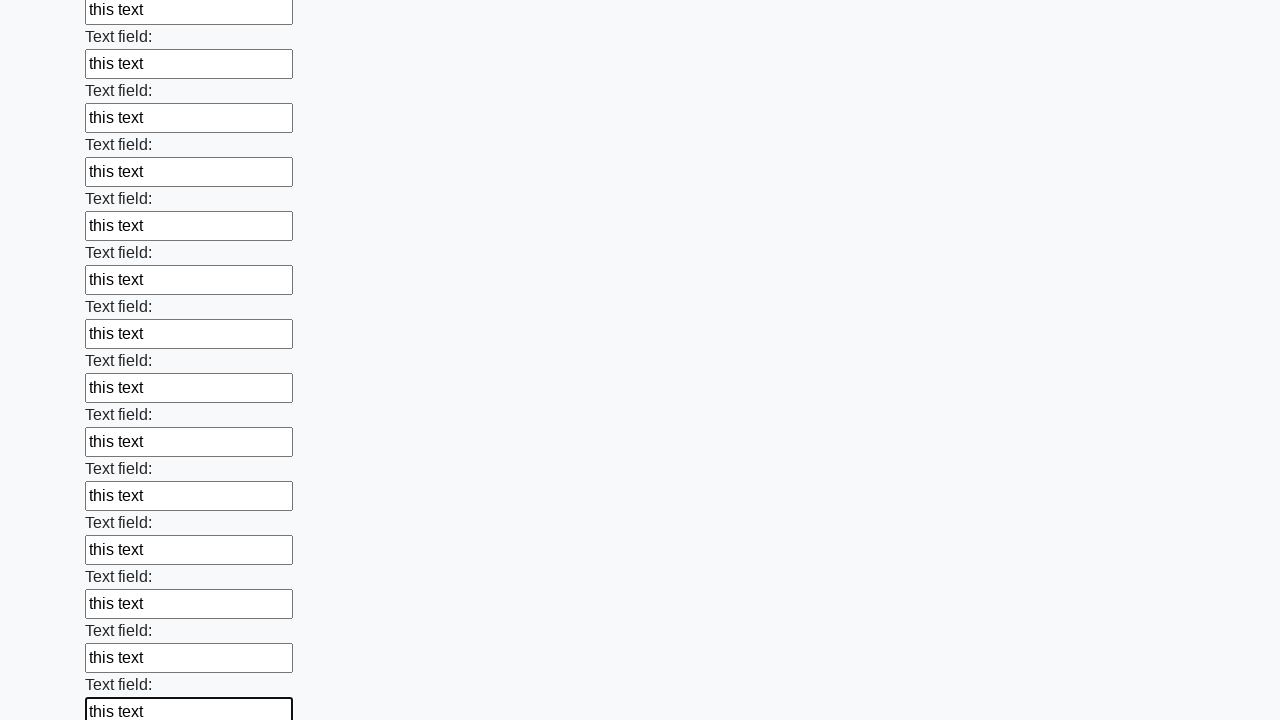

Filled an input field with 'this text' on input >> nth=86
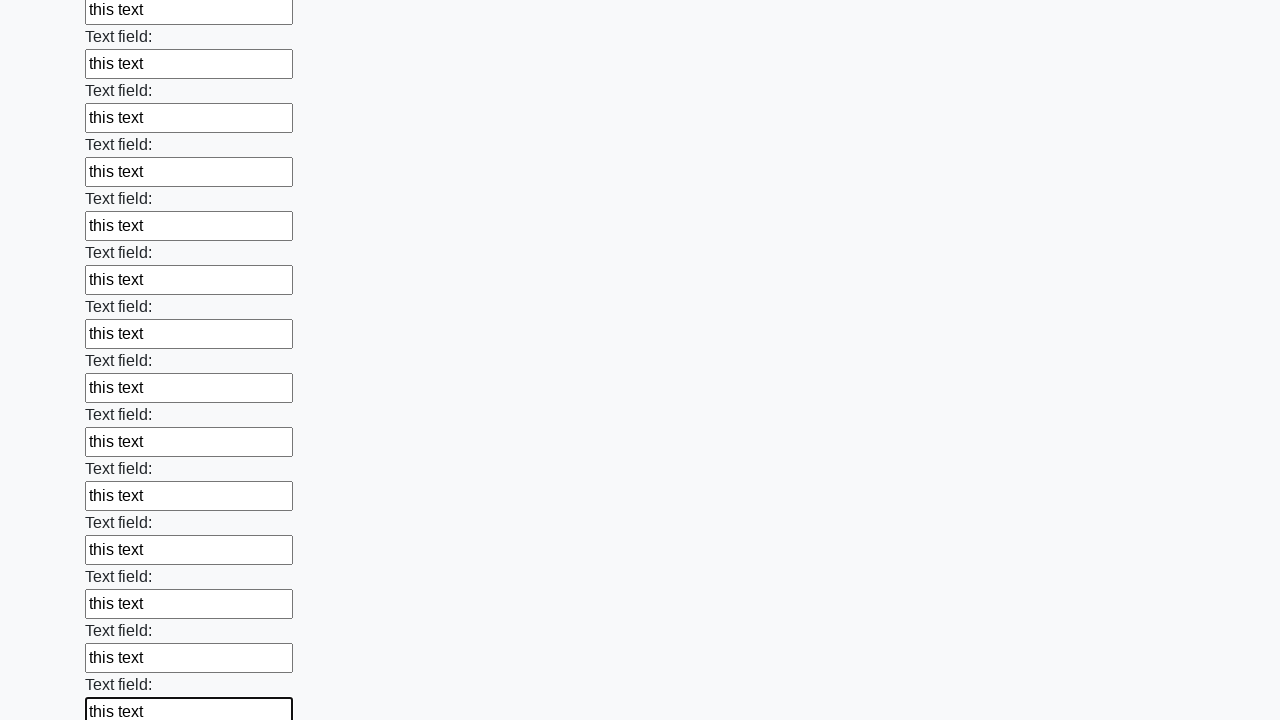

Filled an input field with 'this text' on input >> nth=87
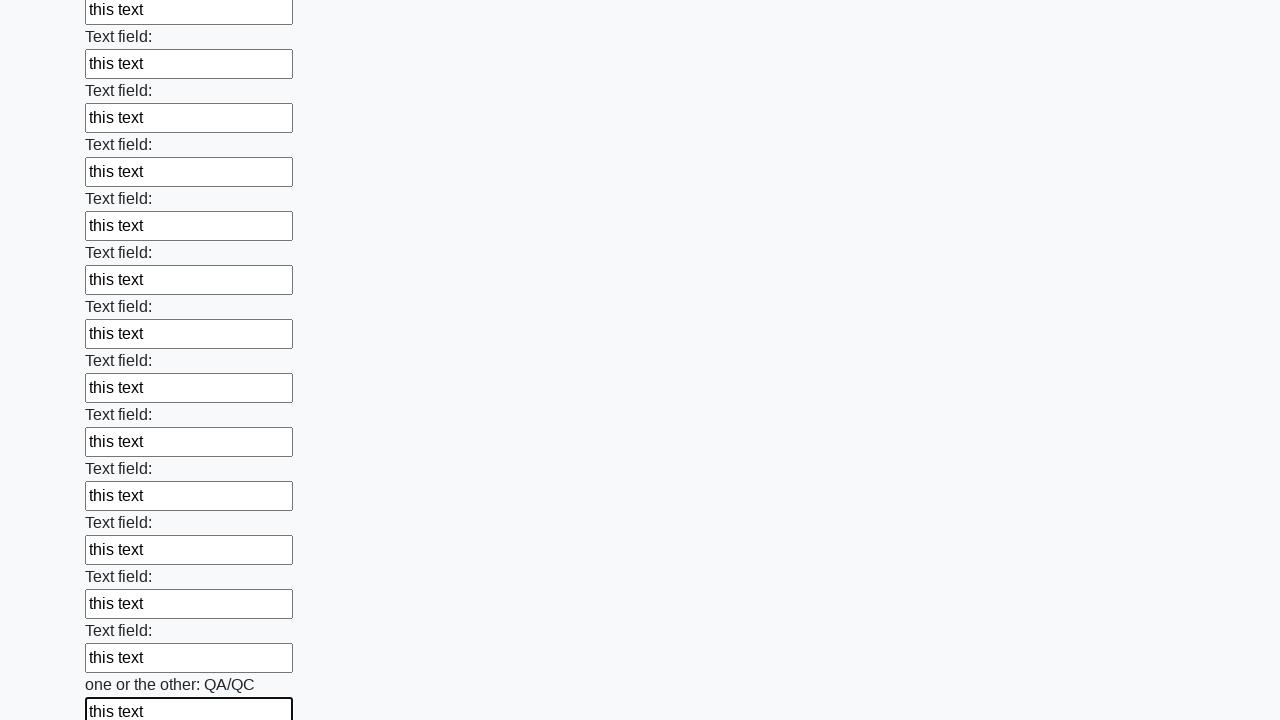

Filled an input field with 'this text' on input >> nth=88
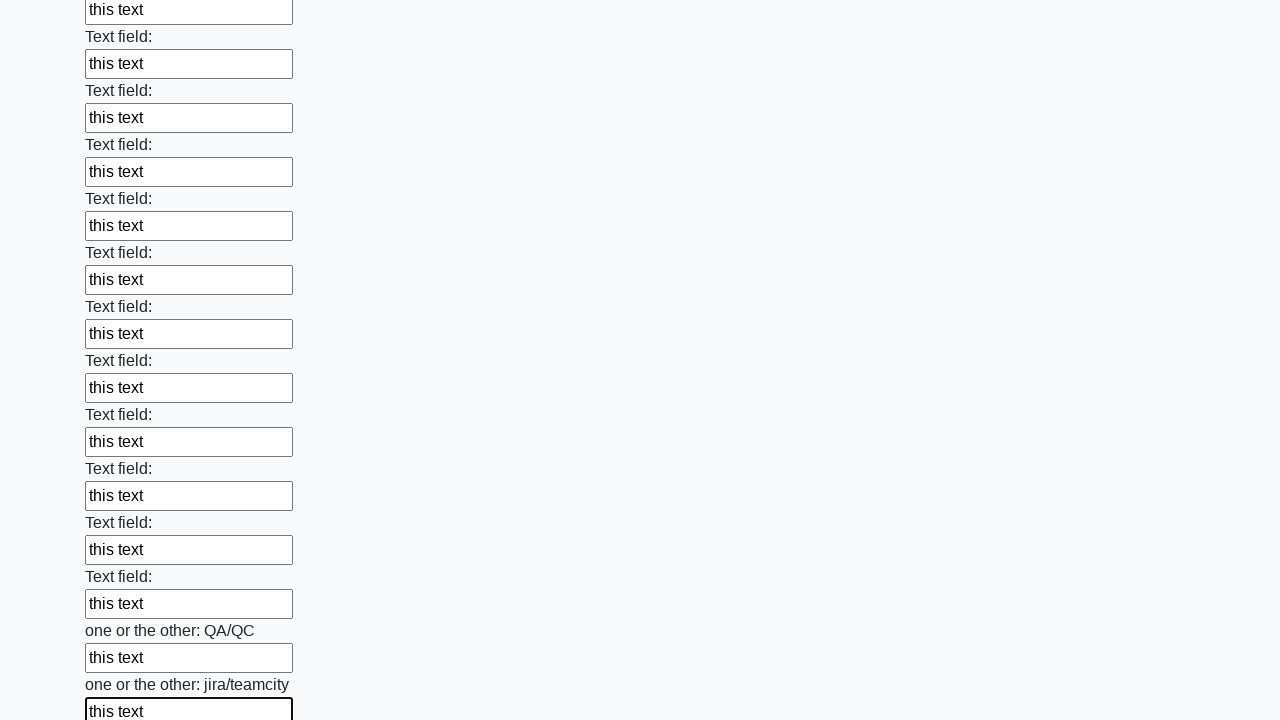

Filled an input field with 'this text' on input >> nth=89
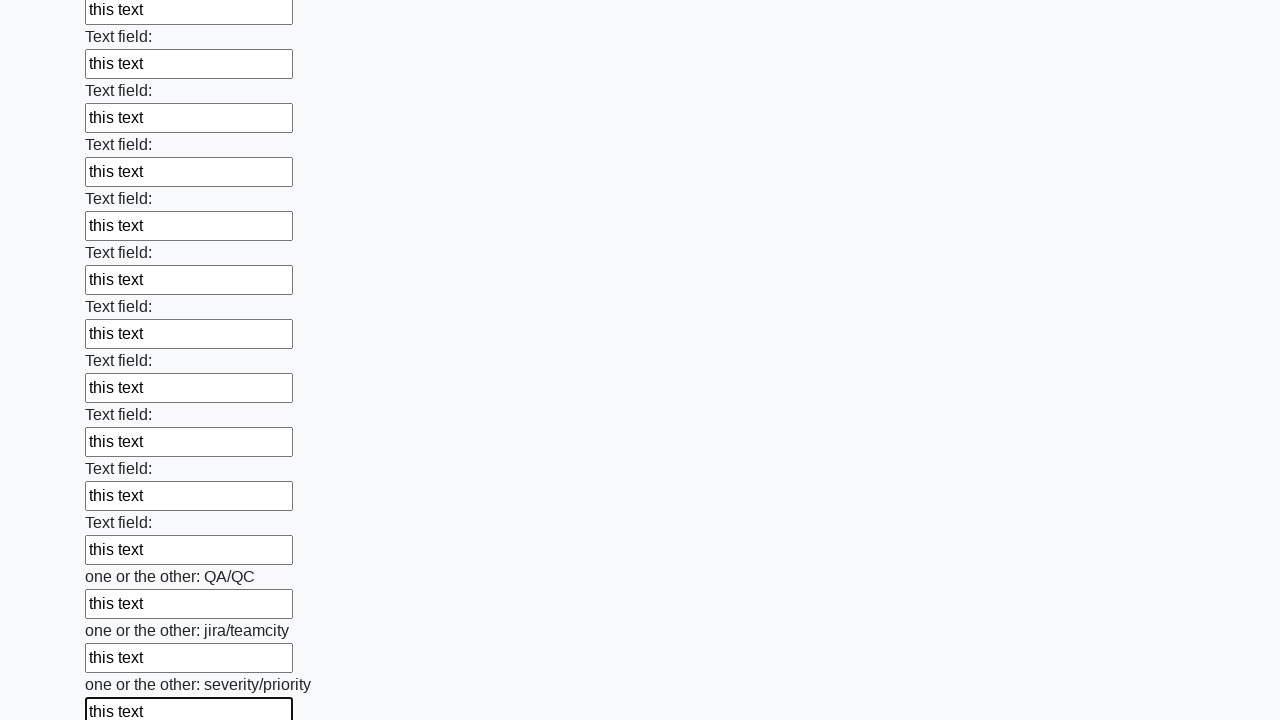

Filled an input field with 'this text' on input >> nth=90
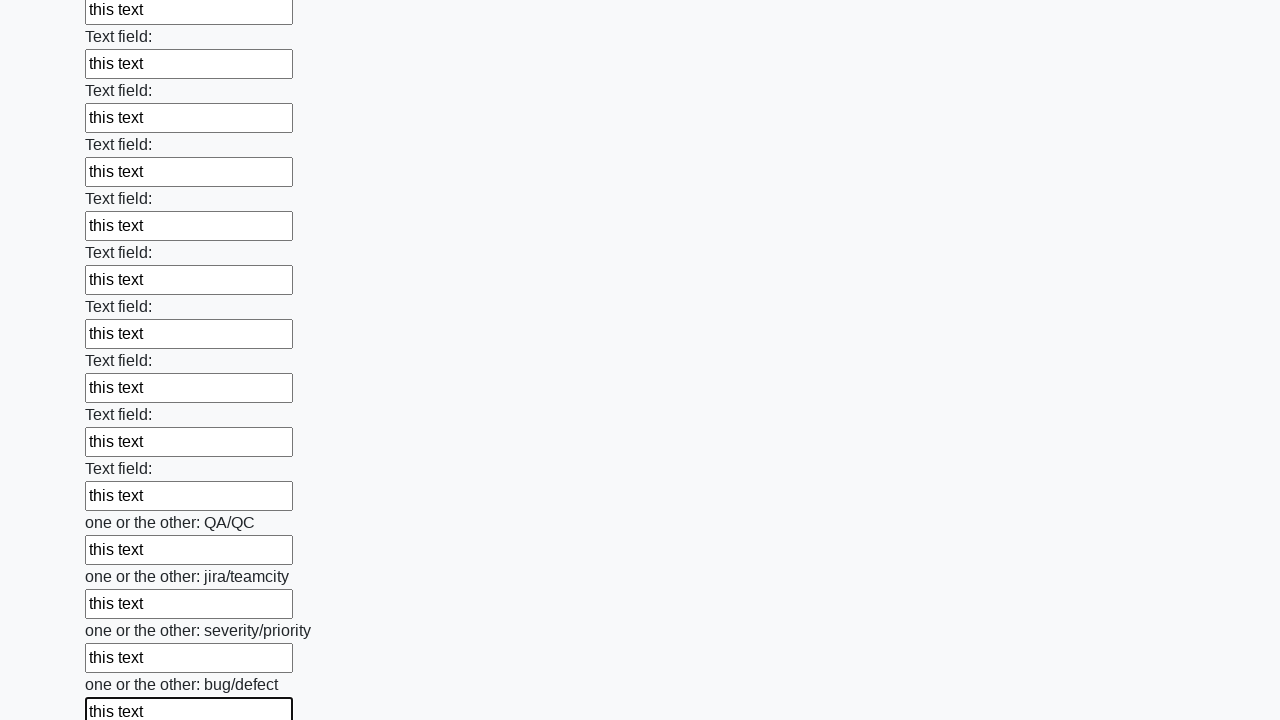

Filled an input field with 'this text' on input >> nth=91
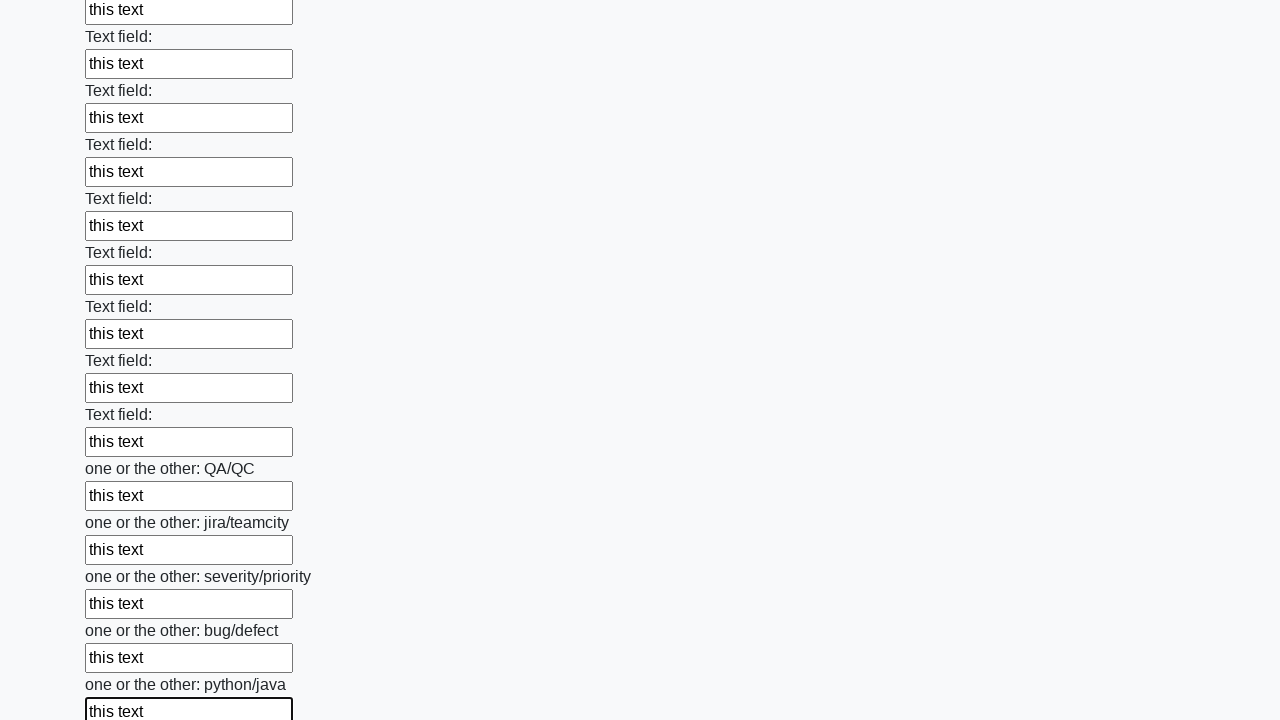

Filled an input field with 'this text' on input >> nth=92
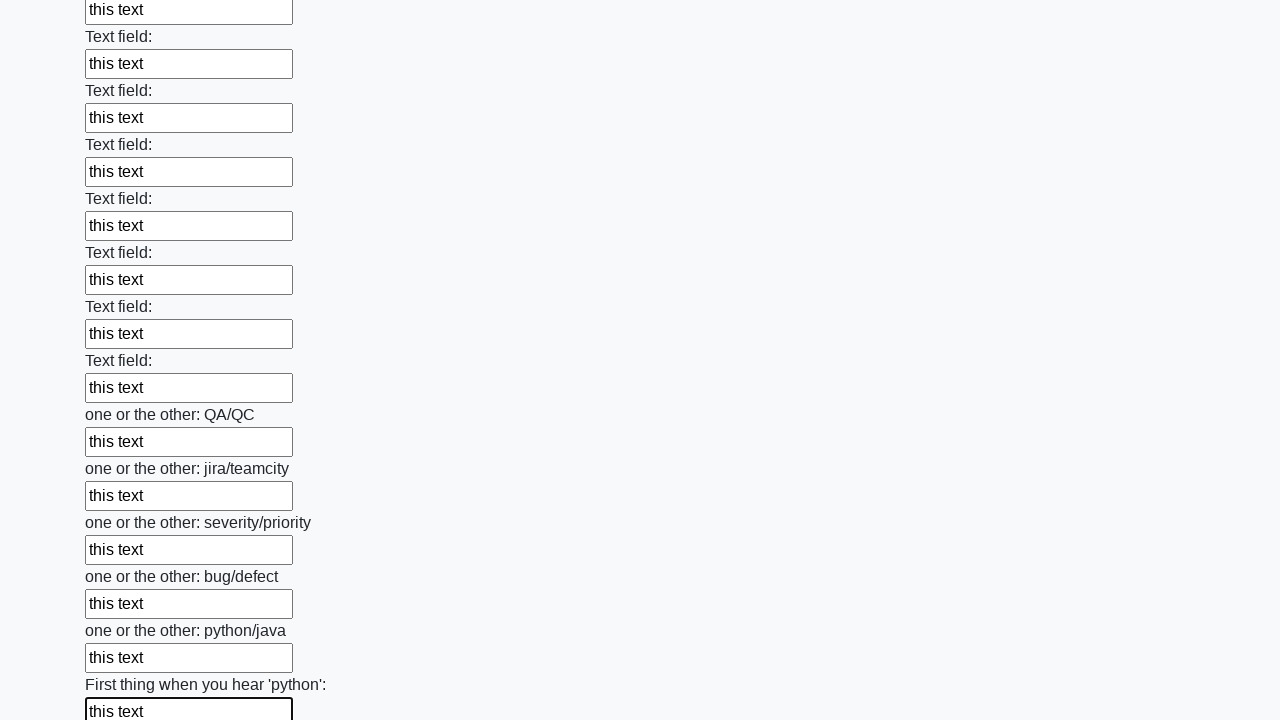

Filled an input field with 'this text' on input >> nth=93
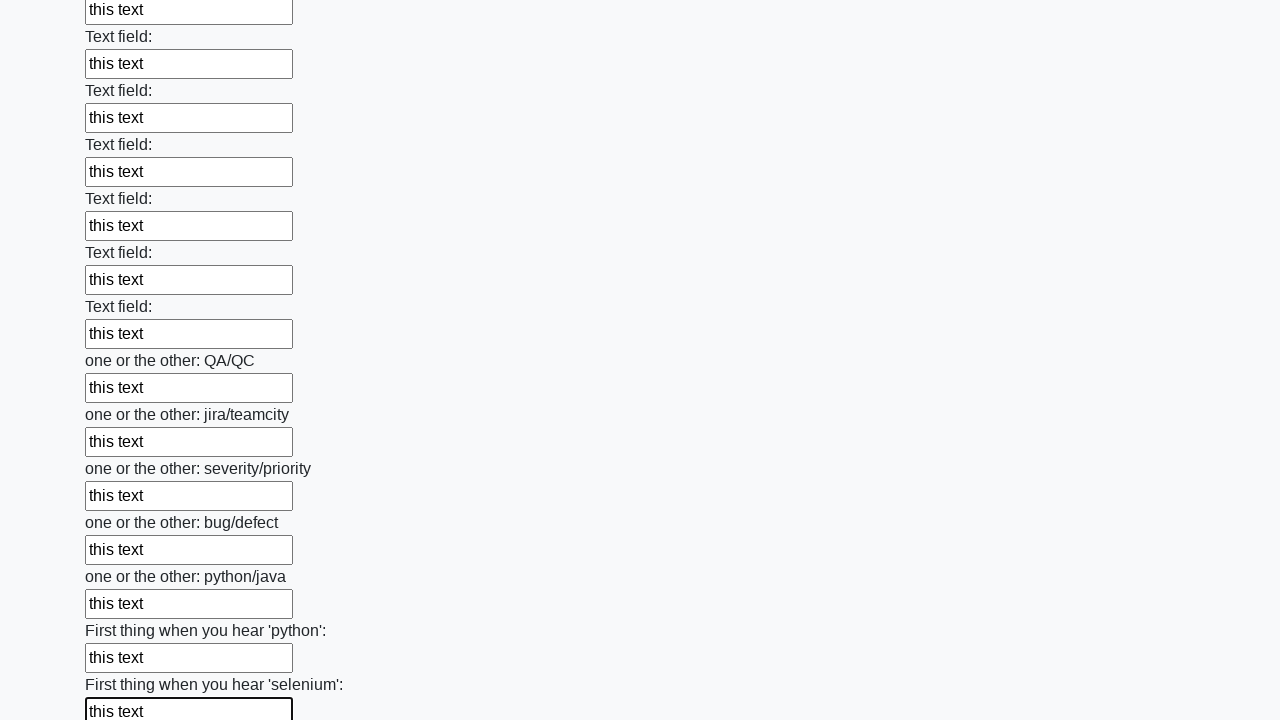

Filled an input field with 'this text' on input >> nth=94
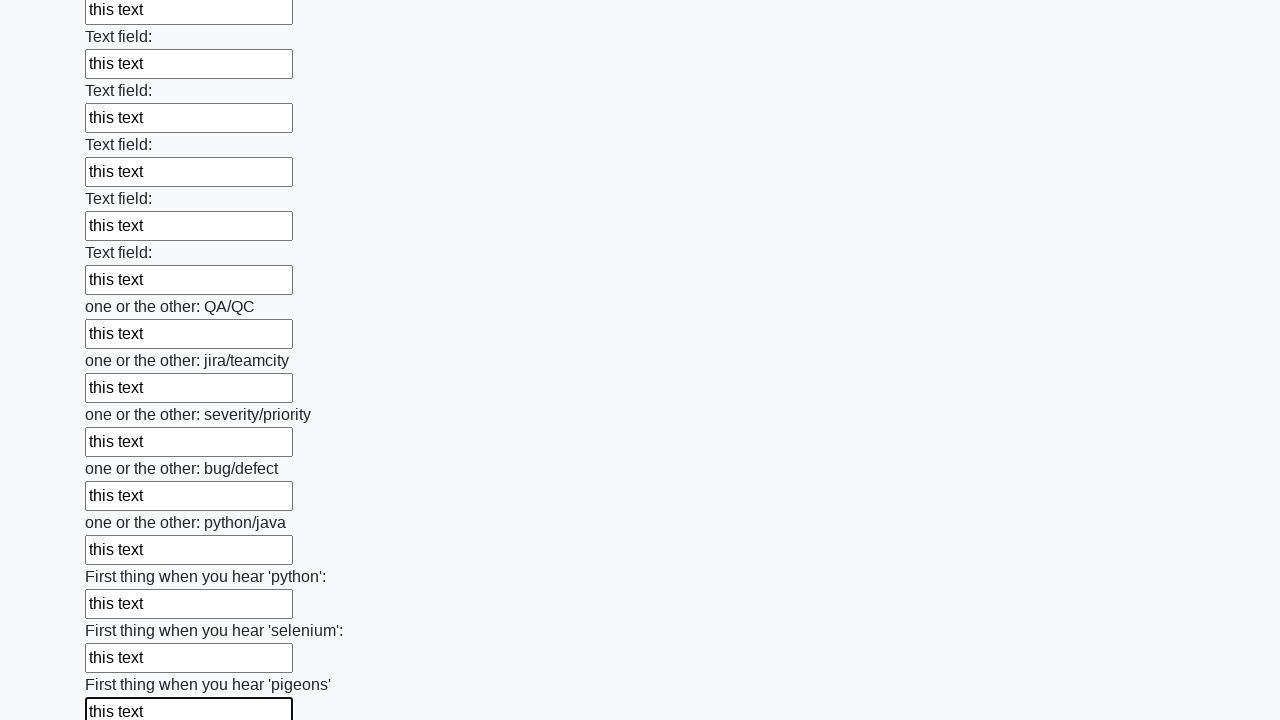

Filled an input field with 'this text' on input >> nth=95
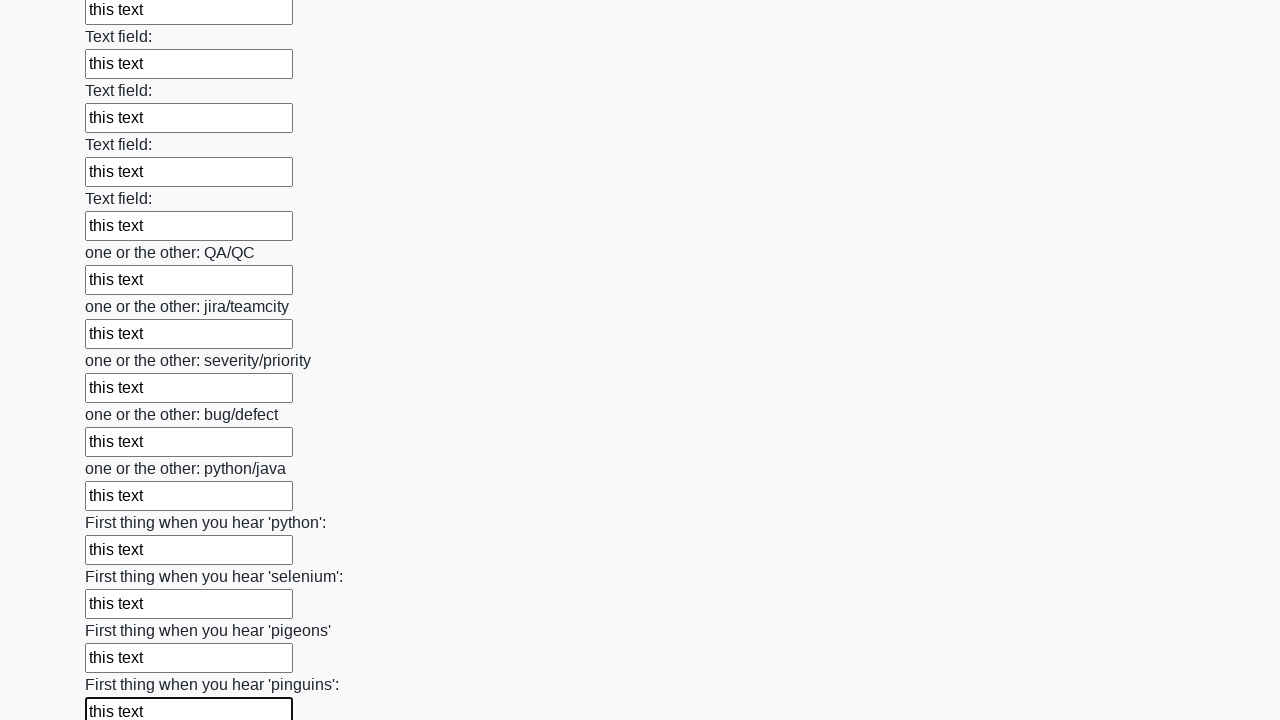

Filled an input field with 'this text' on input >> nth=96
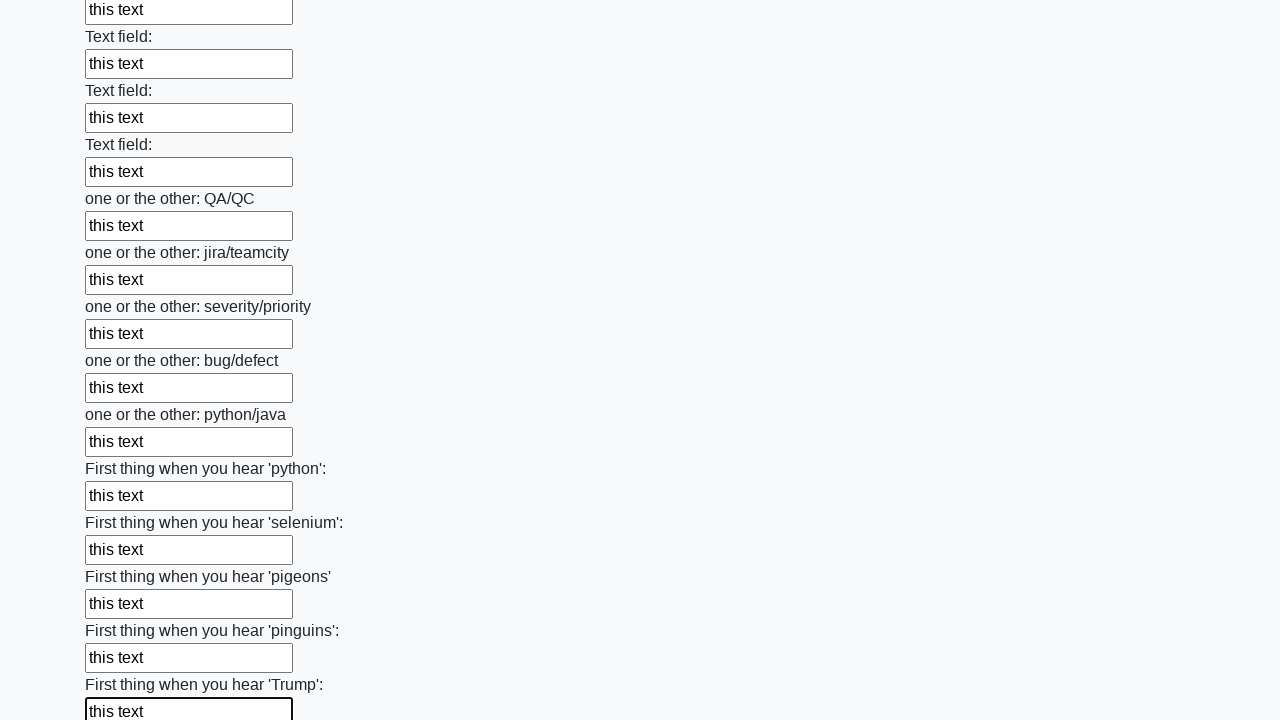

Filled an input field with 'this text' on input >> nth=97
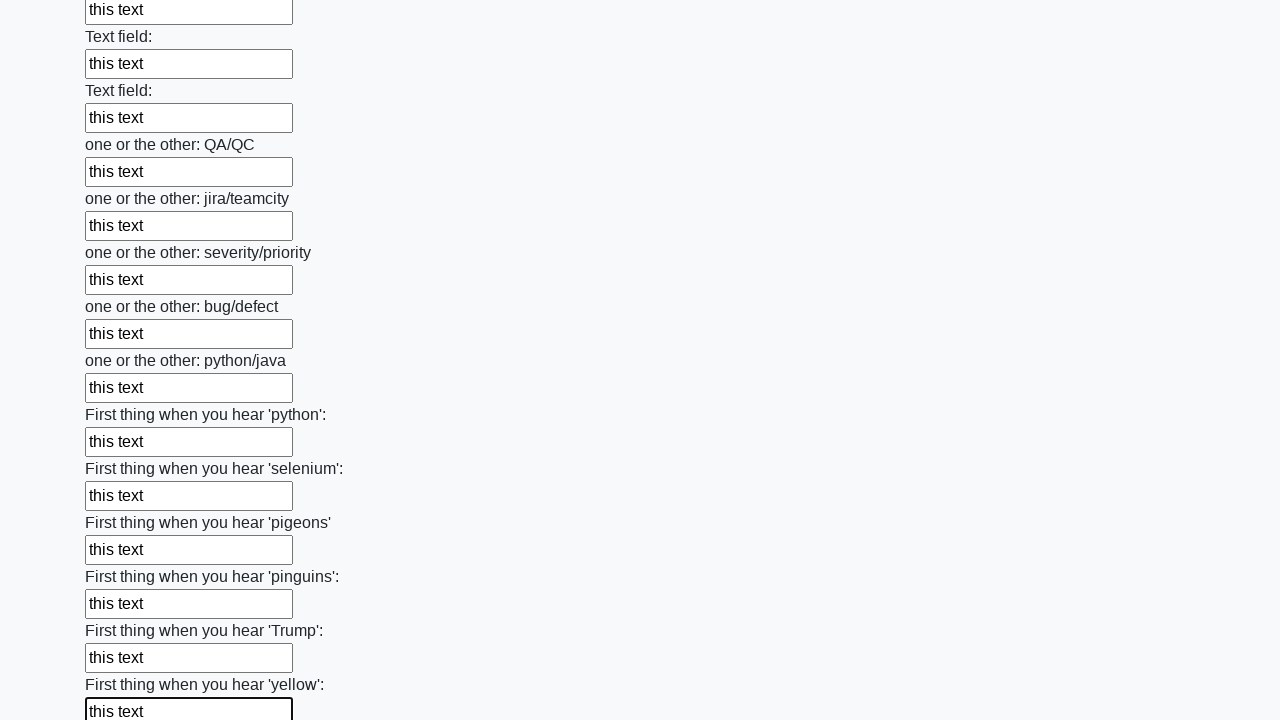

Filled an input field with 'this text' on input >> nth=98
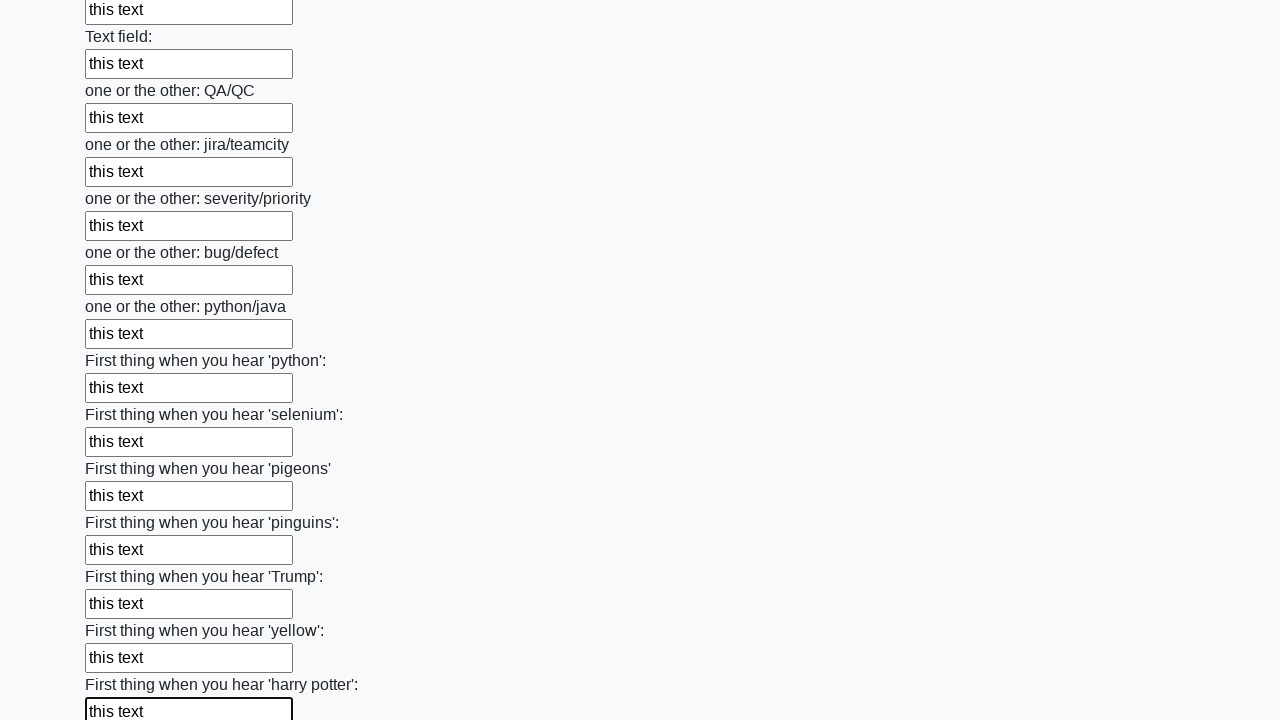

Filled an input field with 'this text' on input >> nth=99
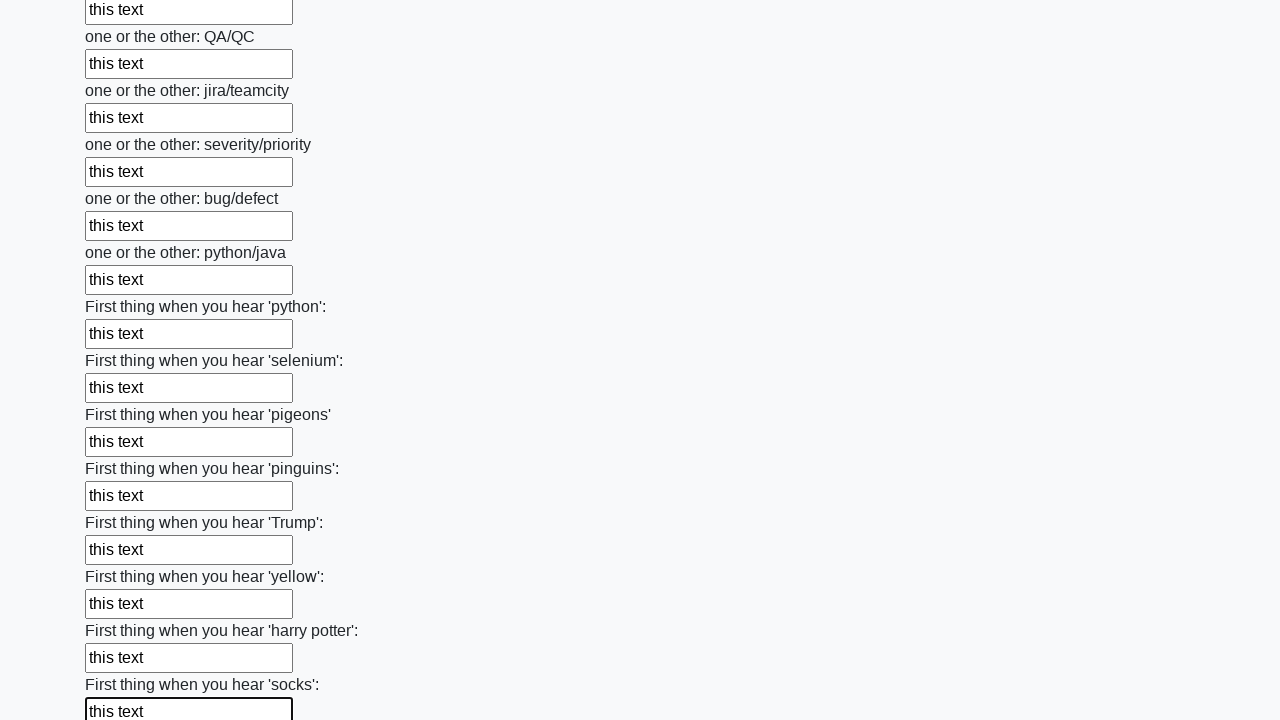

Clicked the form submit button at (123, 611) on button.btn
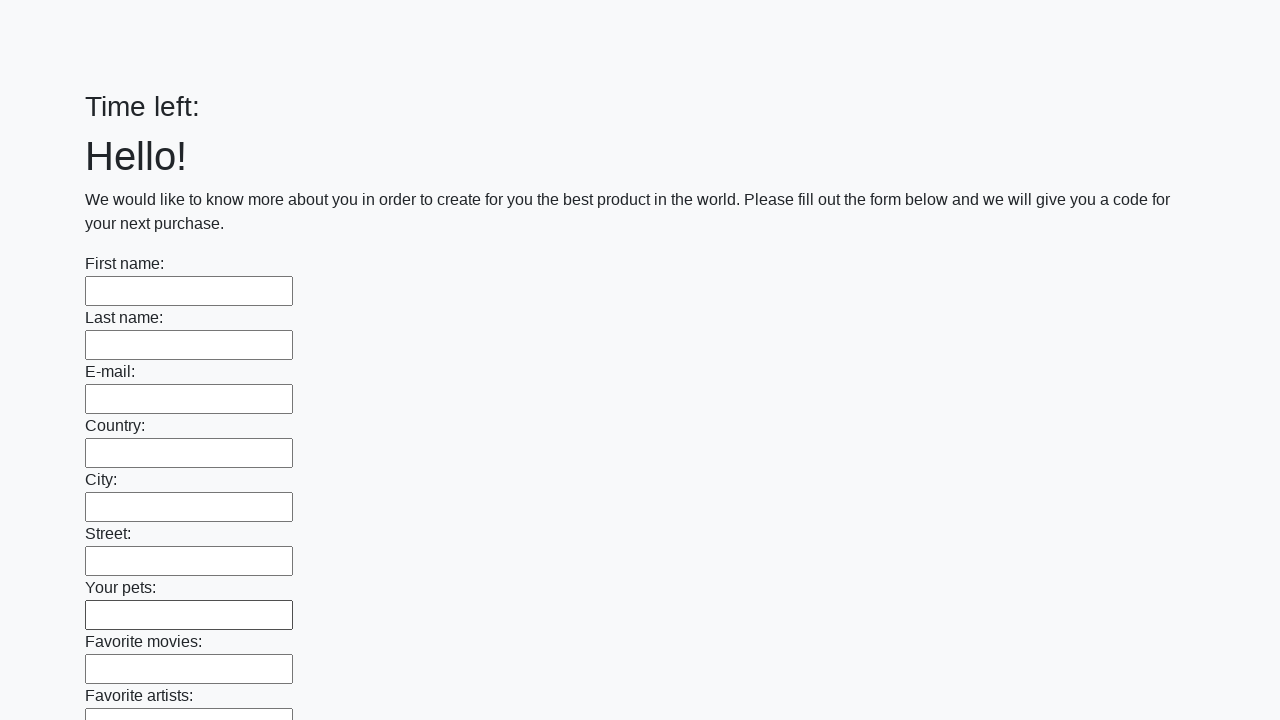

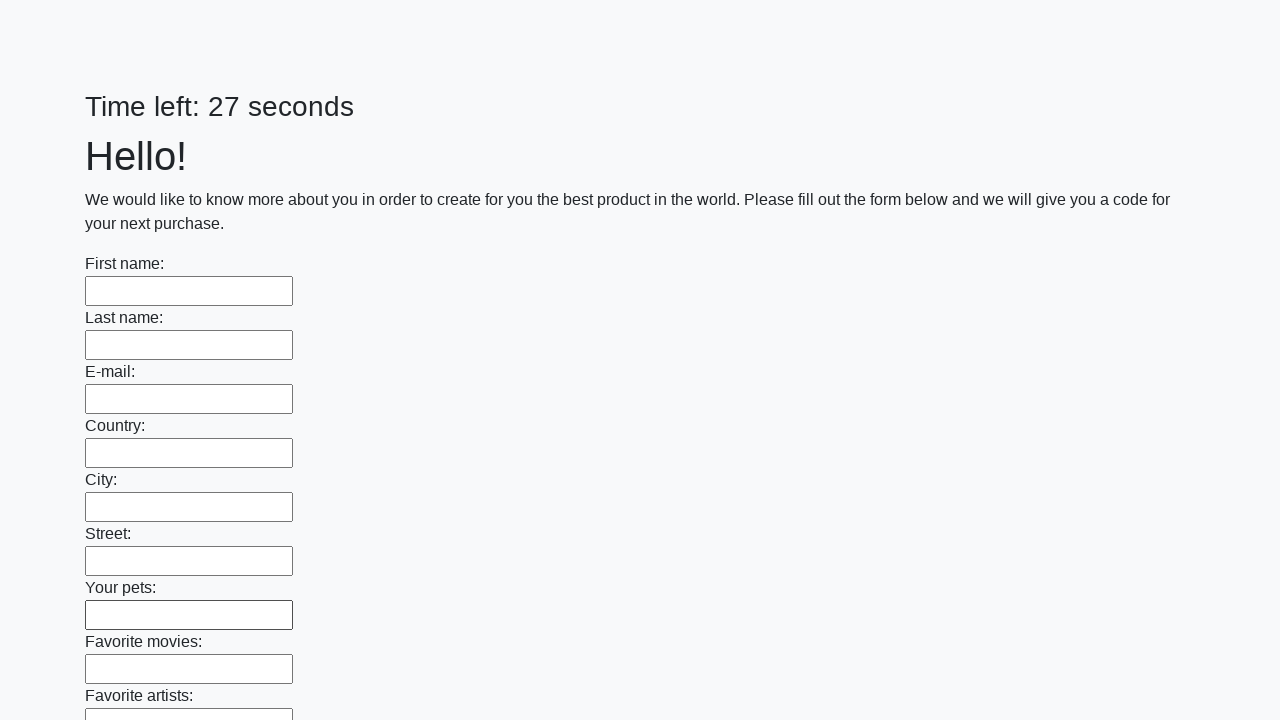